Automates a typing test by clicking to switch modes, then reading characters from the page and typing them back into the typing test container for approximately 60 seconds.

Starting URL: https://speedtypingonline.com/typing-test

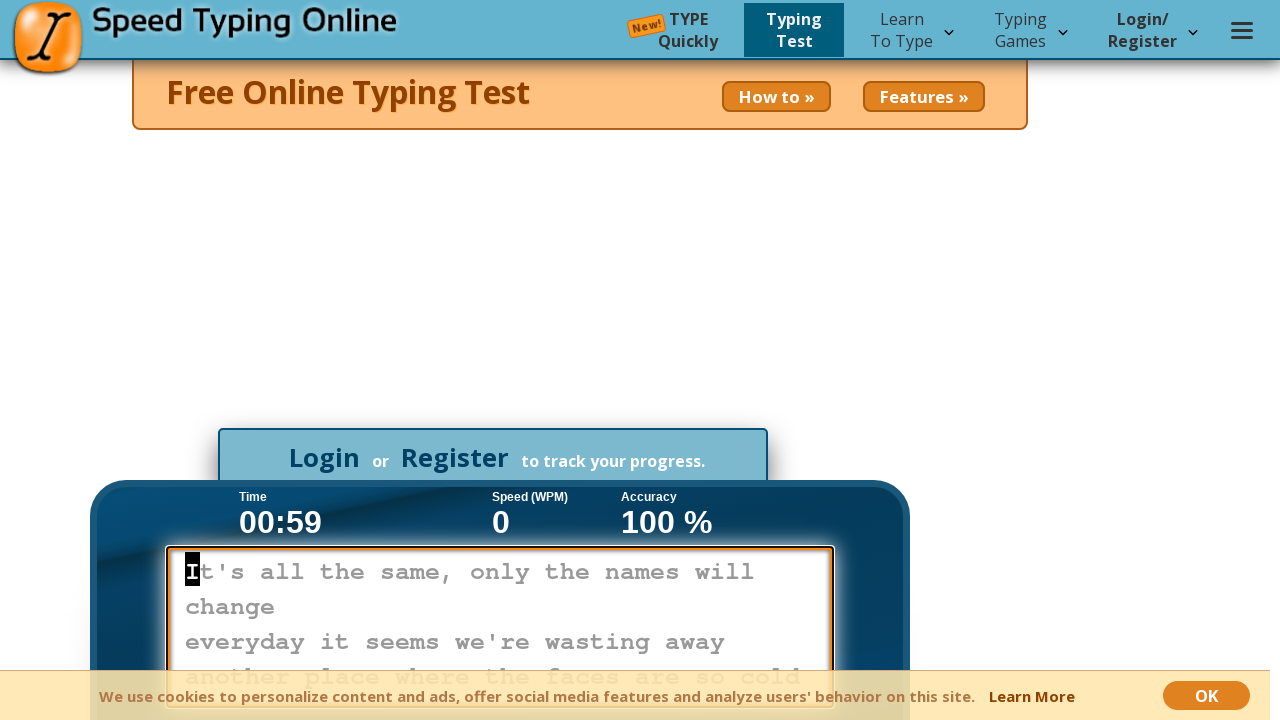

Clicked switch modes button to change typing test mode at (580, 360) on #switchModesBtnDiv
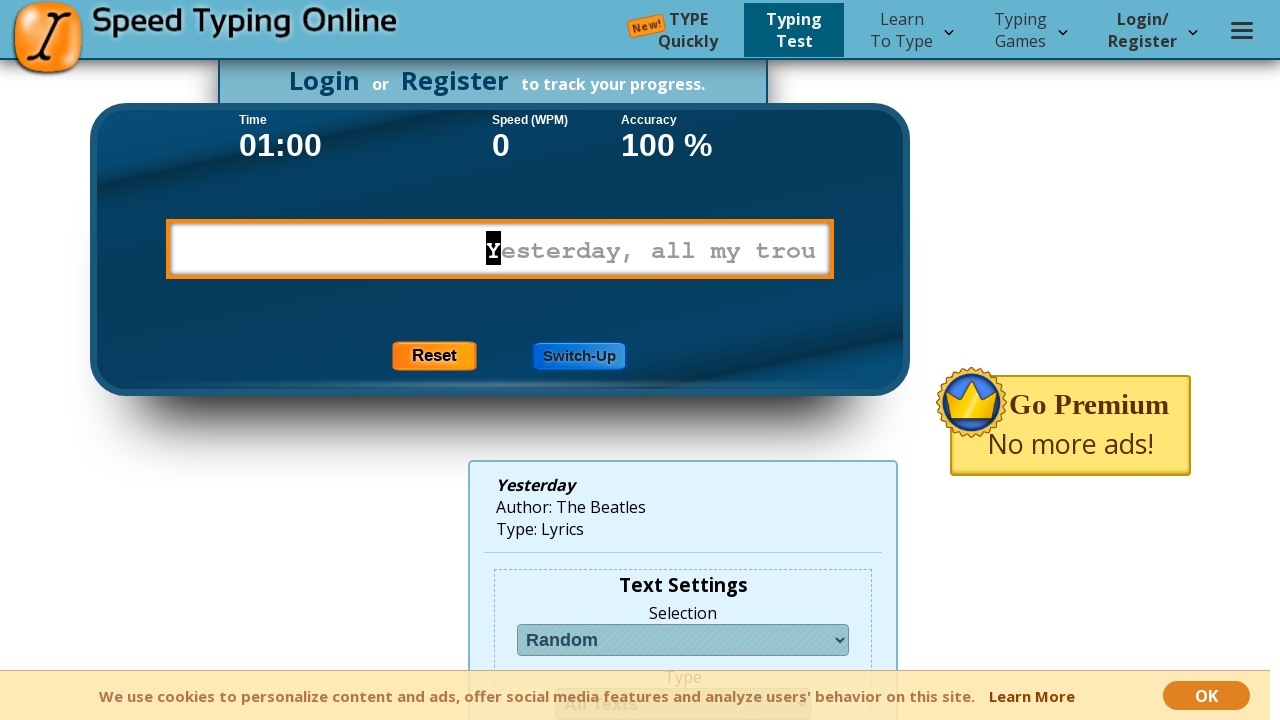

Waited 3 seconds for typing test to be ready
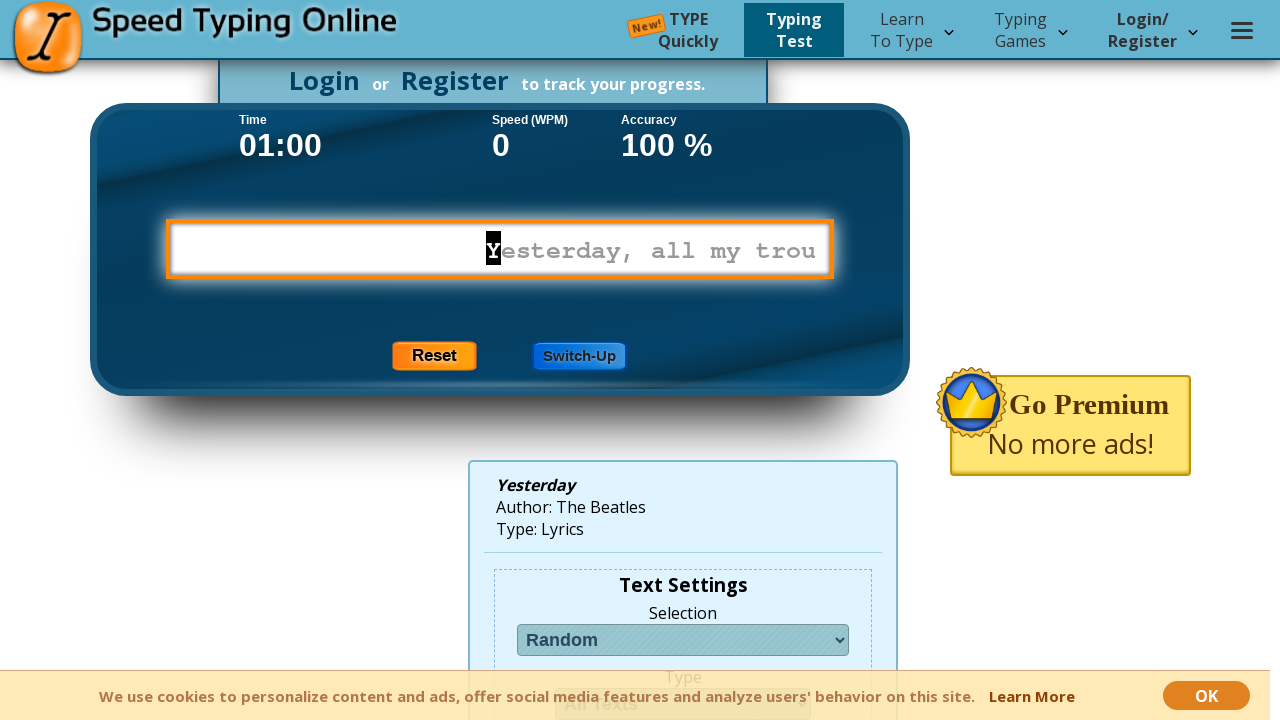

Located typing test container element
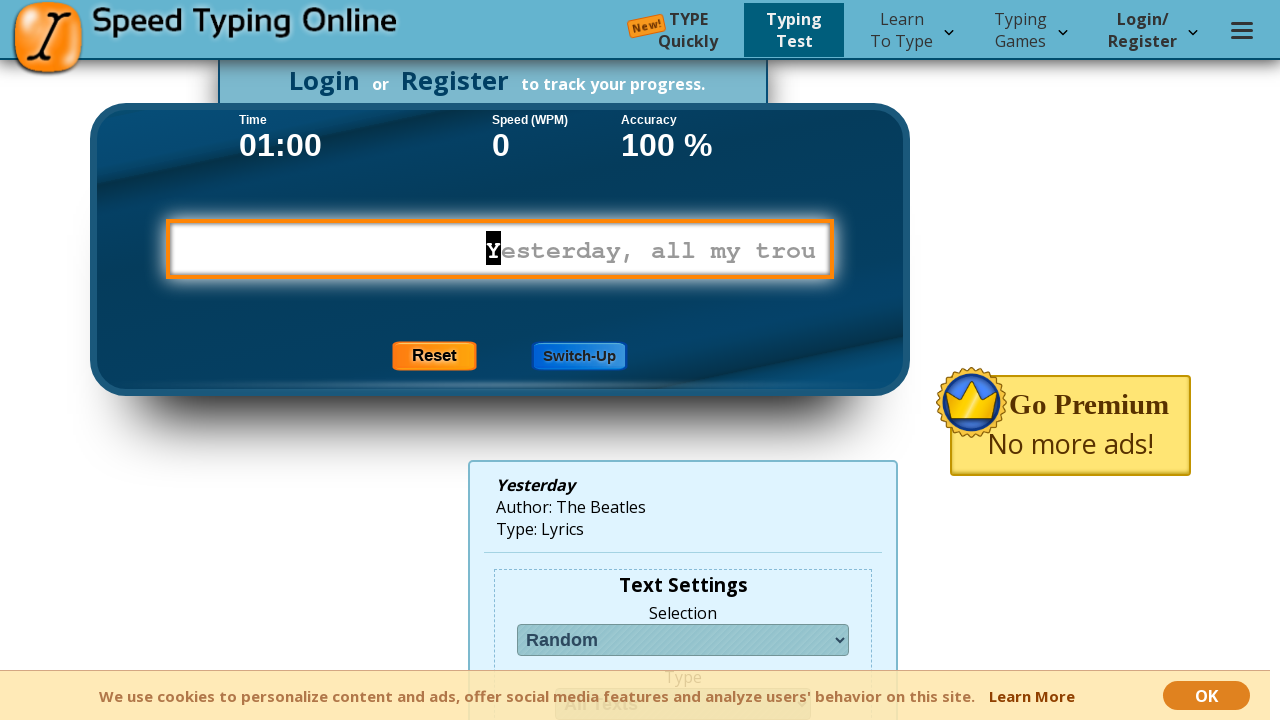

Typed characters into typing test container: 'Yesterday, all my trou' on #lineDivContainer
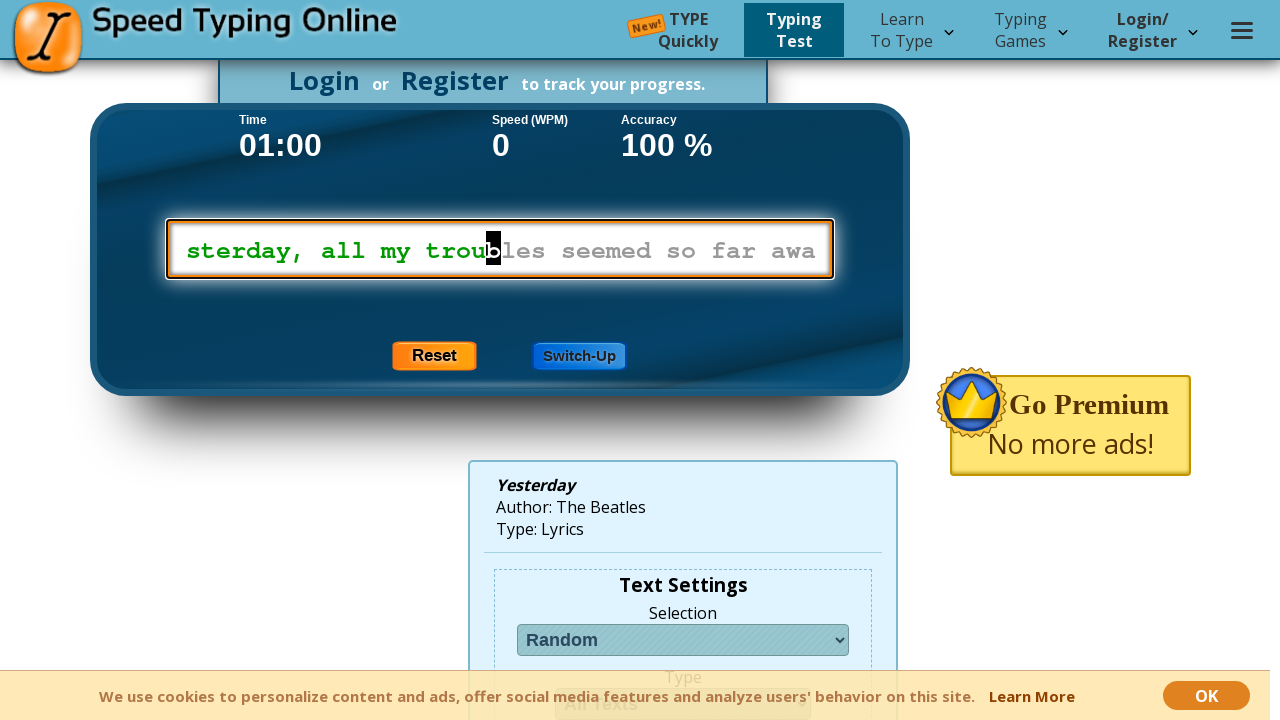

Typed characters into typing test container: 'bles seemed so far awa' on #lineDivContainer
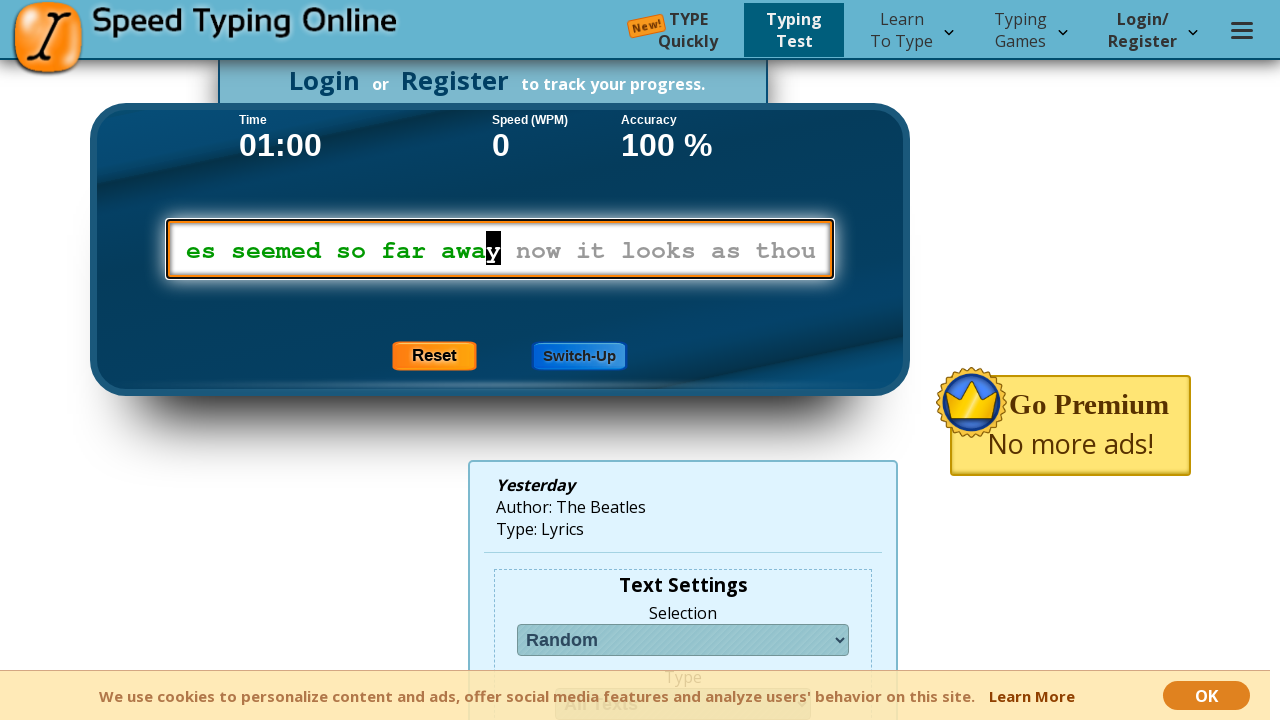

Typed characters into typing test container: 'y now it looks as thou' on #lineDivContainer
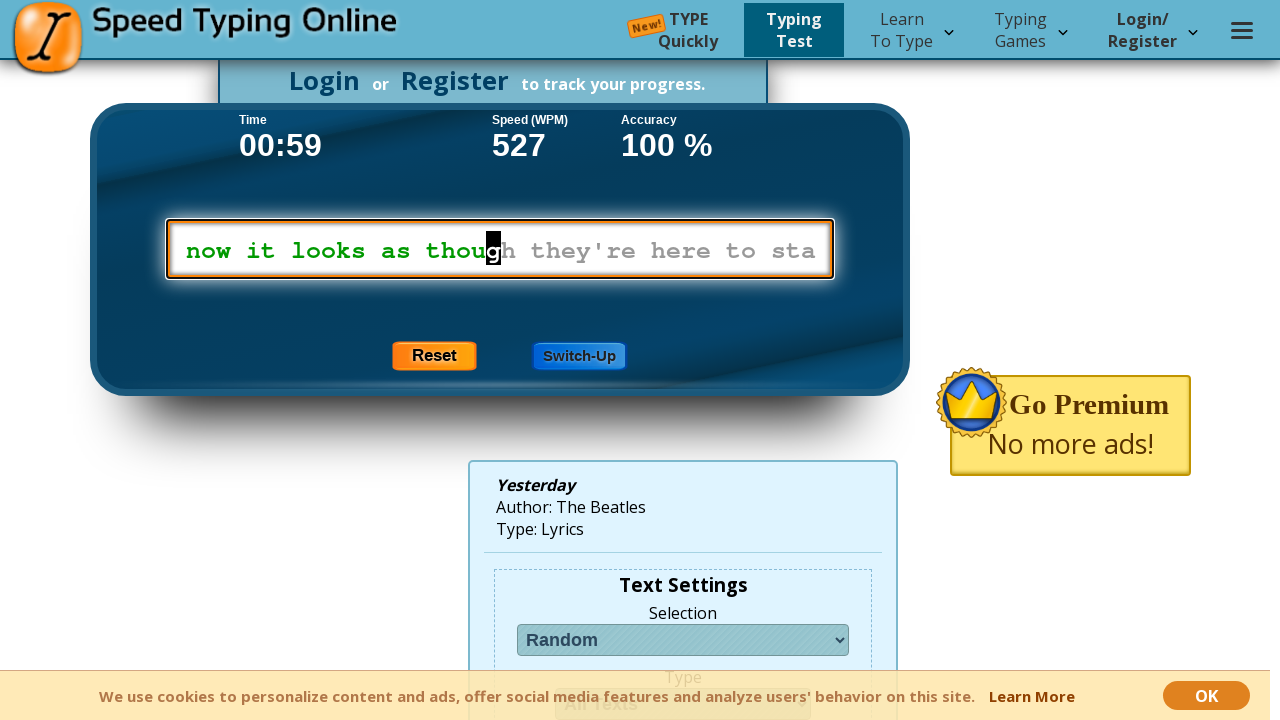

Typed characters into typing test container: "gh they're here to sta" on #lineDivContainer
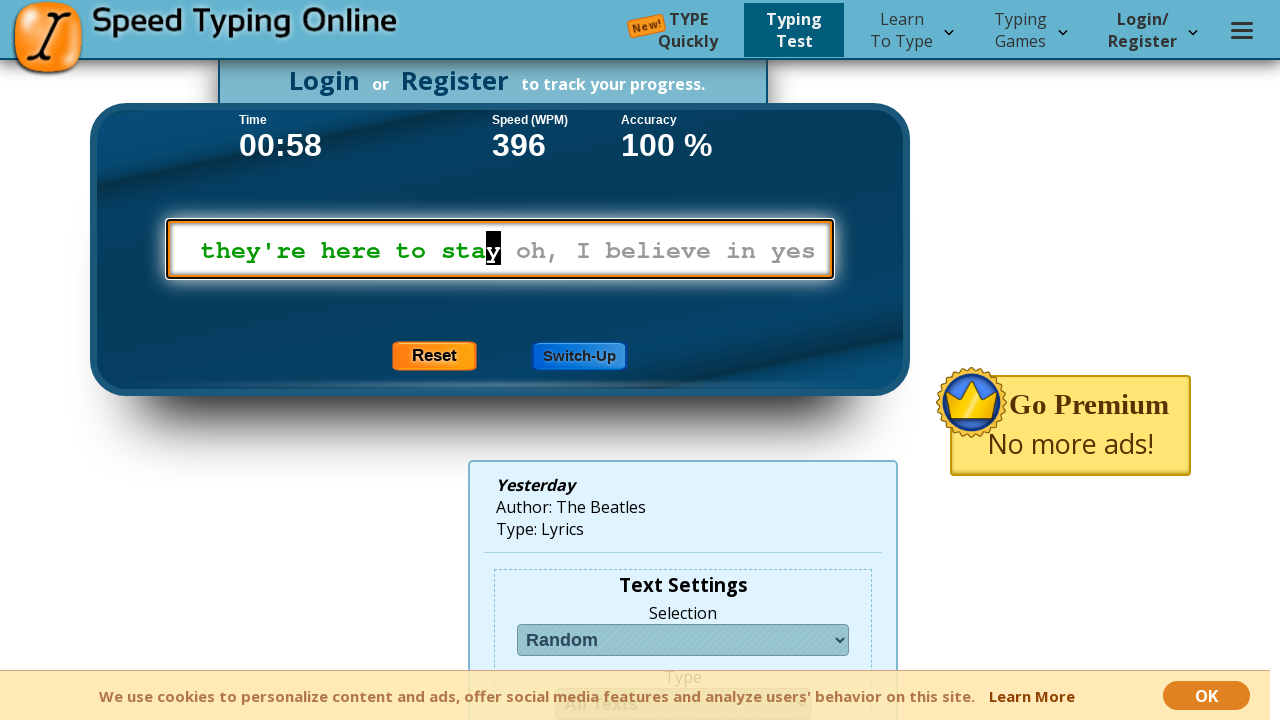

Typed characters into typing test container: 'y oh, I believe in yes' on #lineDivContainer
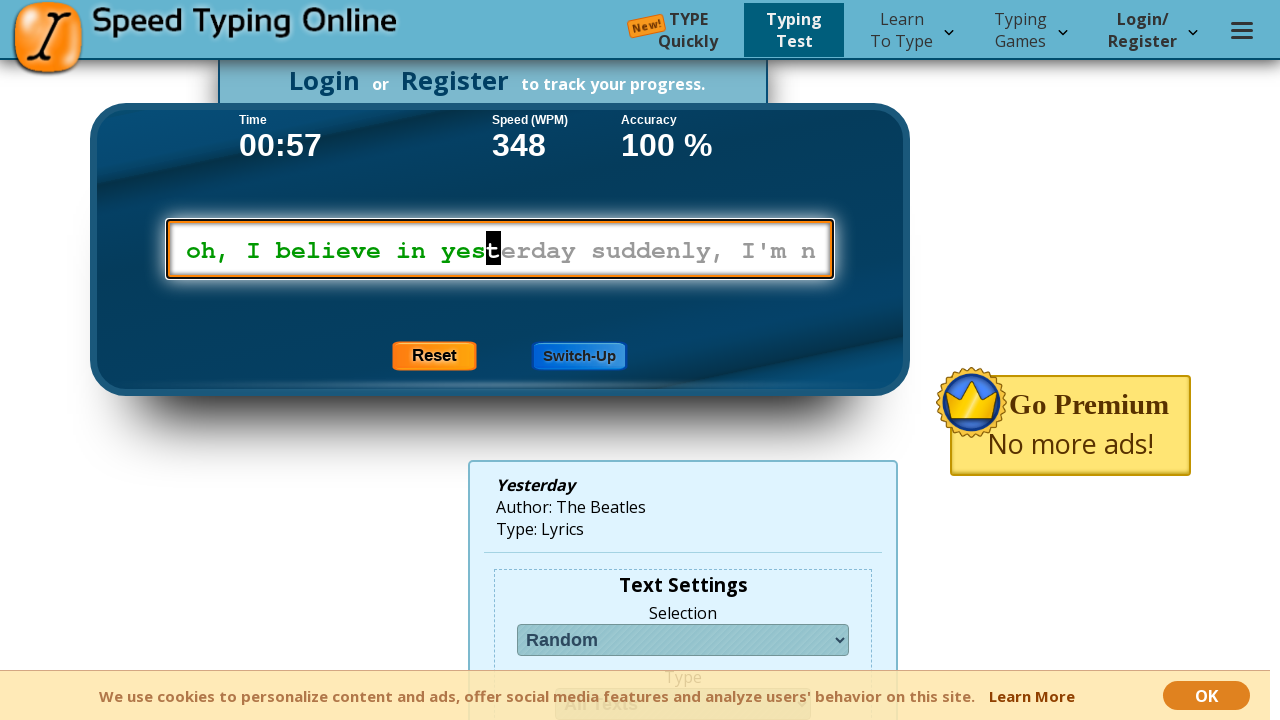

Typed characters into typing test container: "terday suddenly, I'm n" on #lineDivContainer
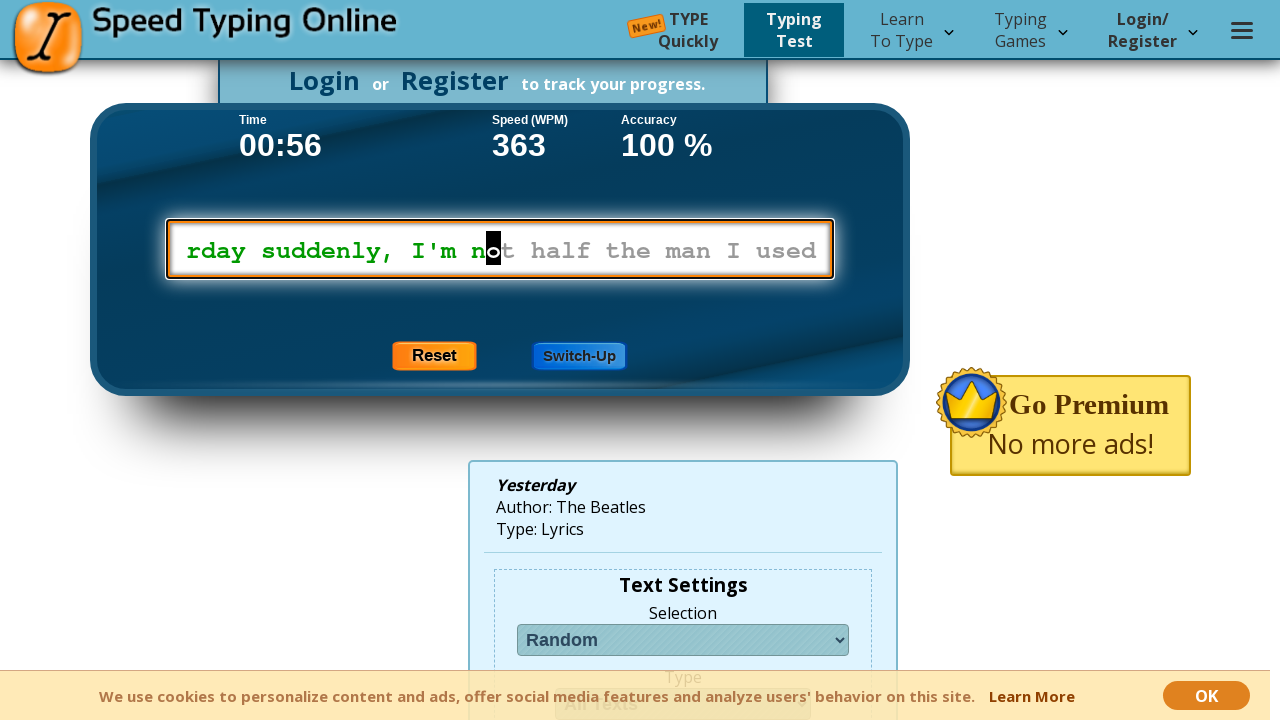

Typed characters into typing test container: 'ot half the man I used' on #lineDivContainer
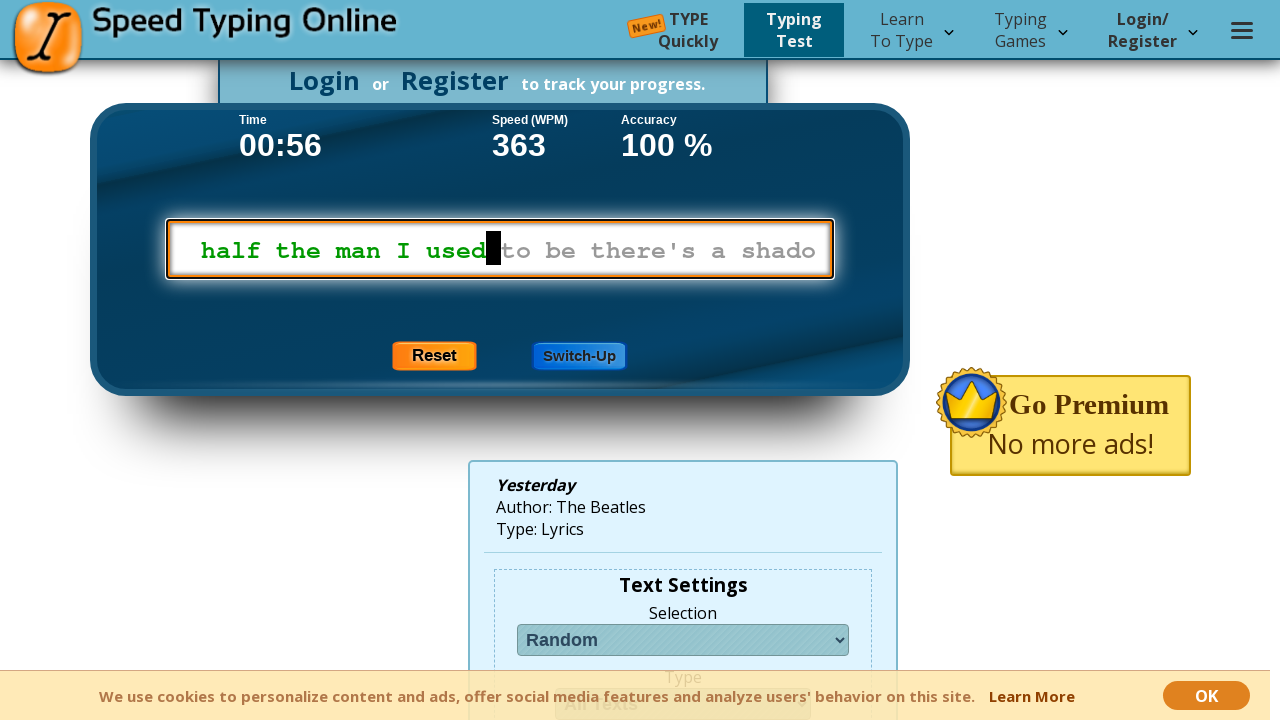

Typed characters into typing test container: " to be there's a shado" on #lineDivContainer
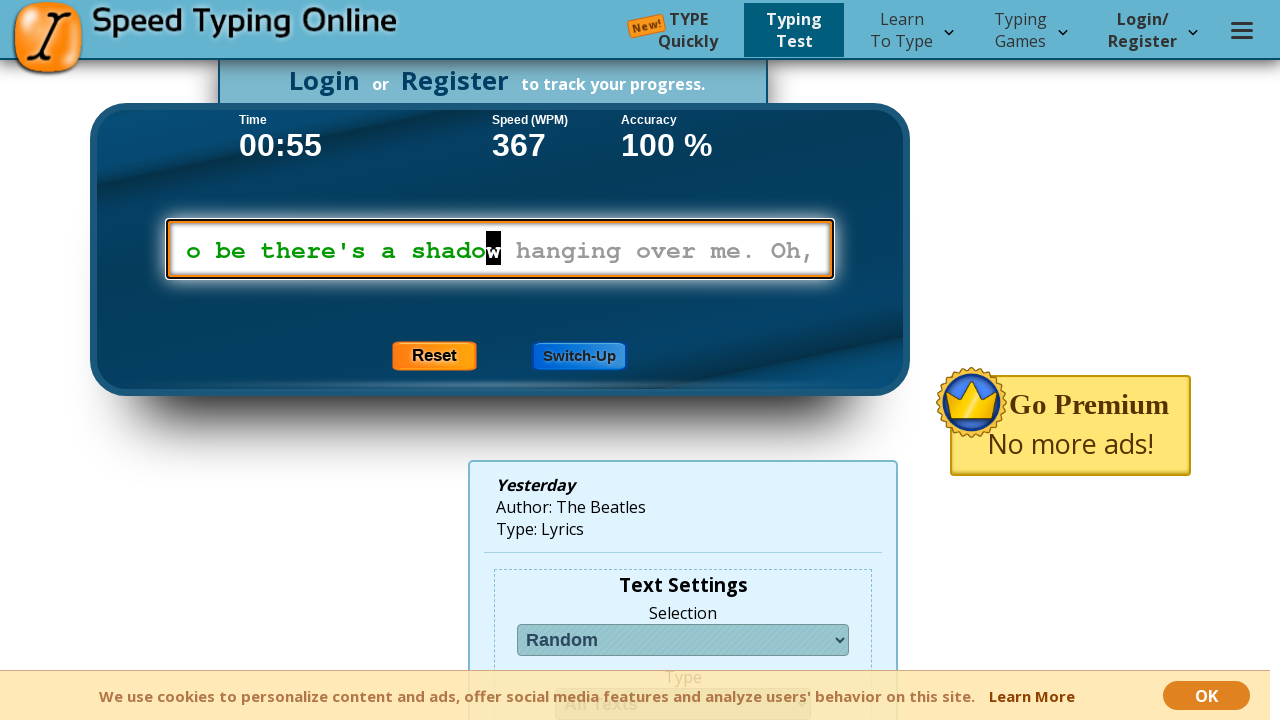

Typed characters into typing test container: 'w hanging over me. Oh,' on #lineDivContainer
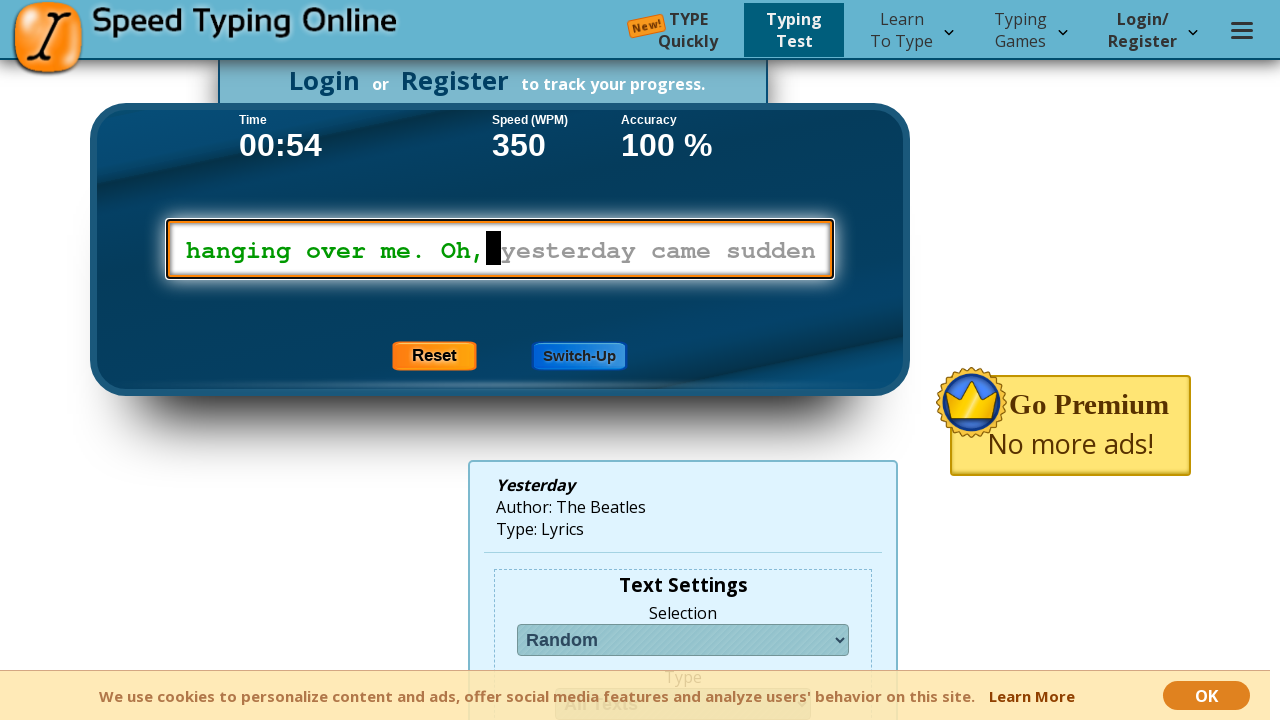

Typed characters into typing test container: ' yesterday came sudden' on #lineDivContainer
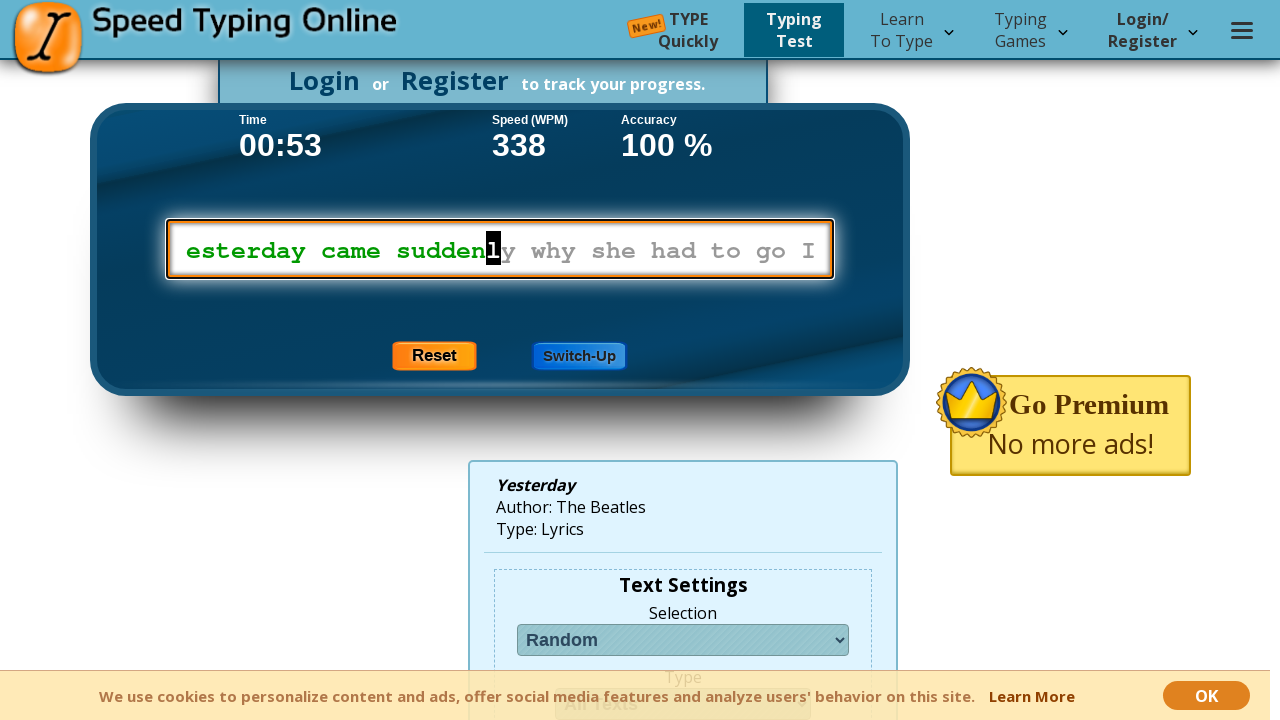

Typed characters into typing test container: 'ly why she had to go I' on #lineDivContainer
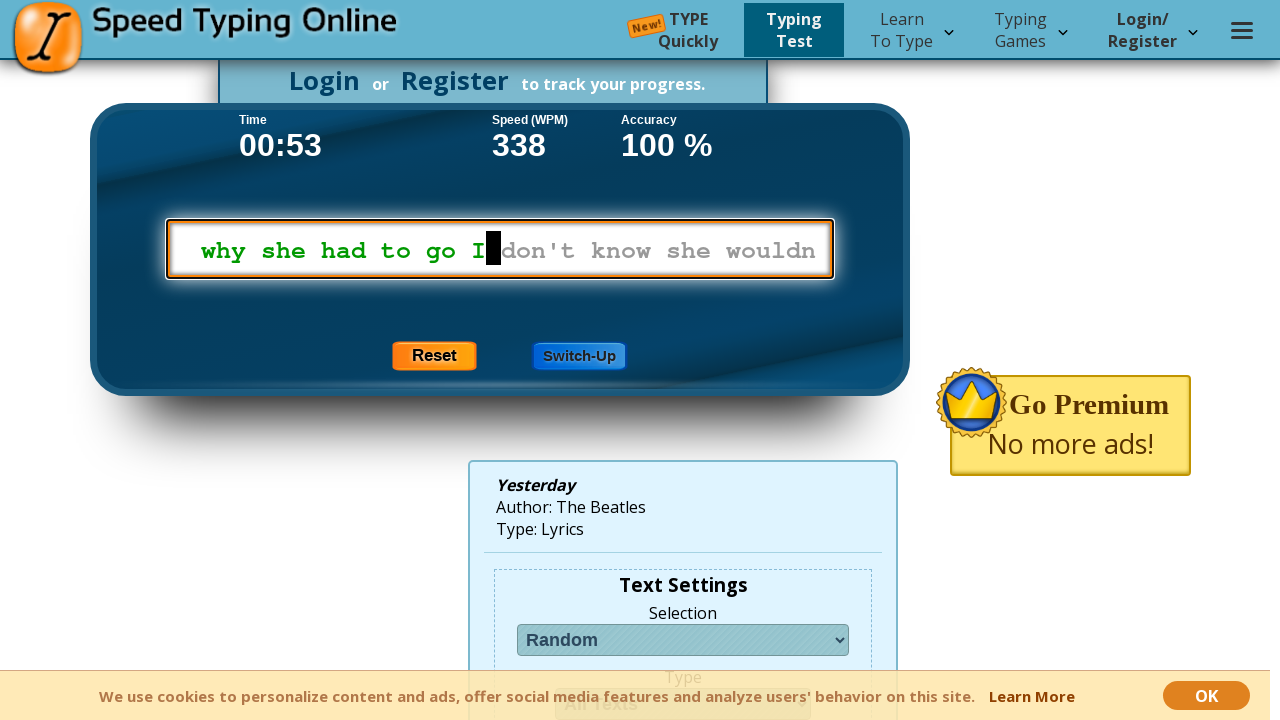

Typed characters into typing test container: " don't know she wouldn" on #lineDivContainer
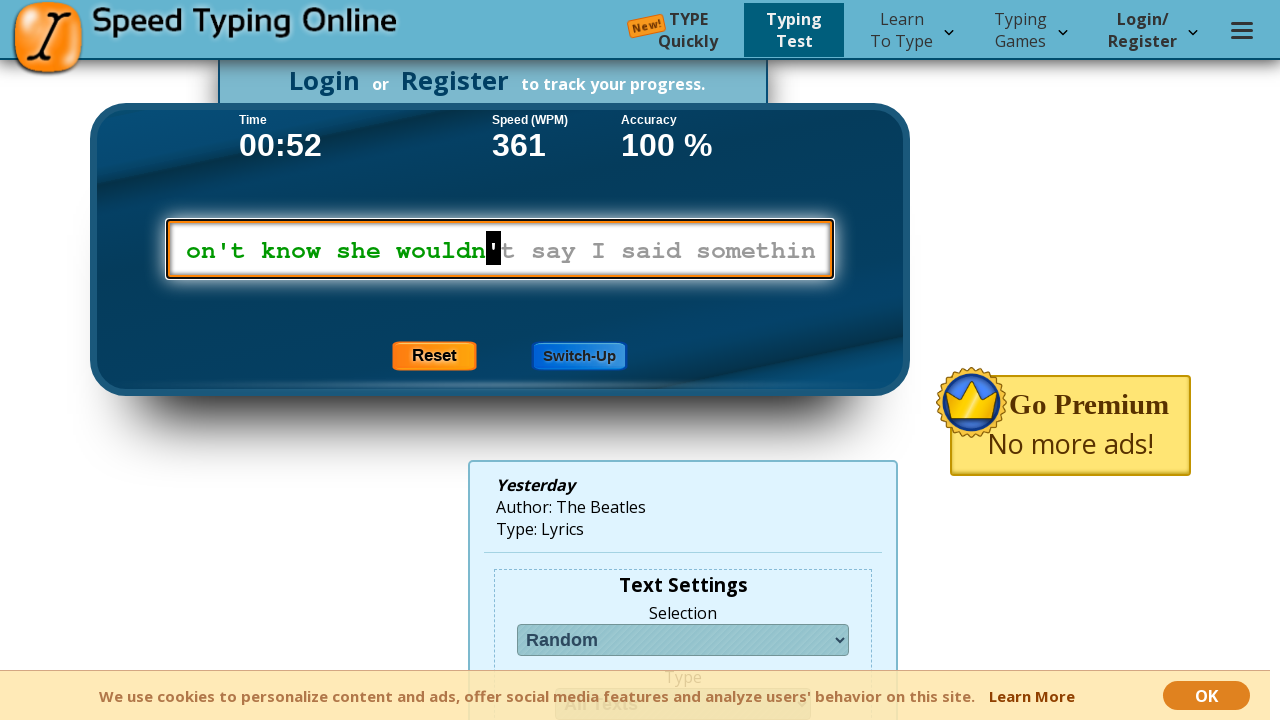

Typed characters into typing test container: "'t say I said somethin" on #lineDivContainer
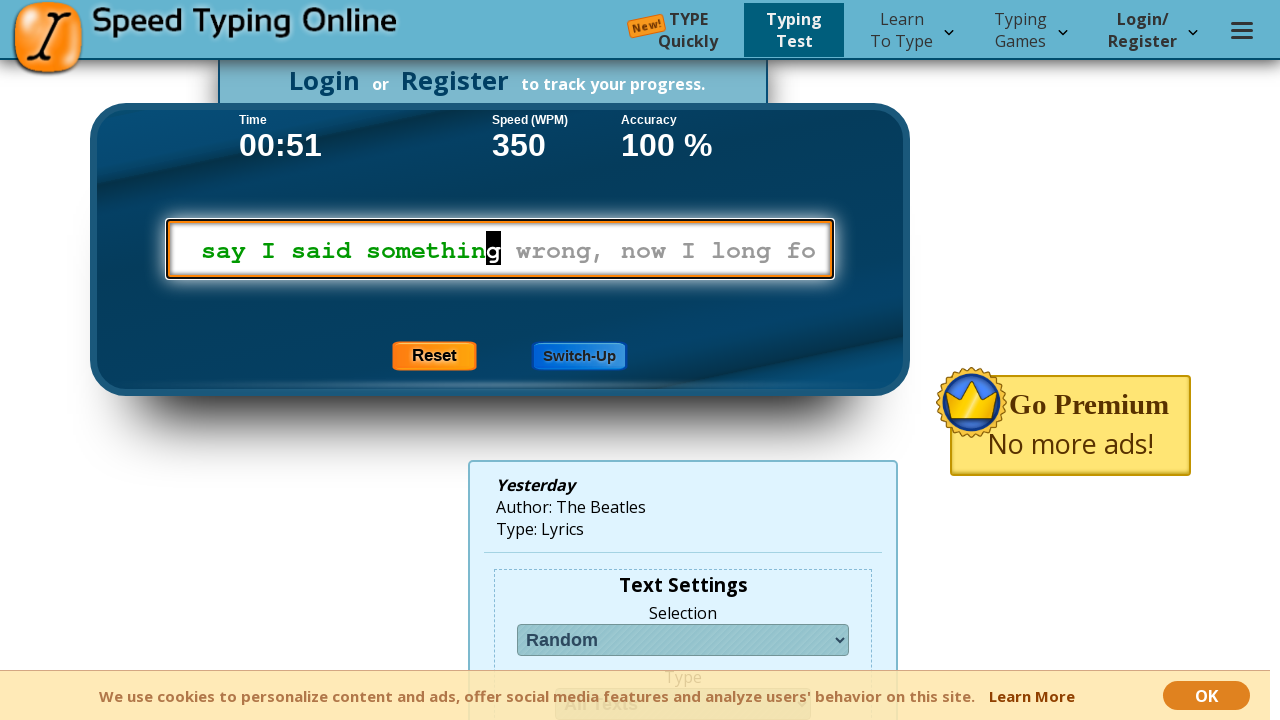

Typed characters into typing test container: 'g wrong, now I long fo' on #lineDivContainer
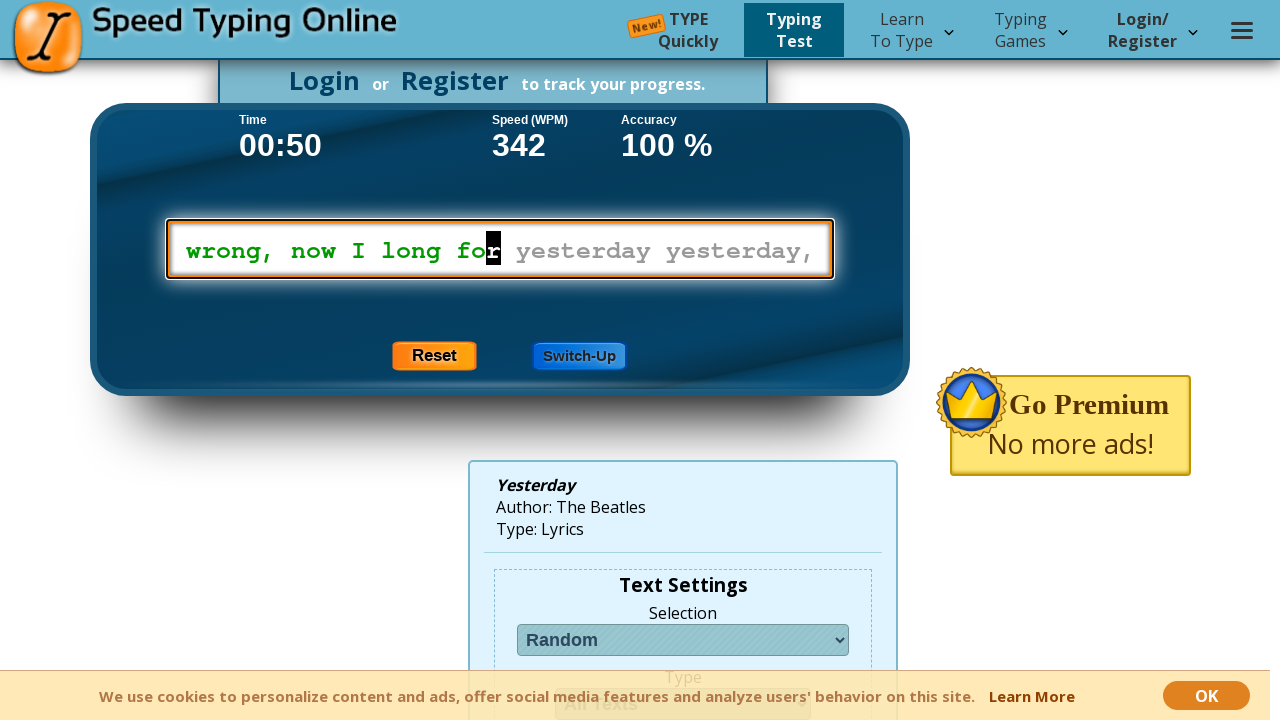

Typed characters into typing test container: 'r yesterday yesterday,' on #lineDivContainer
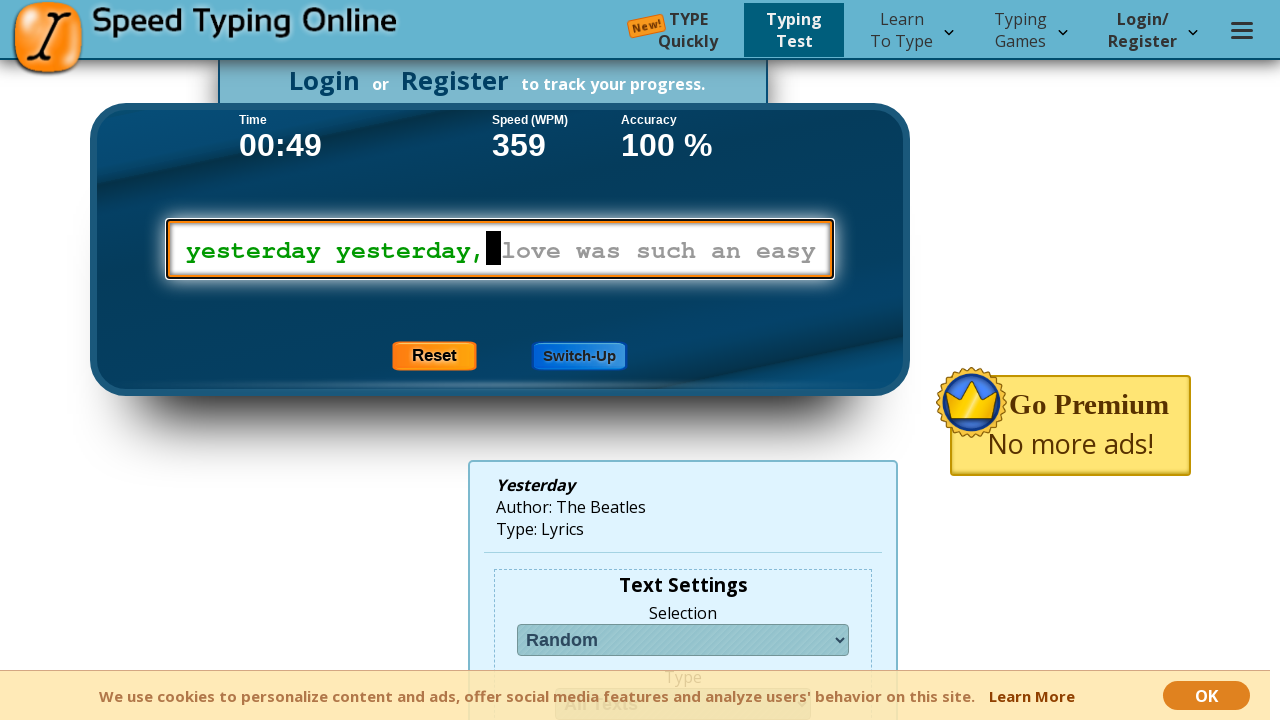

Typed characters into typing test container: ' love was such an easy' on #lineDivContainer
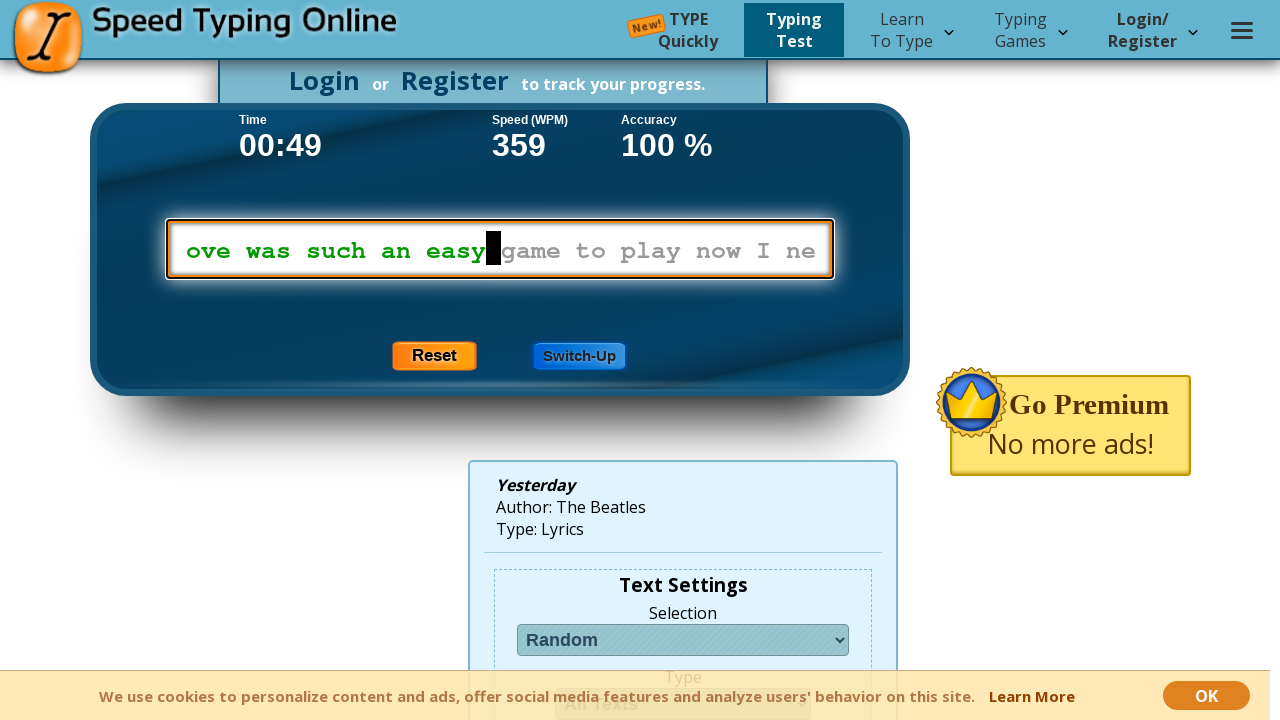

Typed characters into typing test container: ' game to play now I ne' on #lineDivContainer
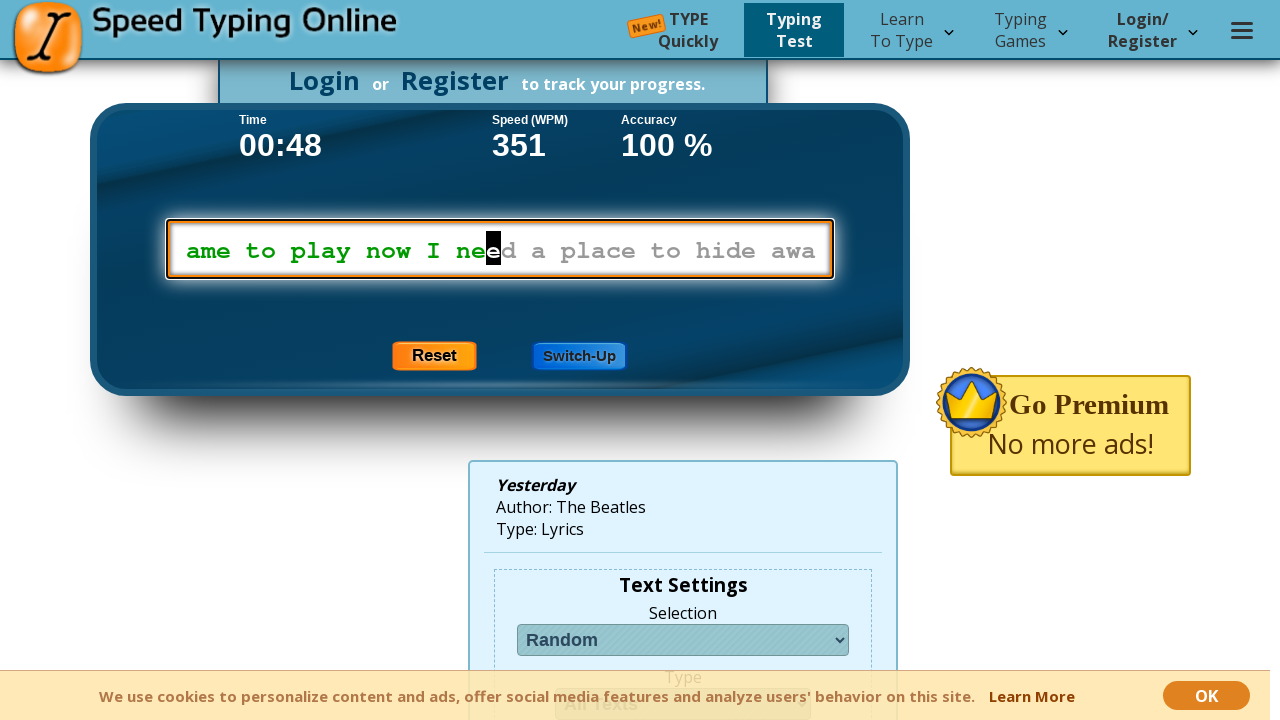

Typed characters into typing test container: 'ed a place to hide awa' on #lineDivContainer
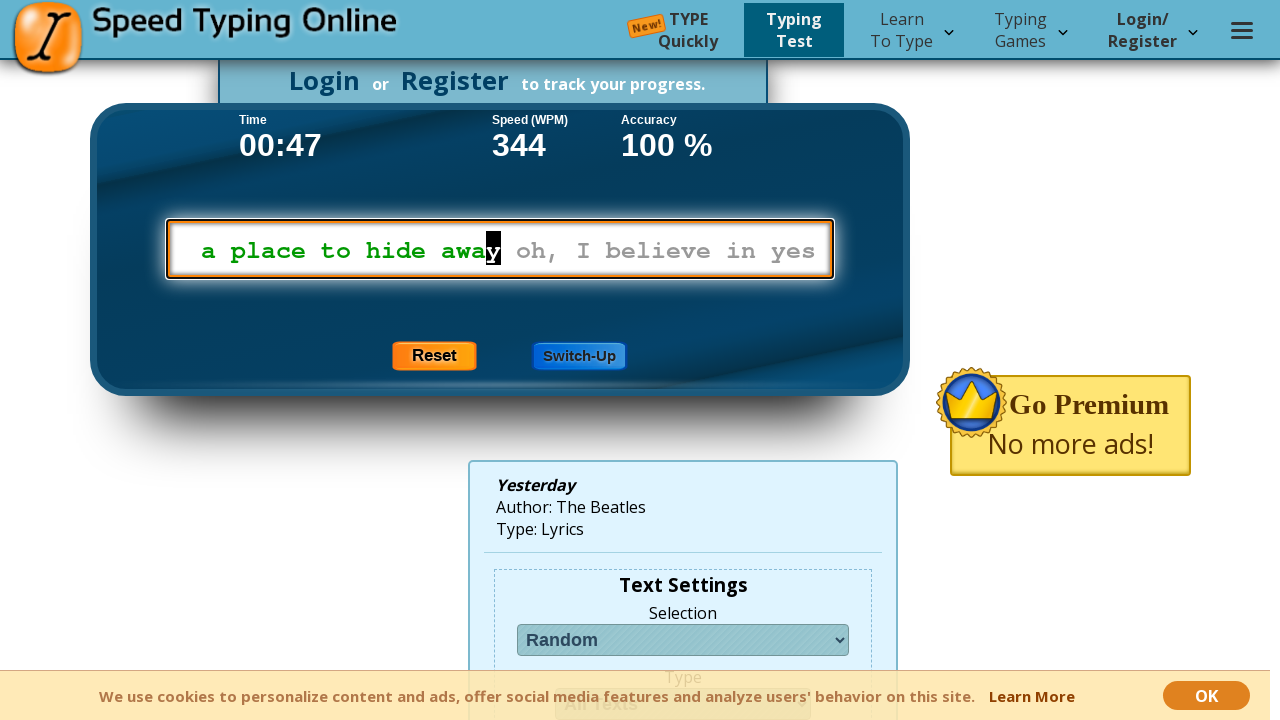

Typed characters into typing test container: 'y oh, I believe in yes' on #lineDivContainer
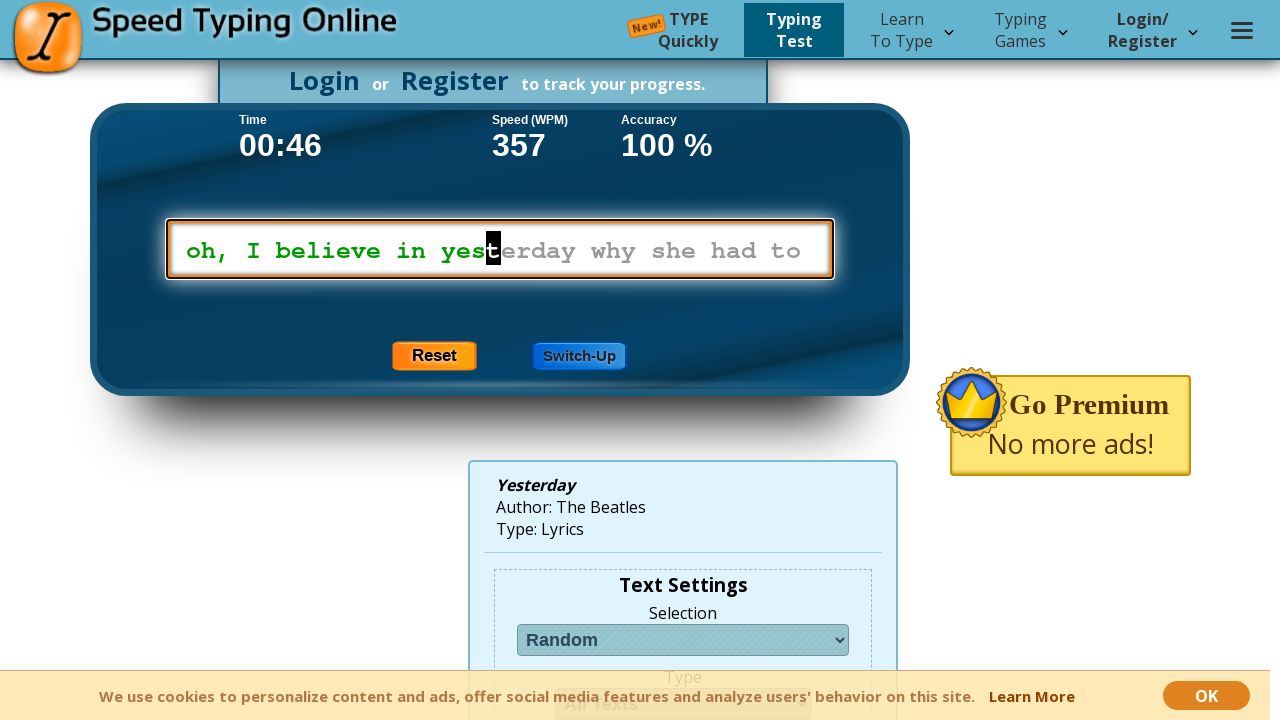

Typed characters into typing test container: 'terday why she had to ' on #lineDivContainer
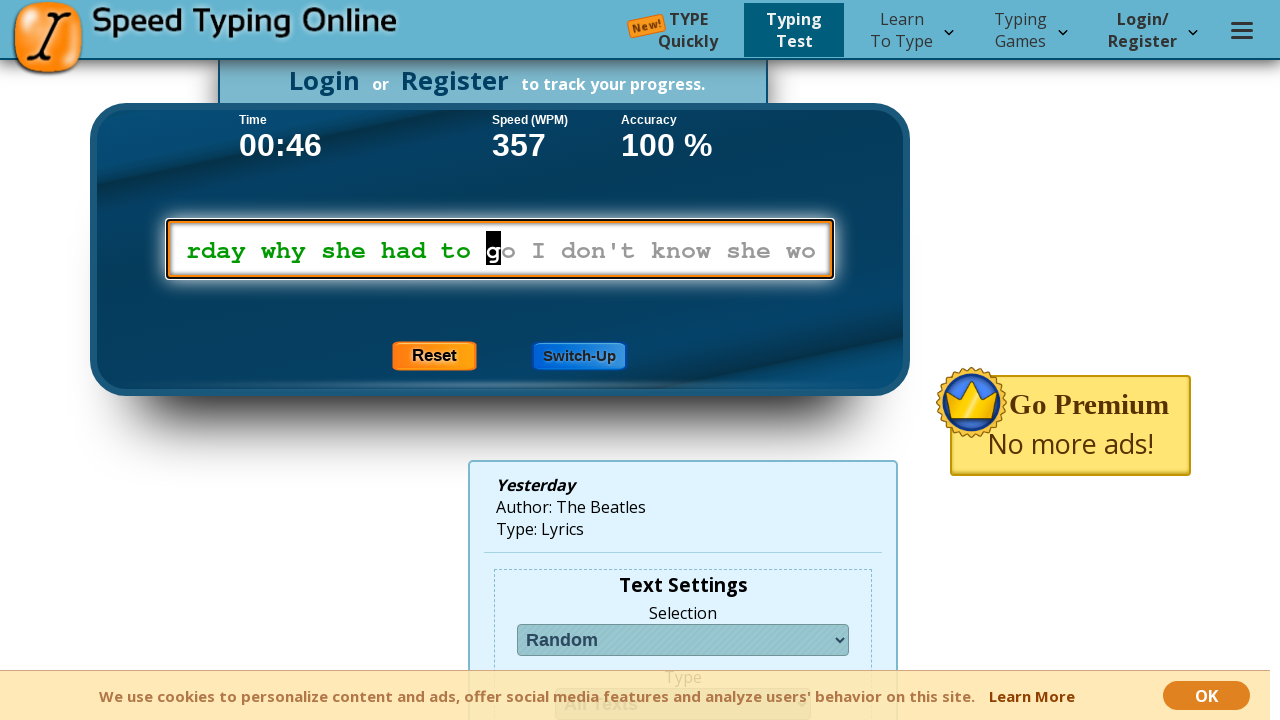

Typed characters into typing test container: "go I don't know she wo" on #lineDivContainer
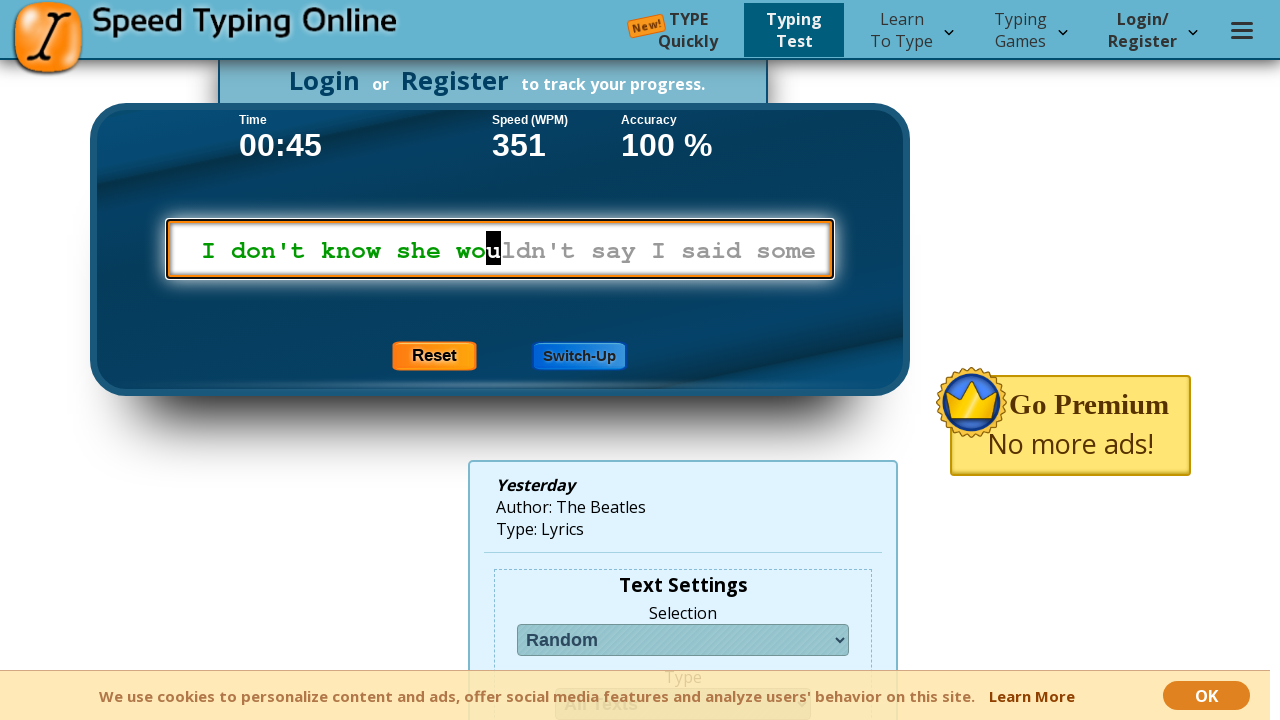

Typed characters into typing test container: "uldn't say I said some" on #lineDivContainer
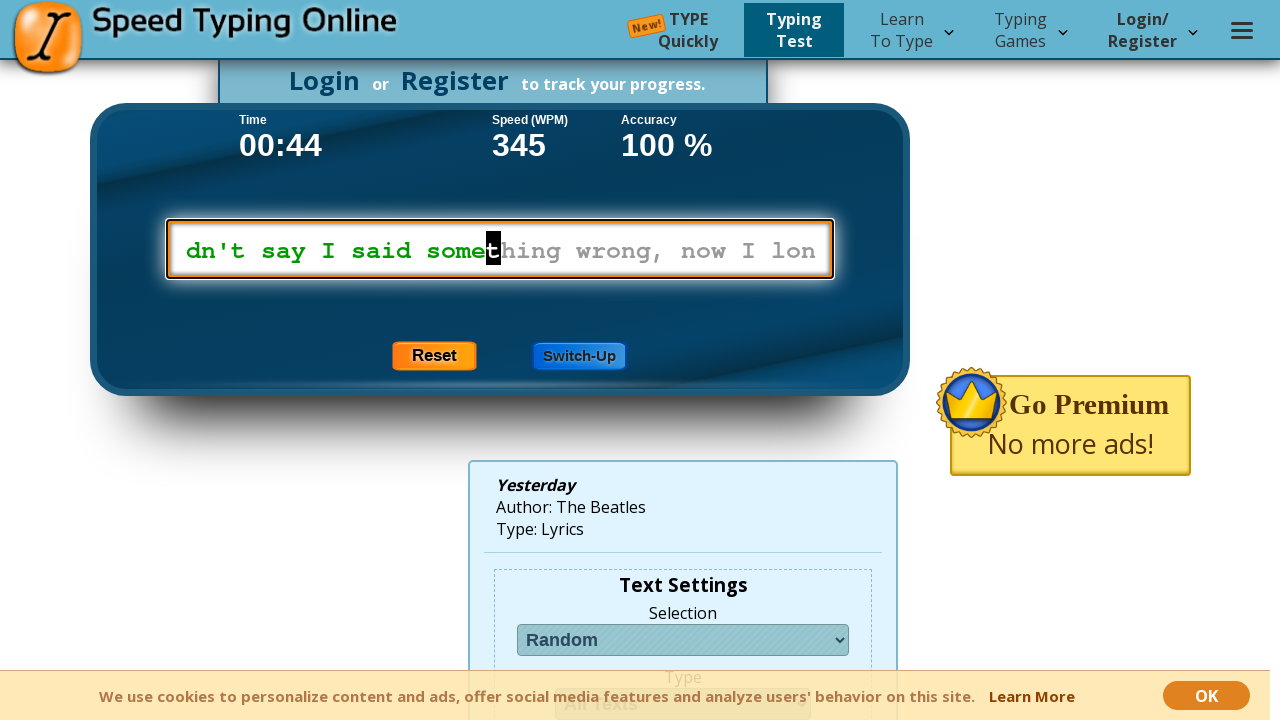

Typed characters into typing test container: 'thing wrong, now I lon' on #lineDivContainer
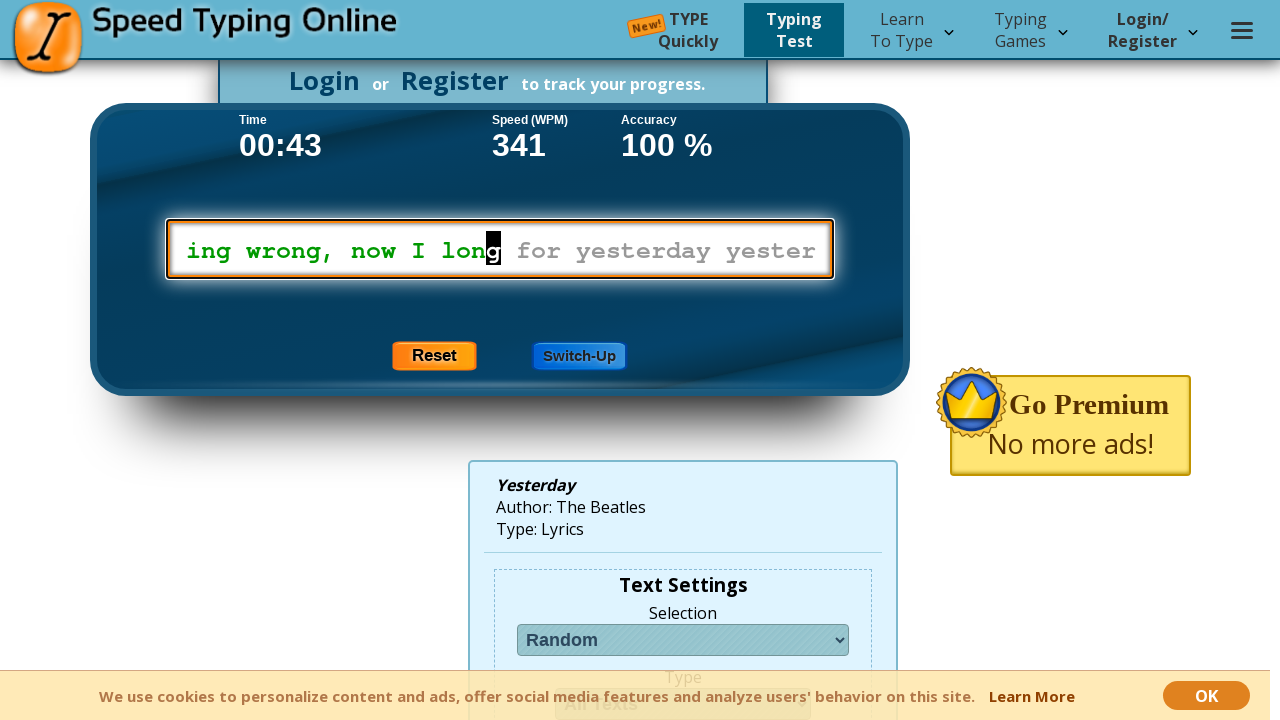

Typed characters into typing test container: 'g for yesterday yester' on #lineDivContainer
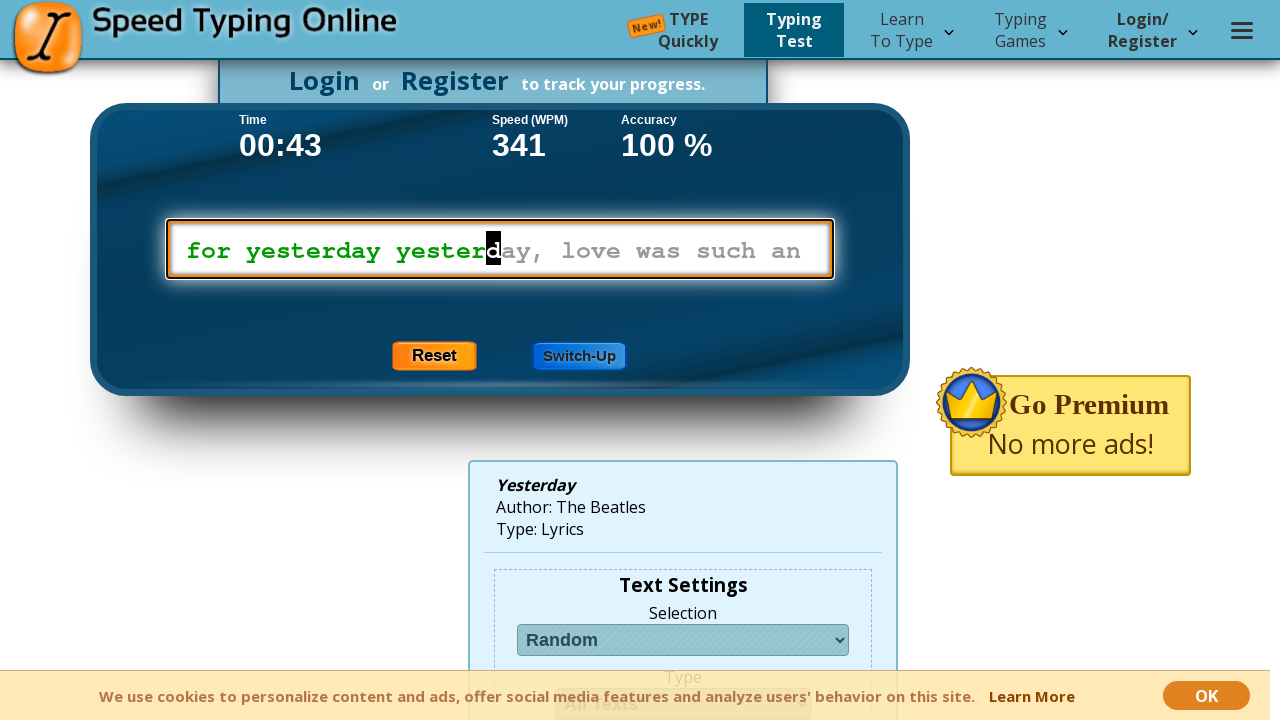

Typed characters into typing test container: 'day, love was such an ' on #lineDivContainer
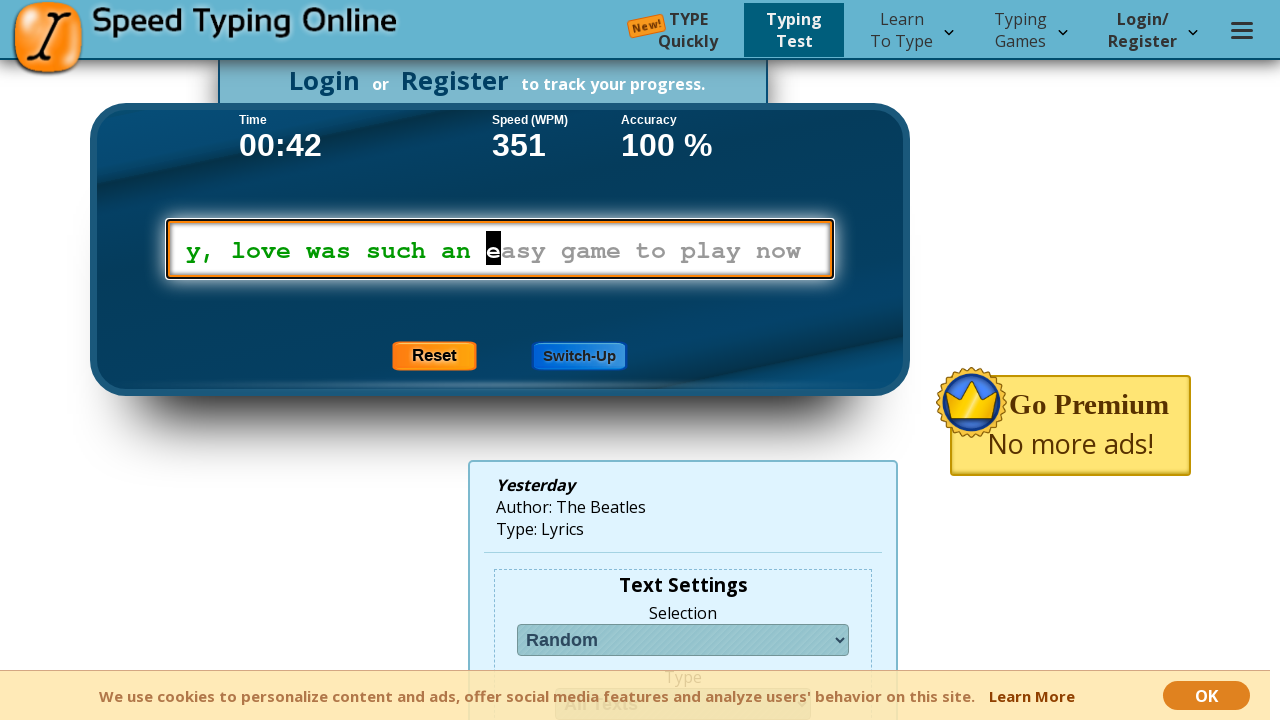

Typed characters into typing test container: 'easy game to play now ' on #lineDivContainer
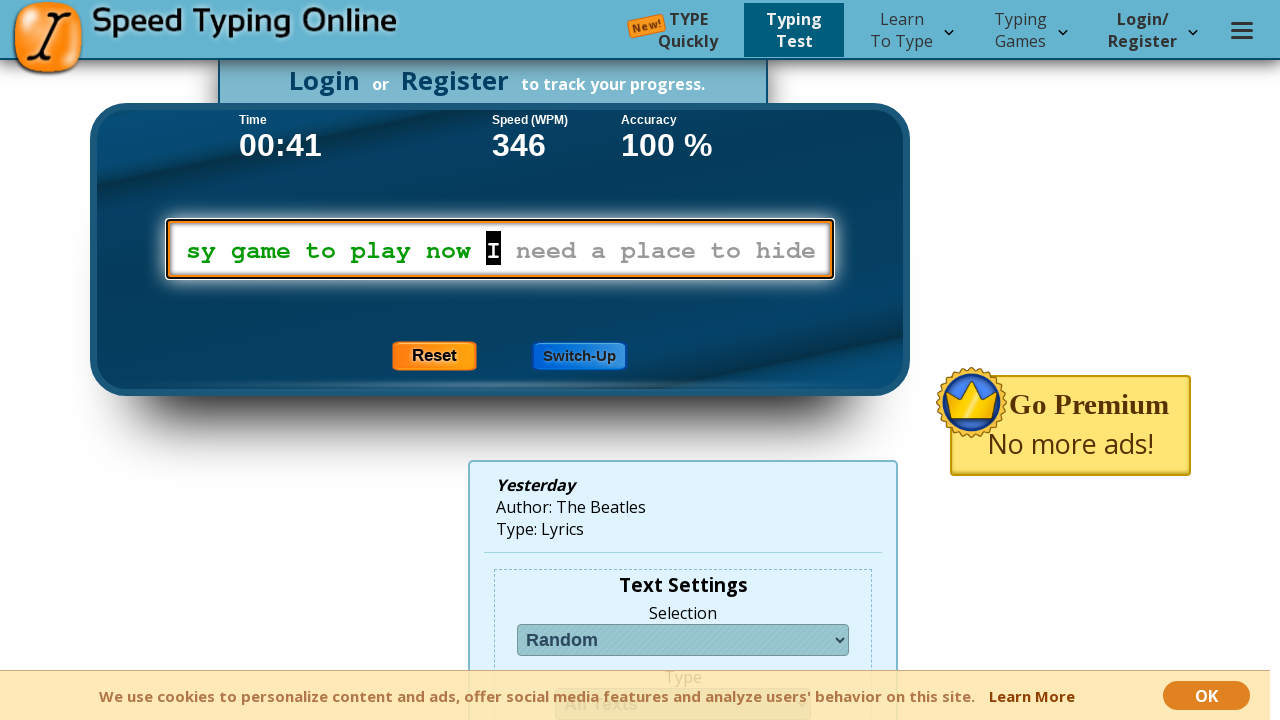

Typed characters into typing test container: 'I need a place to hide' on #lineDivContainer
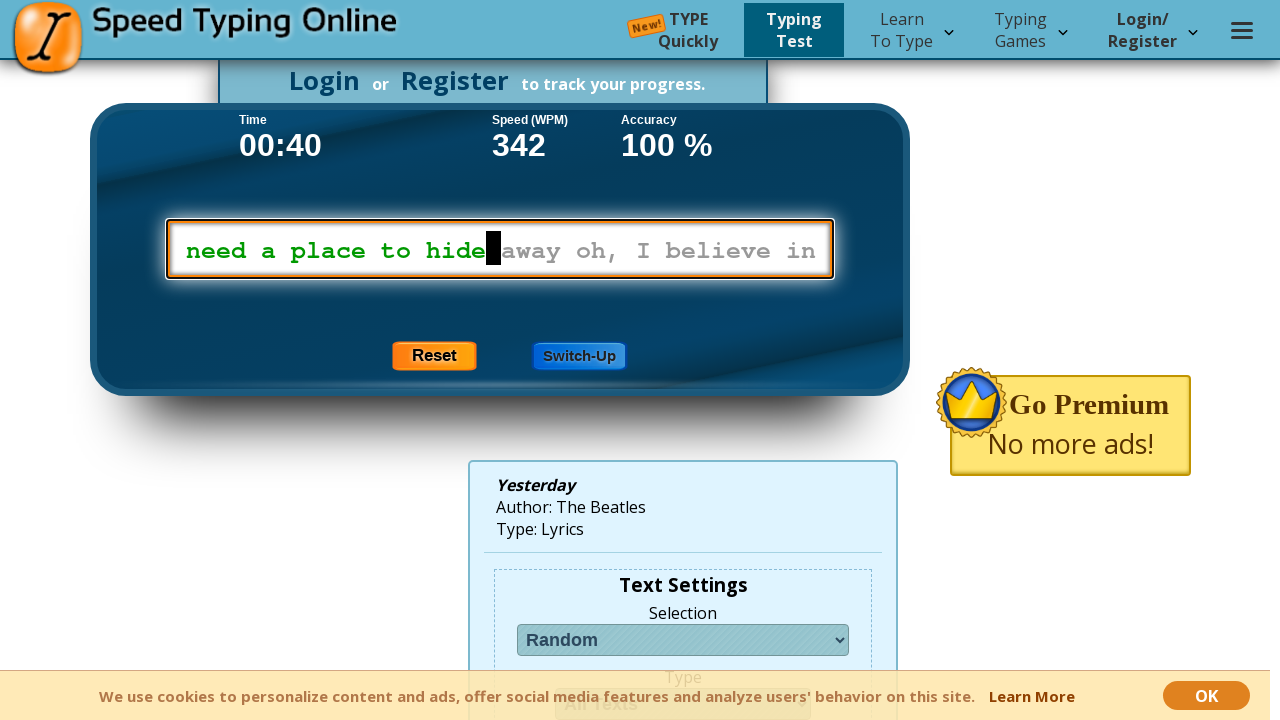

Typed characters into typing test container: ' away oh, I believe in' on #lineDivContainer
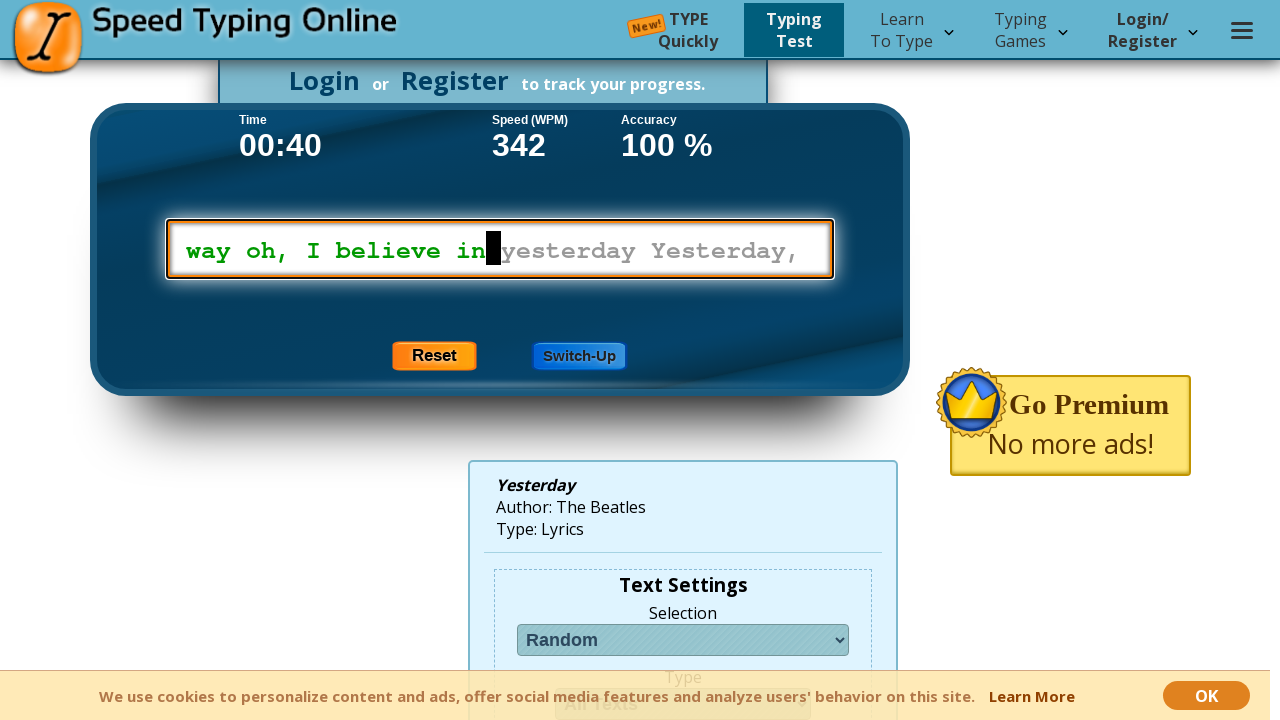

Typed characters into typing test container: ' yesterday Yesterday, ' on #lineDivContainer
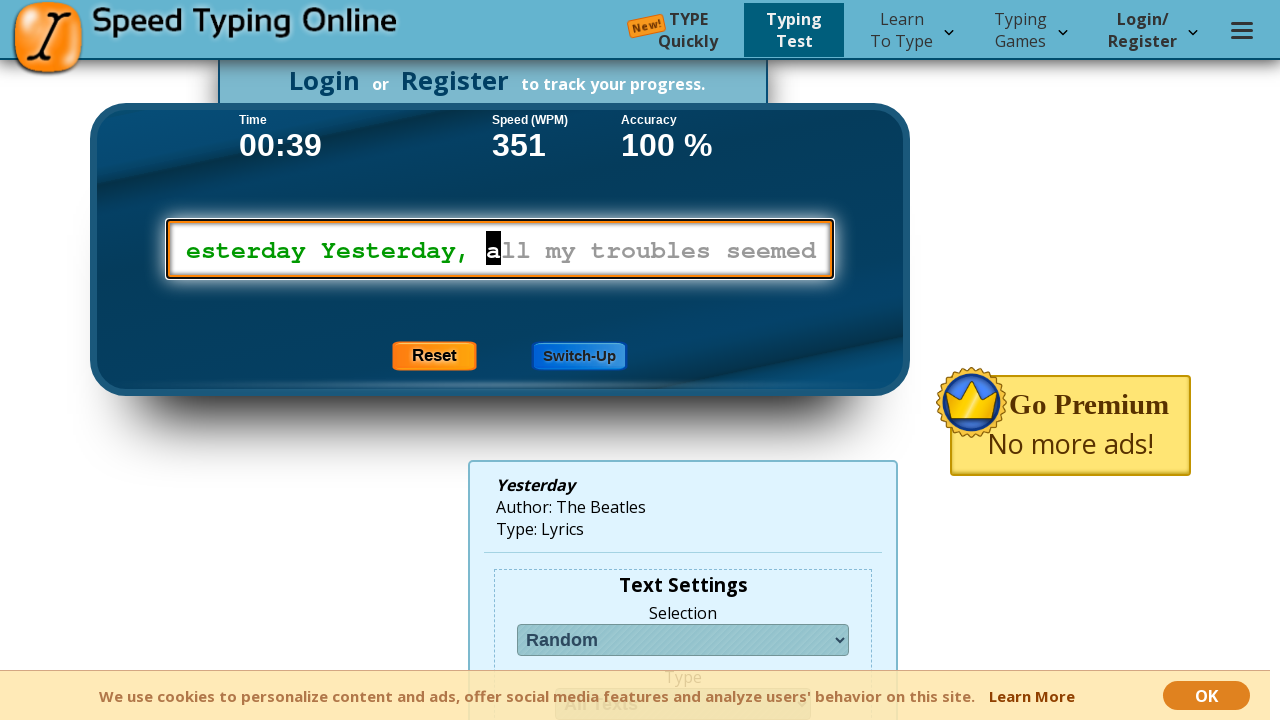

Typed characters into typing test container: 'all my troubles seemed' on #lineDivContainer
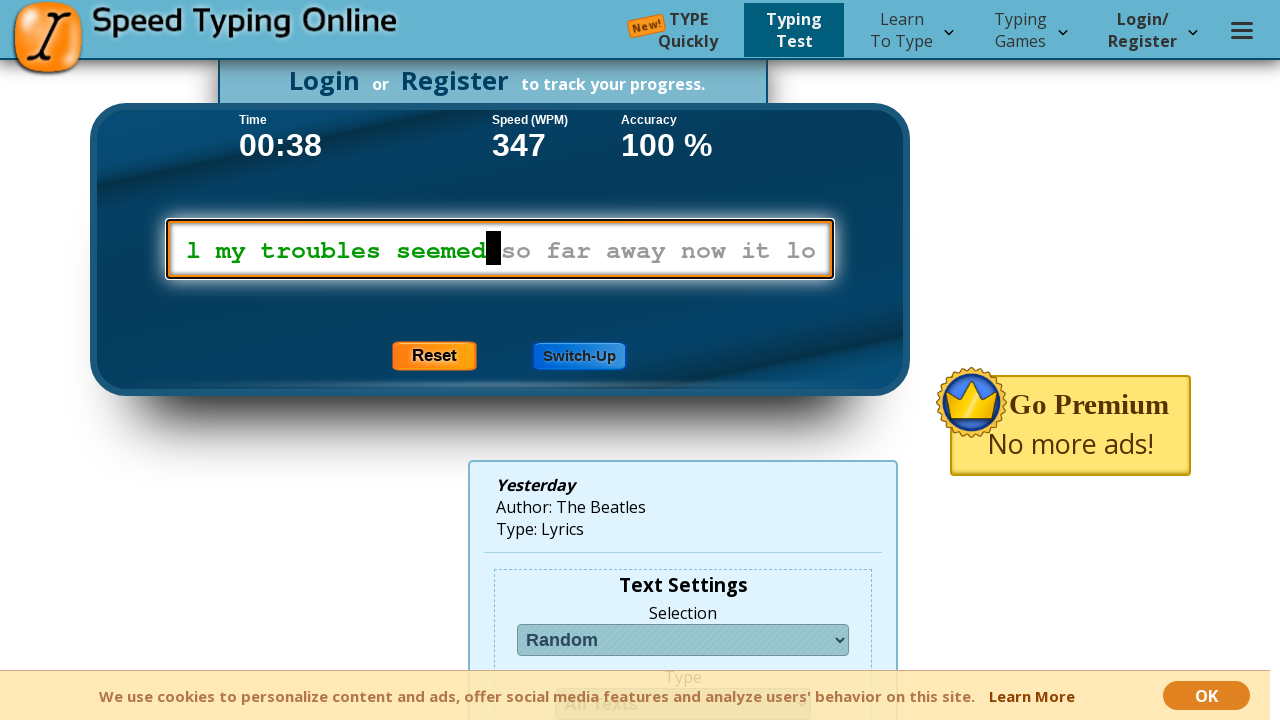

Typed characters into typing test container: ' so far away now it lo' on #lineDivContainer
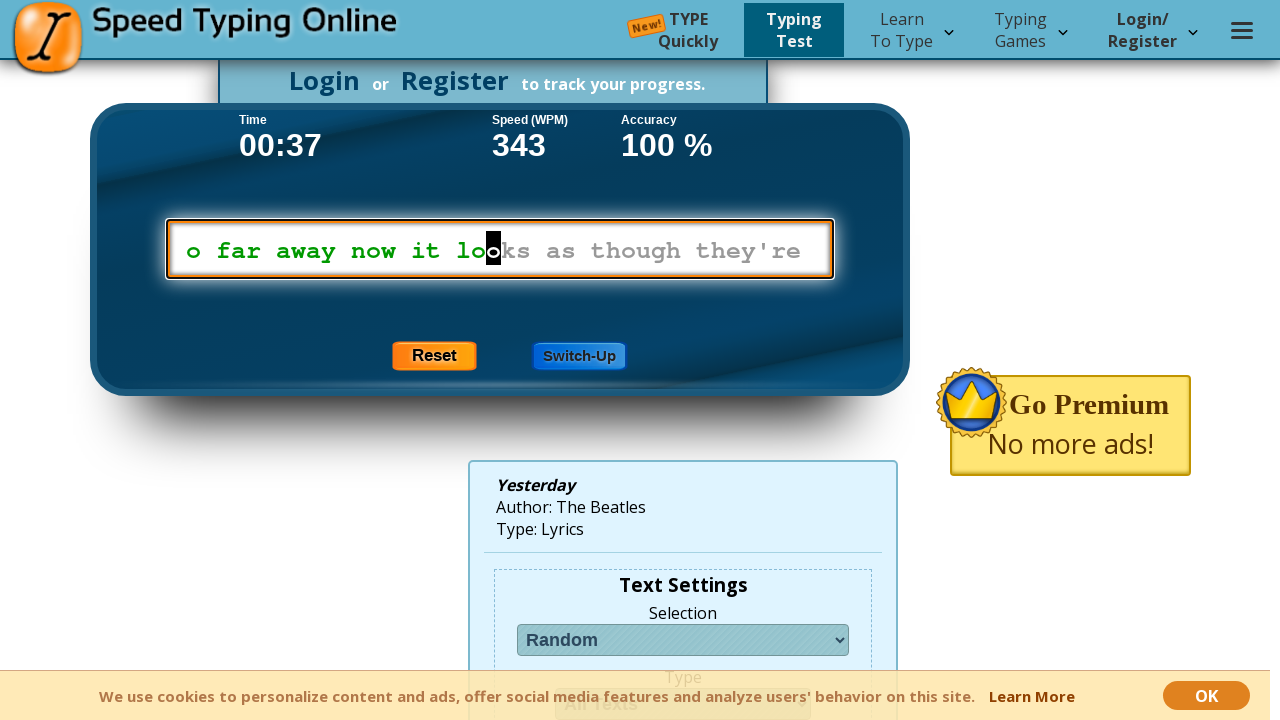

Typed characters into typing test container: "oks as though they're " on #lineDivContainer
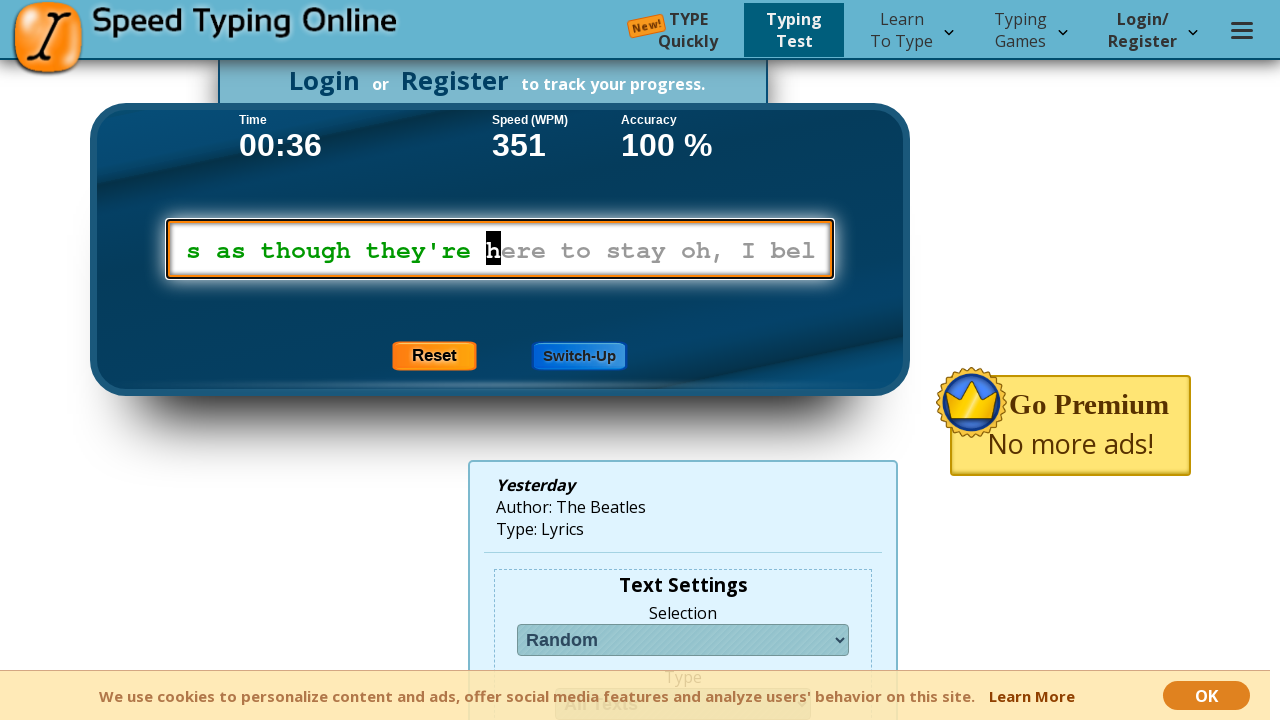

Typed characters into typing test container: 'here to stay oh, I bel' on #lineDivContainer
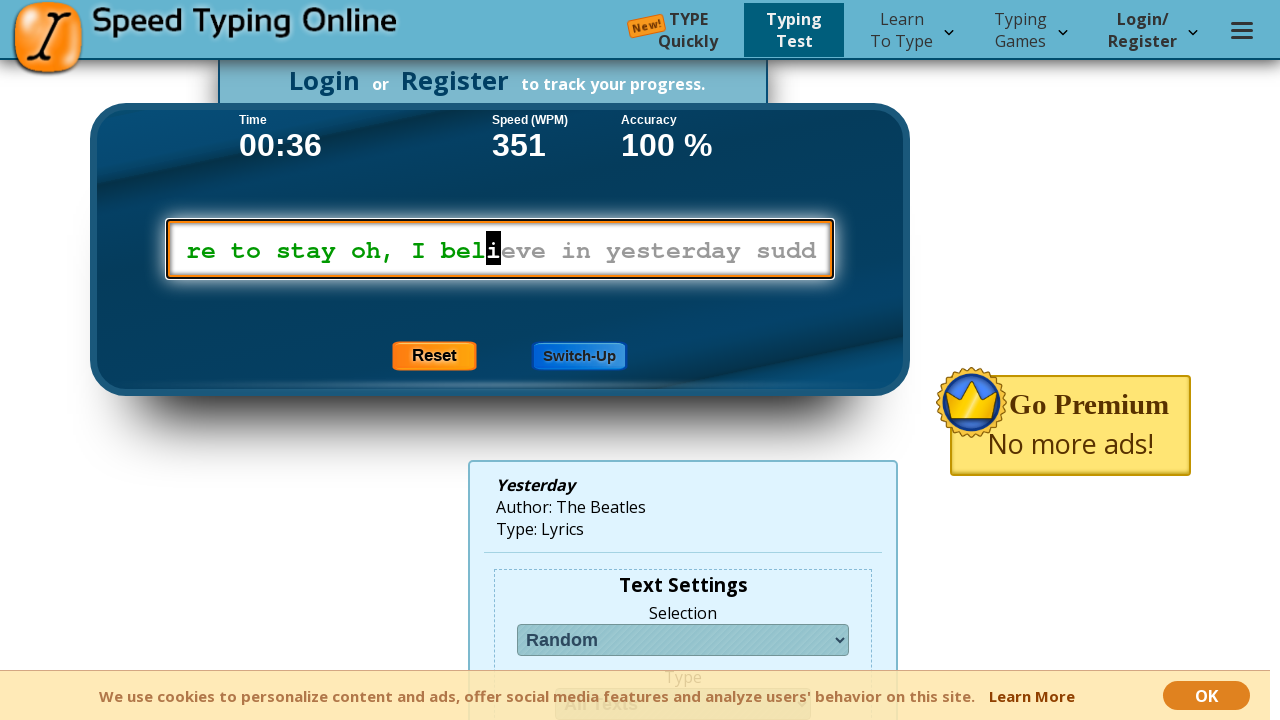

Typed characters into typing test container: 'ieve in yesterday sudd' on #lineDivContainer
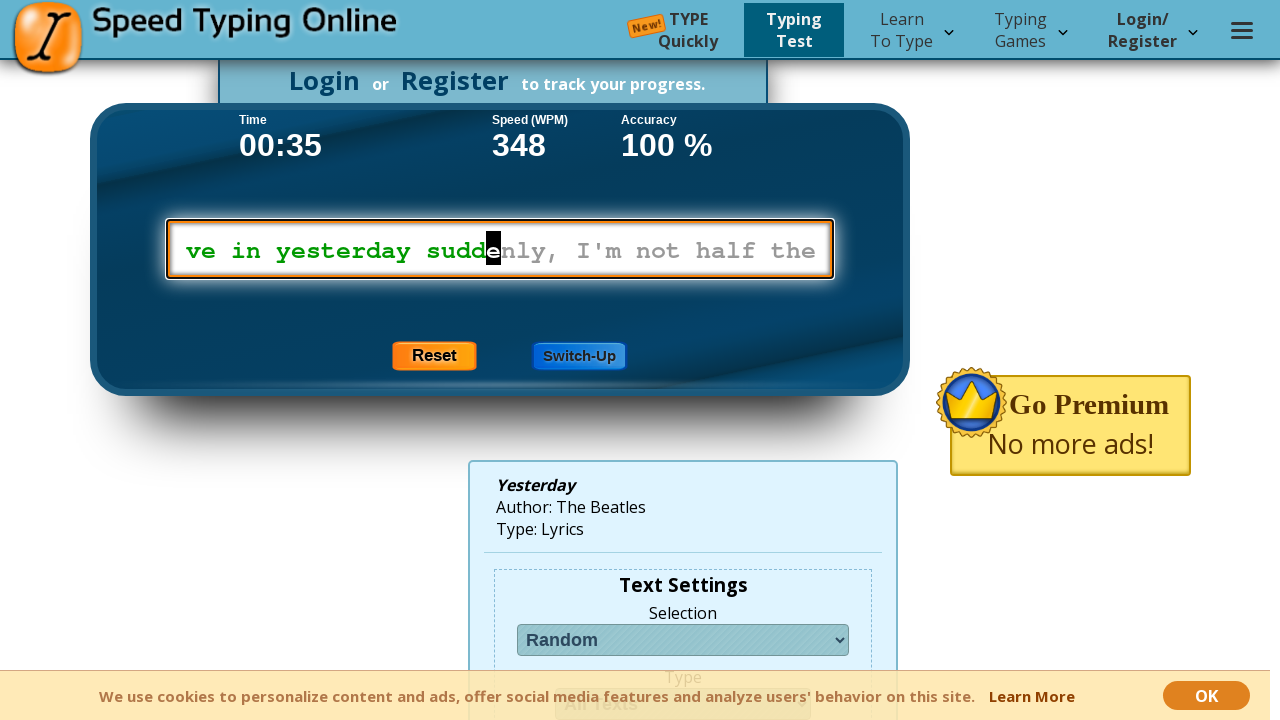

Typed characters into typing test container: "enly, I'm not half the" on #lineDivContainer
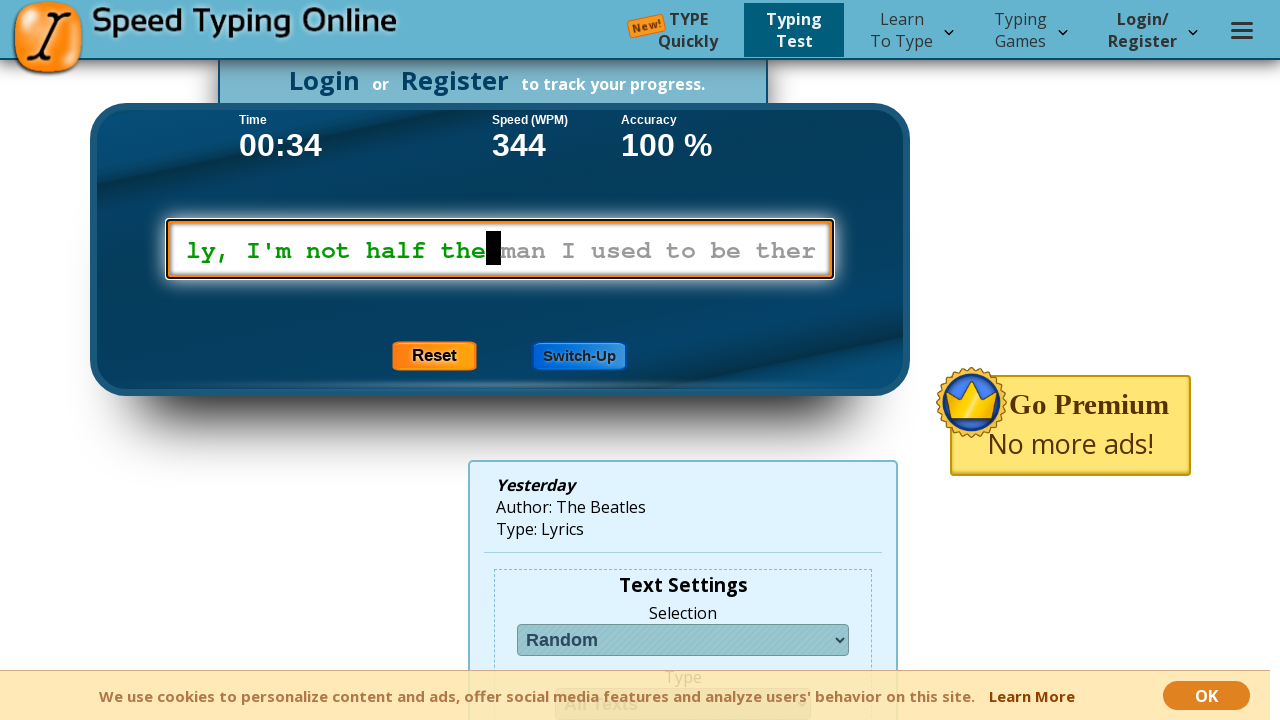

Typed characters into typing test container: ' man I used to be ther' on #lineDivContainer
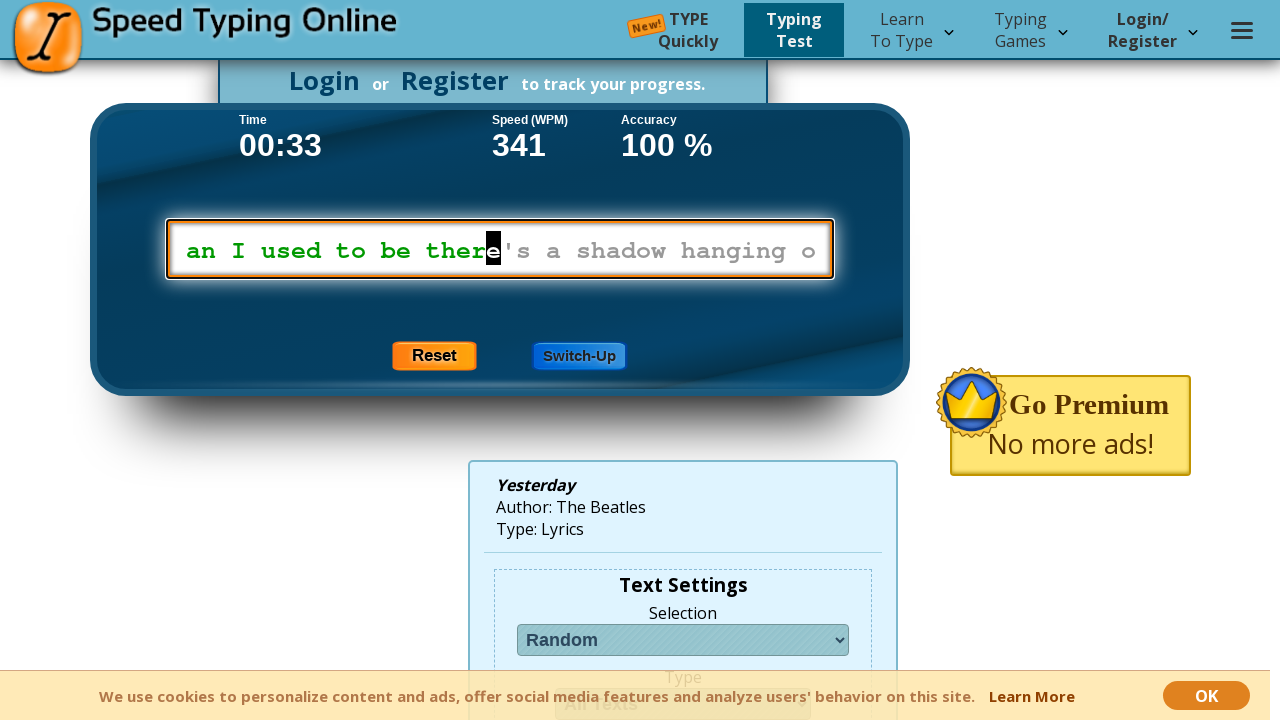

Typed characters into typing test container: "e's a shadow hanging o" on #lineDivContainer
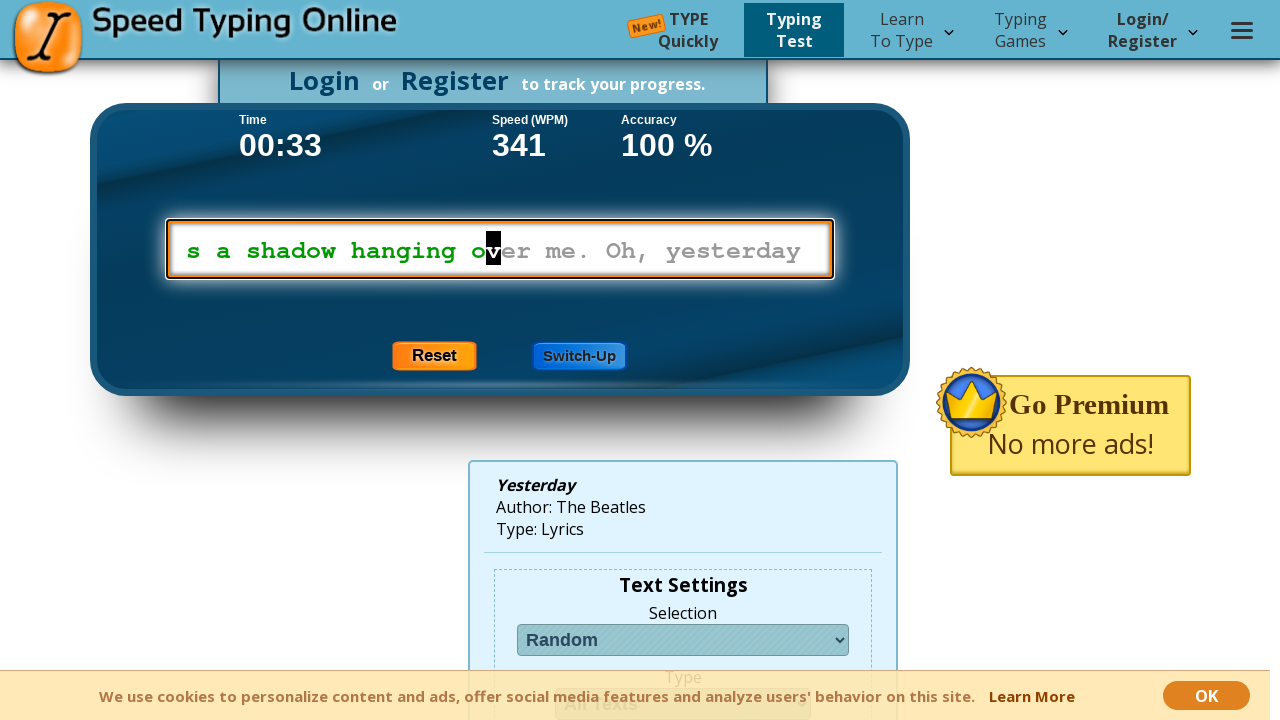

Typed characters into typing test container: 'ver me. Oh, yesterday ' on #lineDivContainer
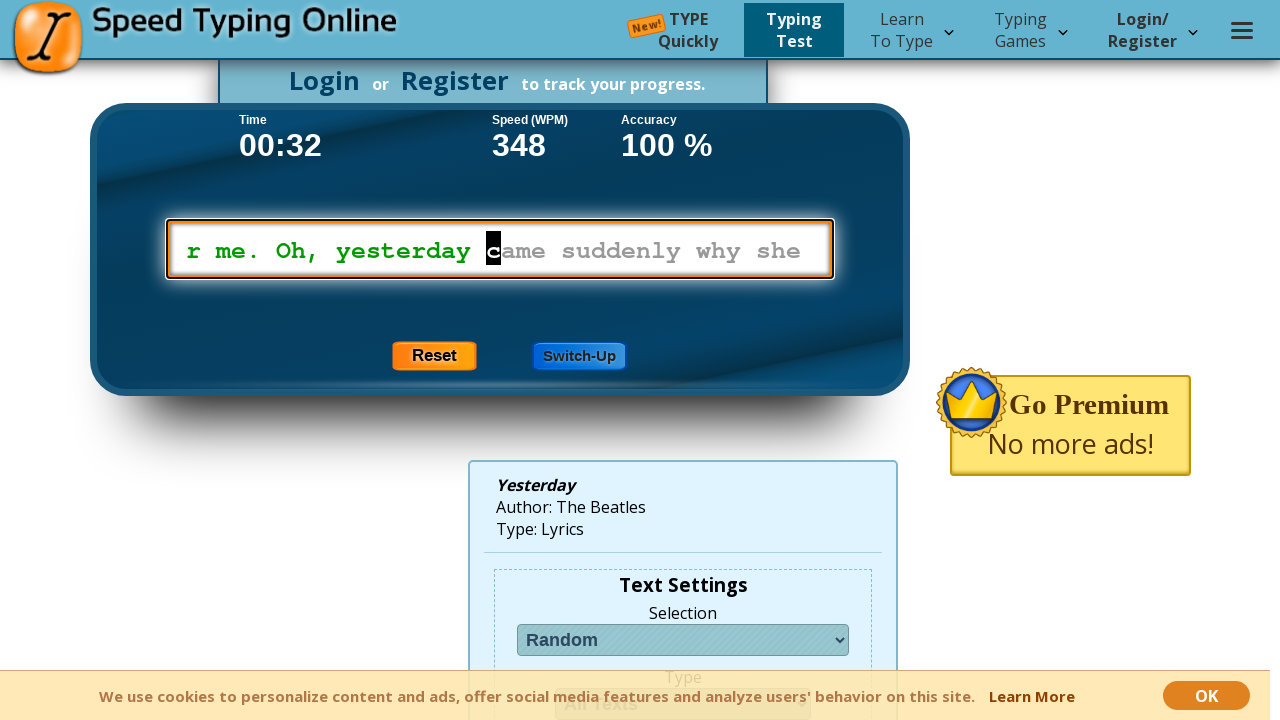

Typed characters into typing test container: 'came suddenly why she ' on #lineDivContainer
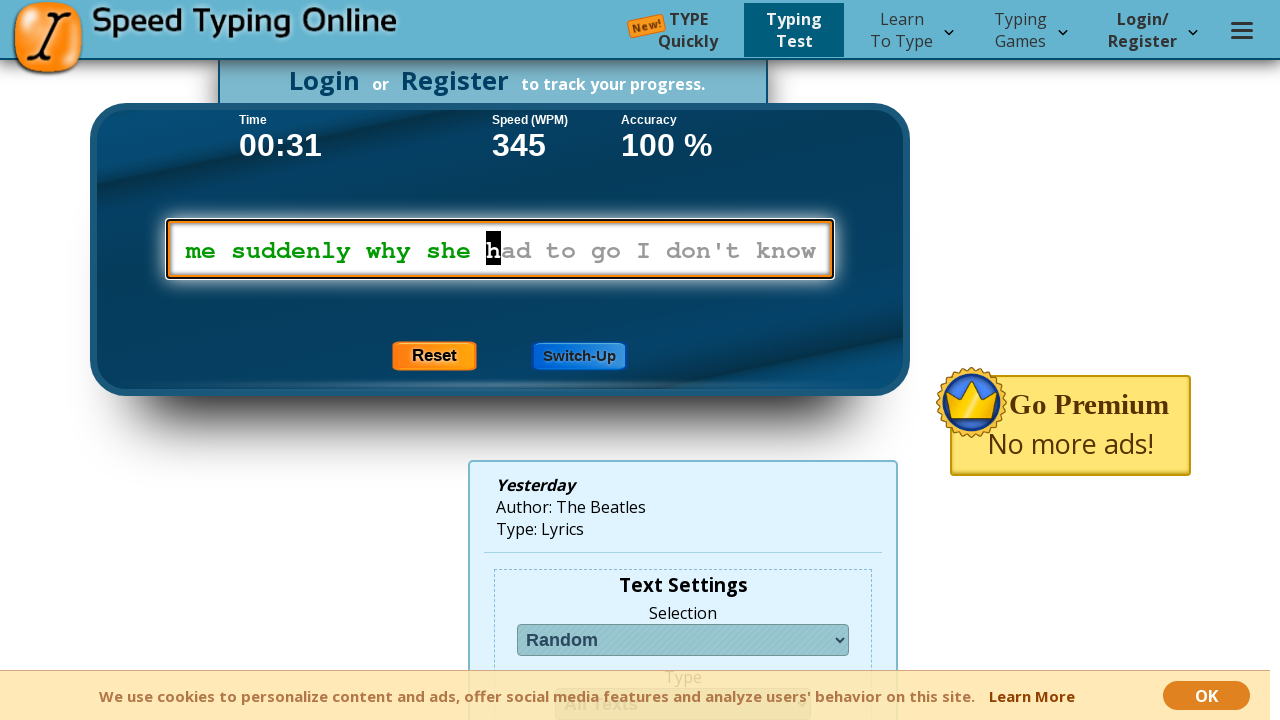

Typed characters into typing test container: "had to go I don't know" on #lineDivContainer
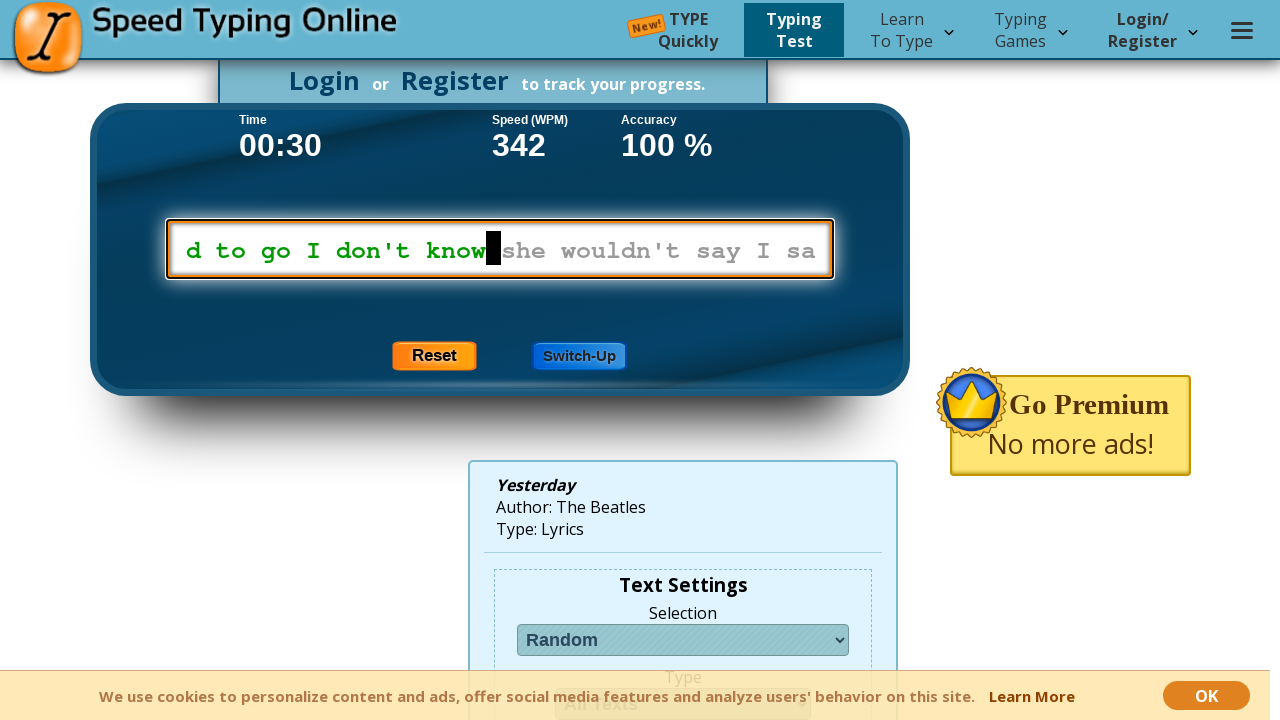

Typed characters into typing test container: " she wouldn't say I sa" on #lineDivContainer
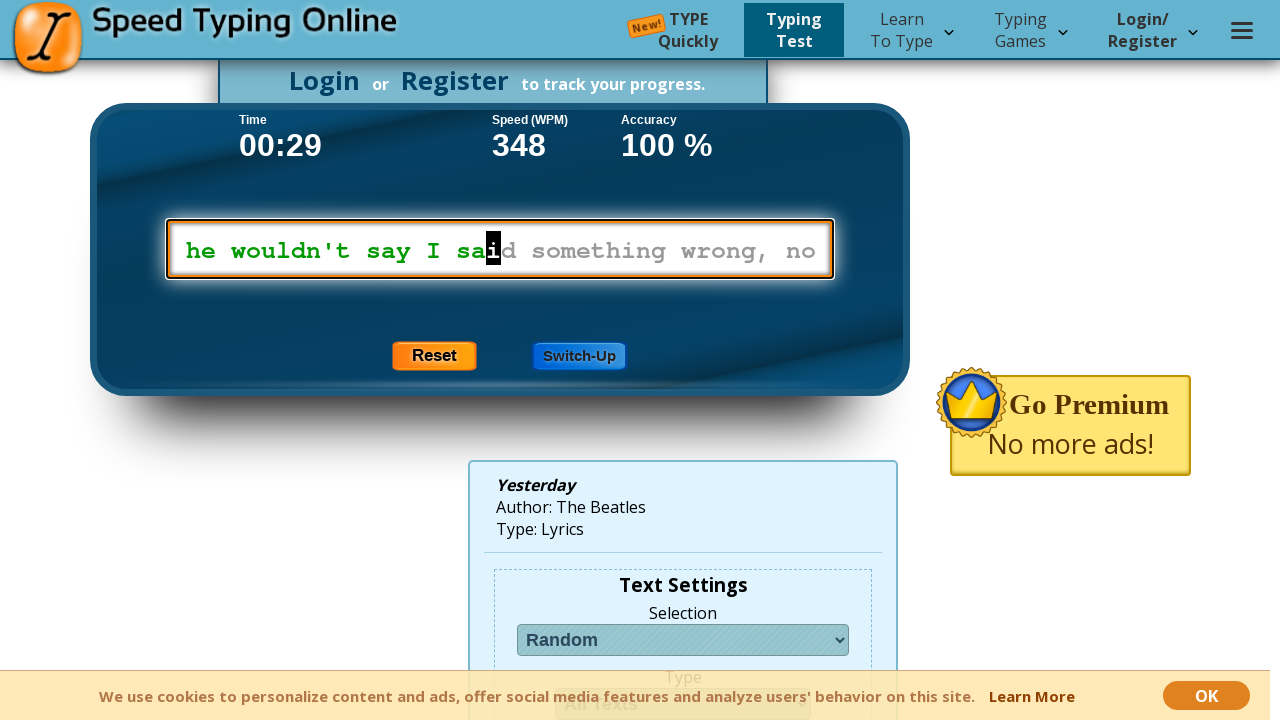

Typed characters into typing test container: 'id something wrong, no' on #lineDivContainer
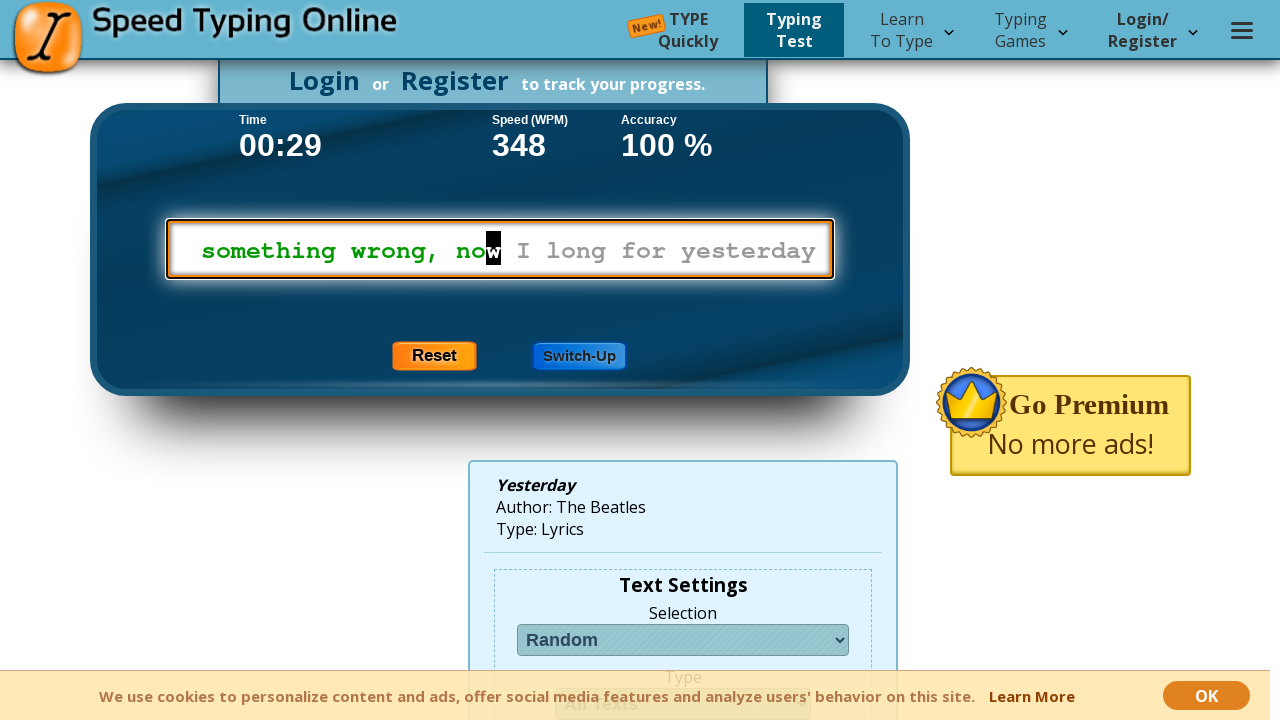

Typed characters into typing test container: 'w I long for yesterday' on #lineDivContainer
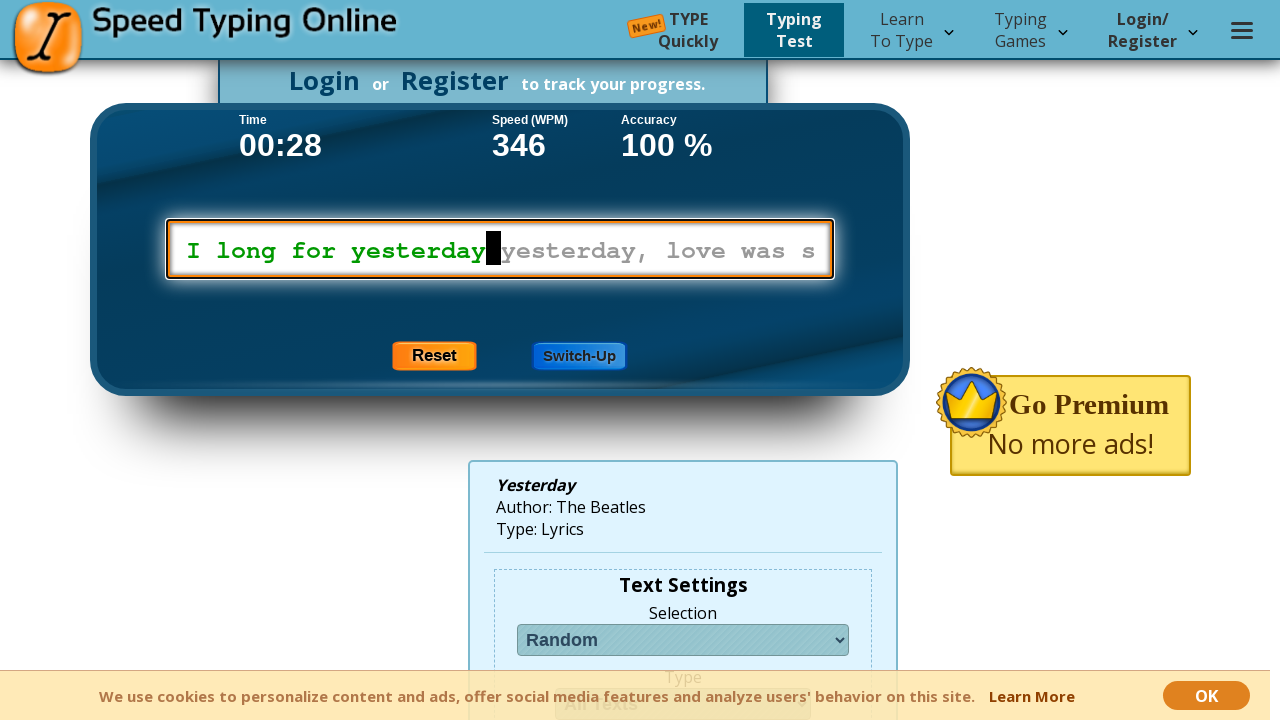

Typed characters into typing test container: ' yesterday, love was s' on #lineDivContainer
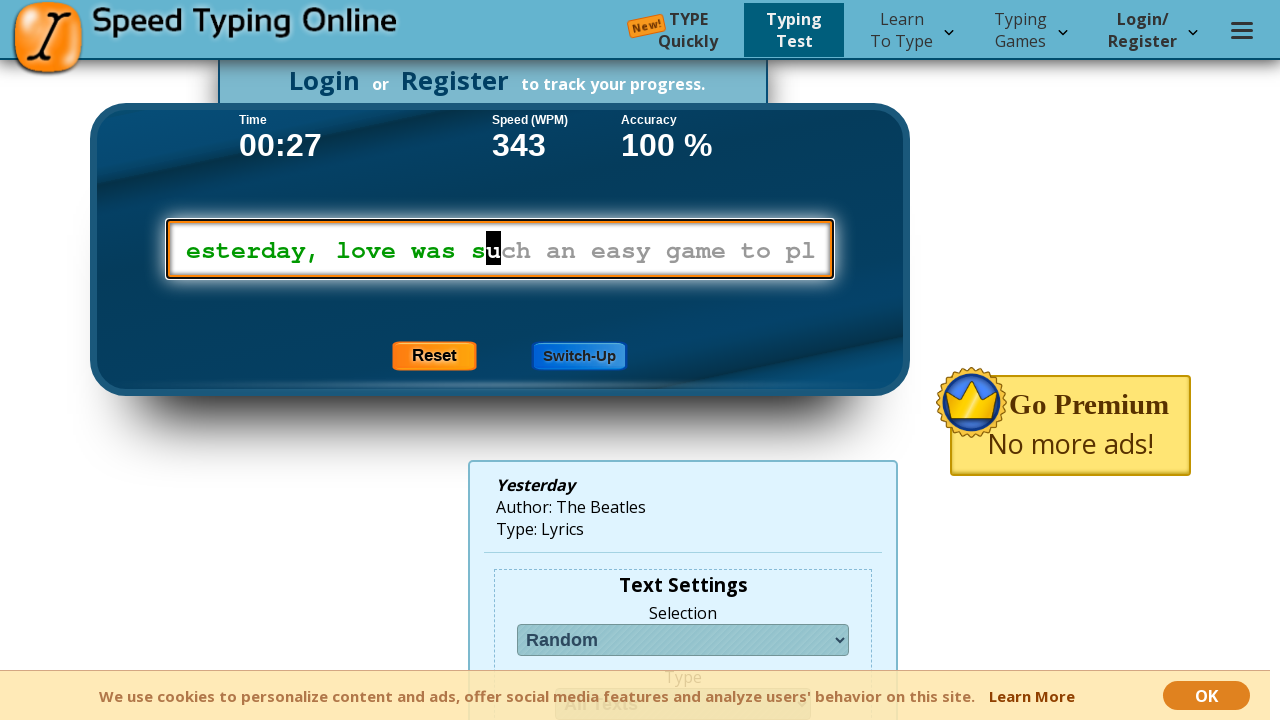

Typed characters into typing test container: 'uch an easy game to pl' on #lineDivContainer
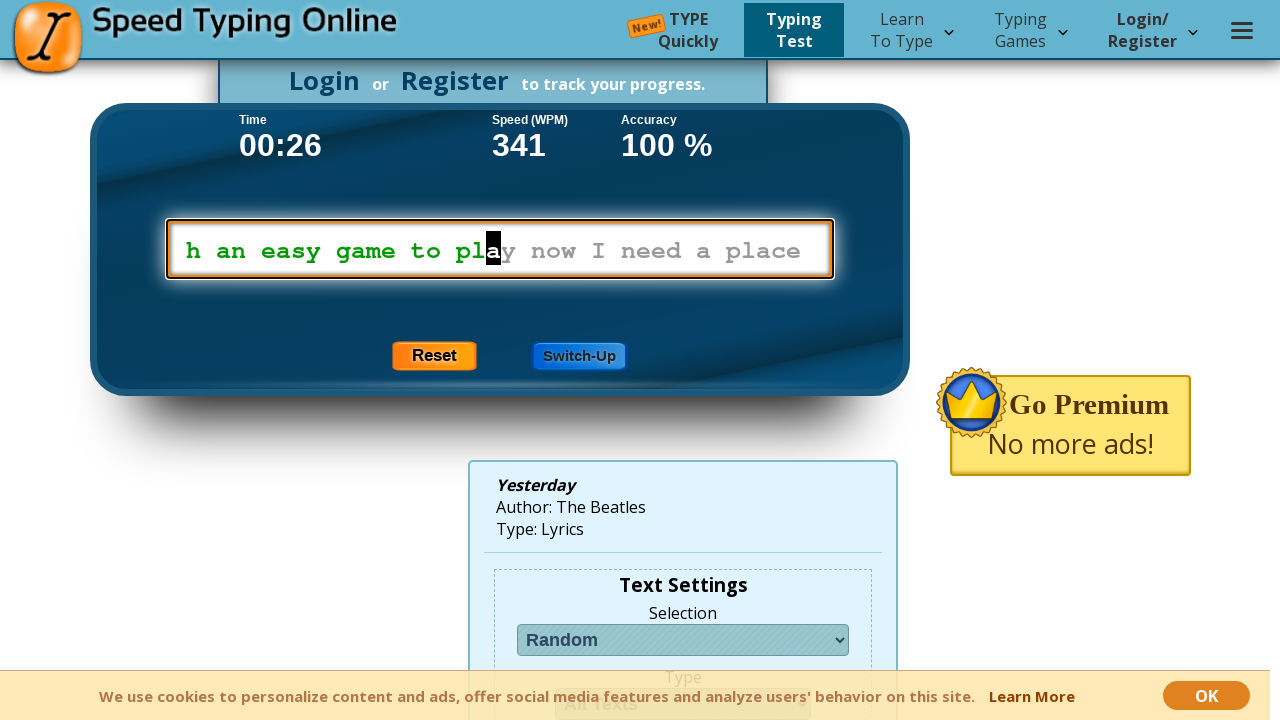

Typed characters into typing test container: 'ay now I need a place ' on #lineDivContainer
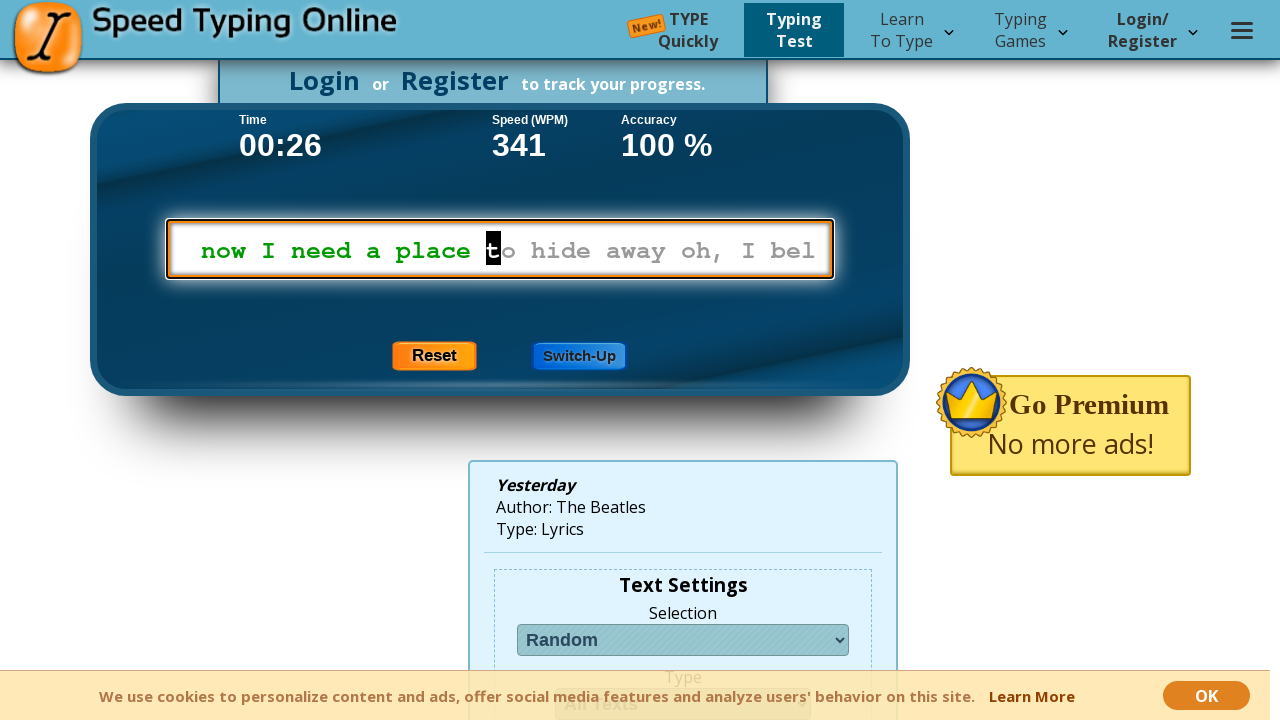

Typed characters into typing test container: 'to hide away oh, I bel' on #lineDivContainer
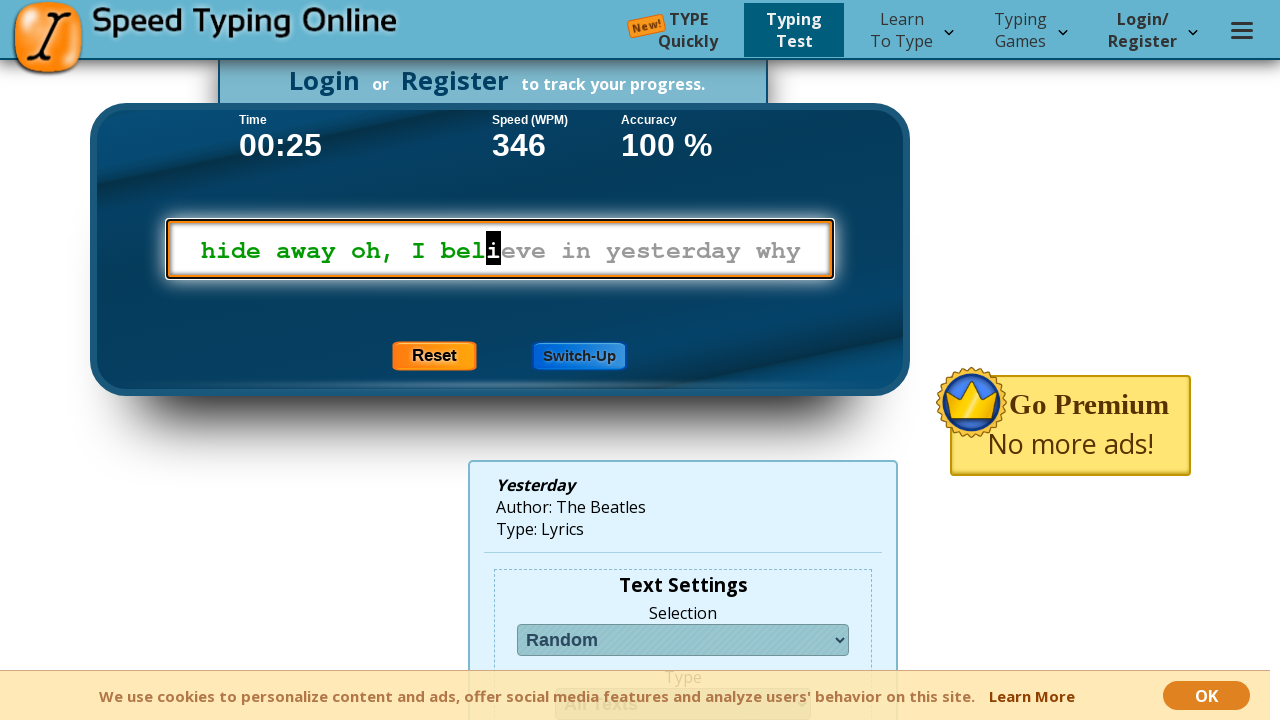

Typed characters into typing test container: 'ieve in yesterday why ' on #lineDivContainer
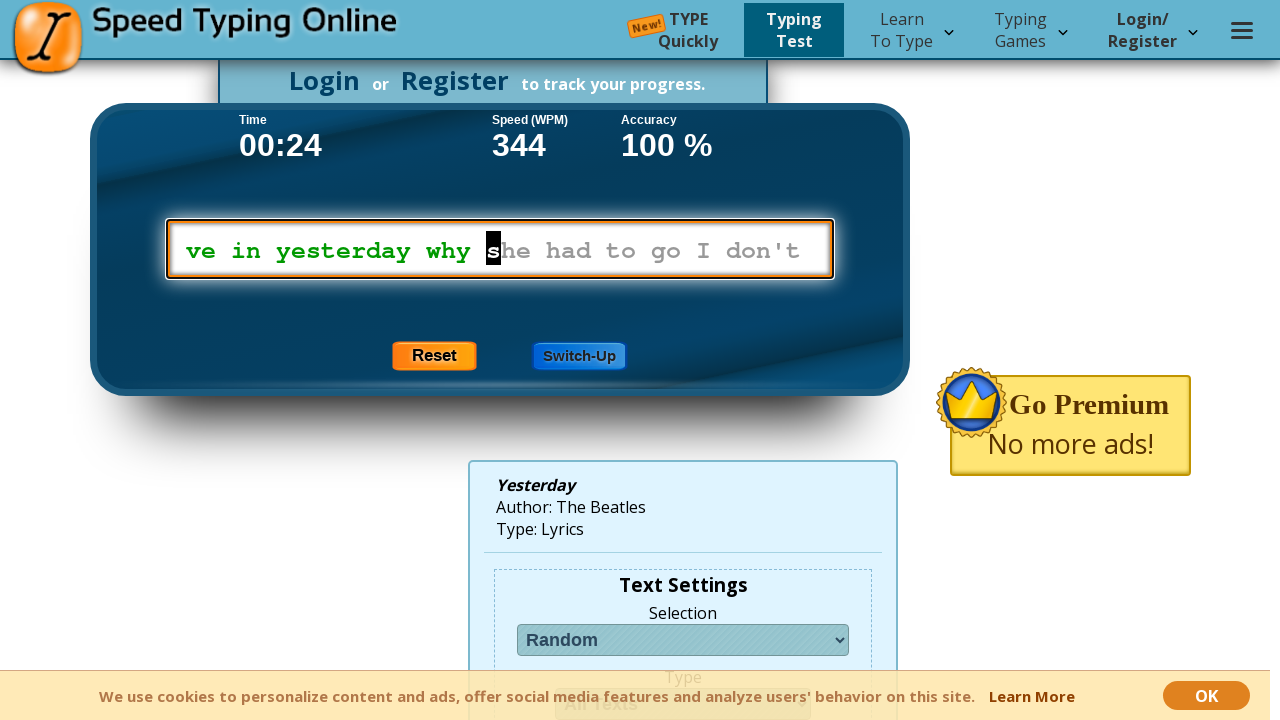

Typed characters into typing test container: "she had to go I don't " on #lineDivContainer
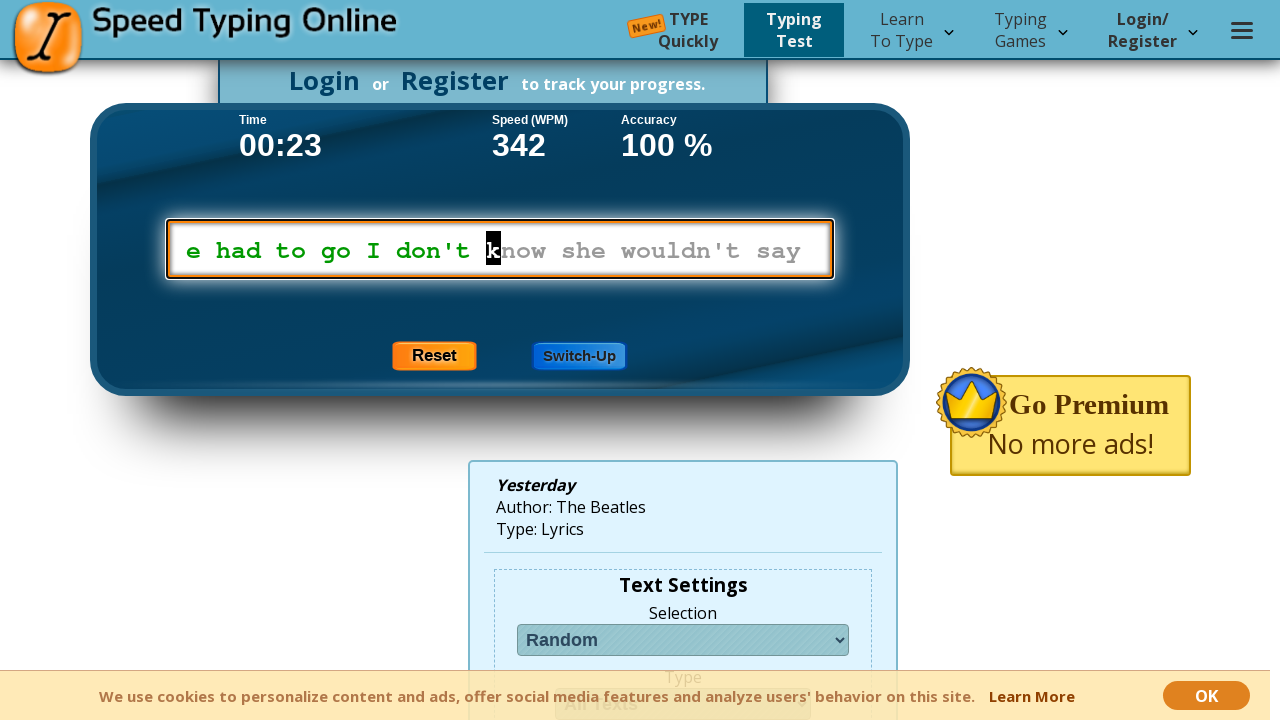

Typed characters into typing test container: "know she wouldn't say " on #lineDivContainer
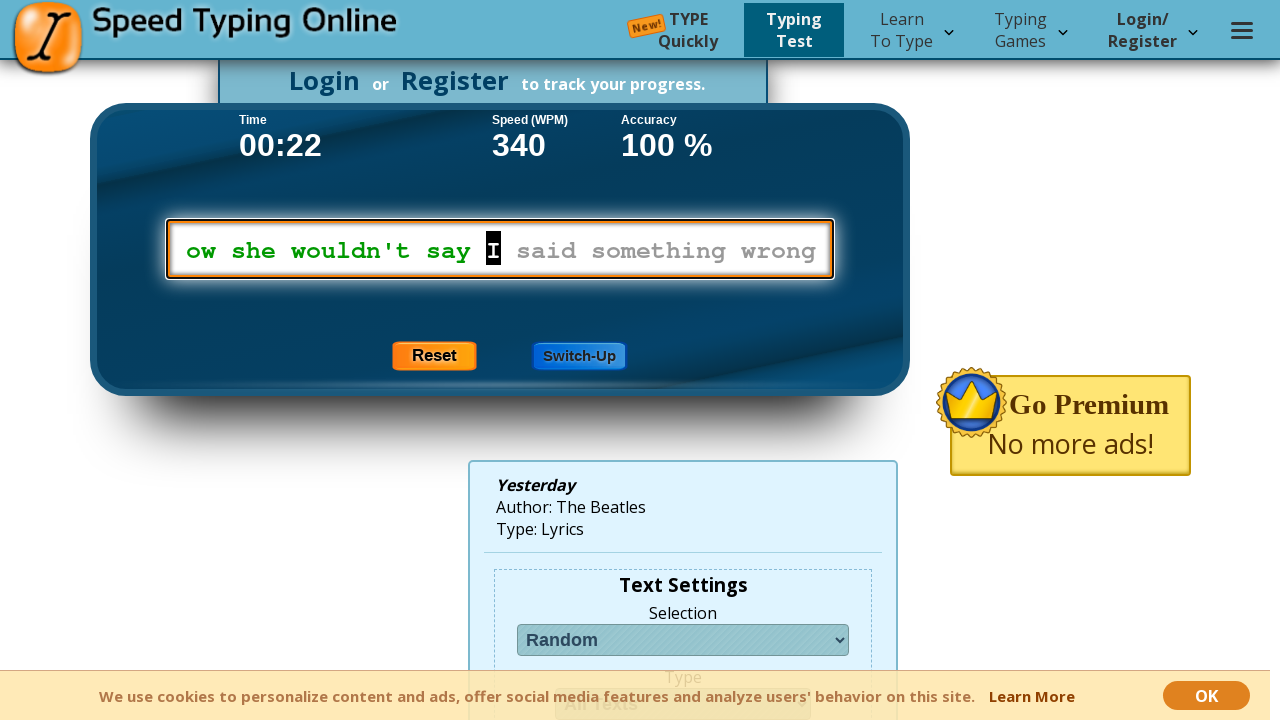

Typed characters into typing test container: 'I said something wrong' on #lineDivContainer
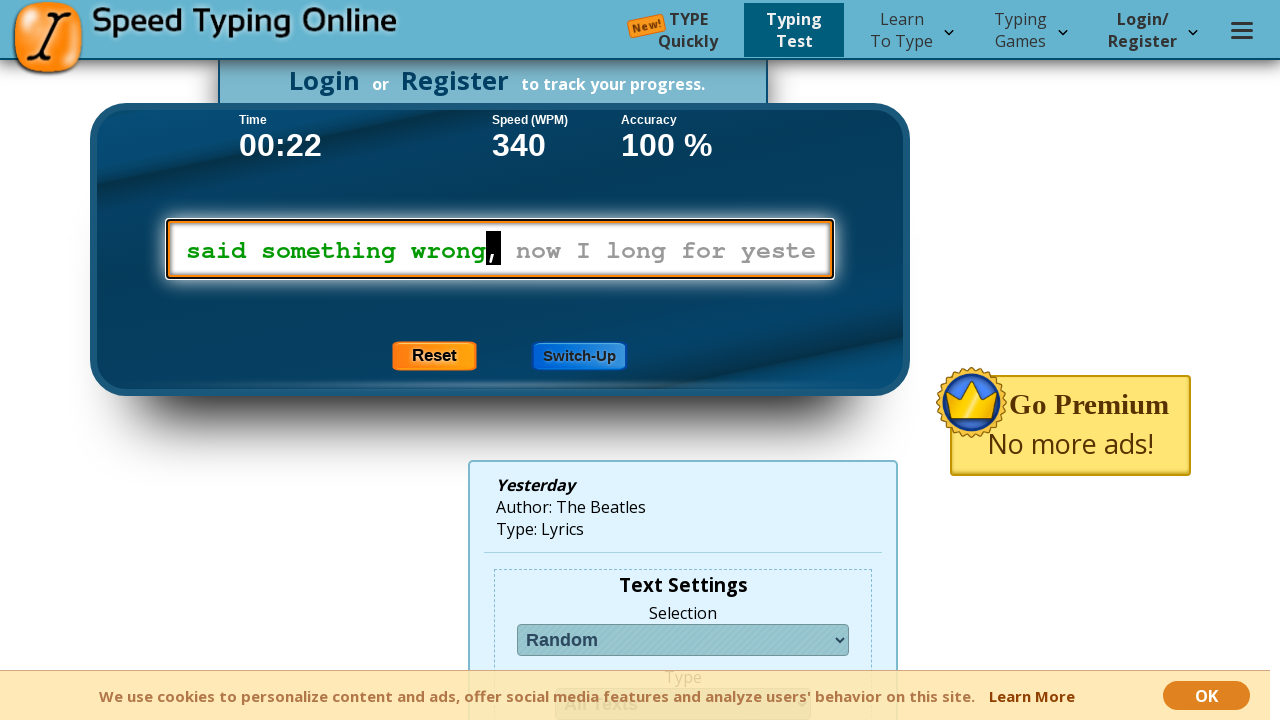

Typed characters into typing test container: ', now I long for yeste' on #lineDivContainer
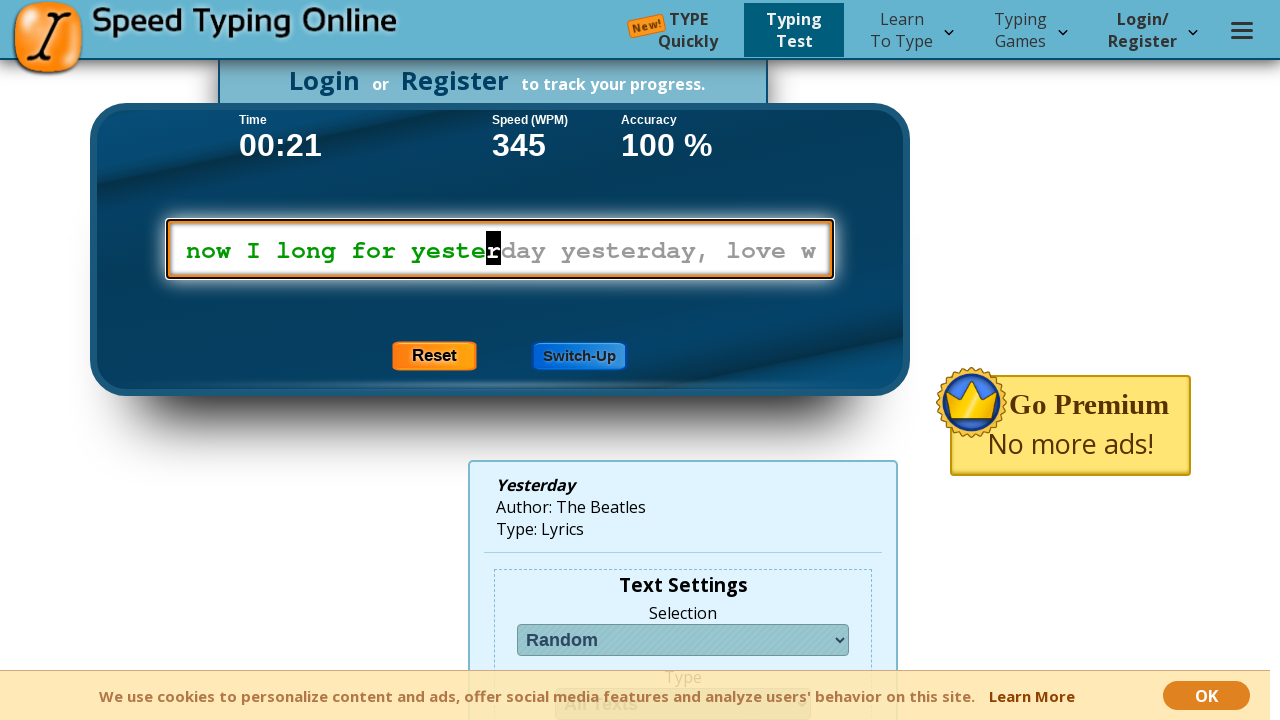

Typed characters into typing test container: 'rday yesterday, love w' on #lineDivContainer
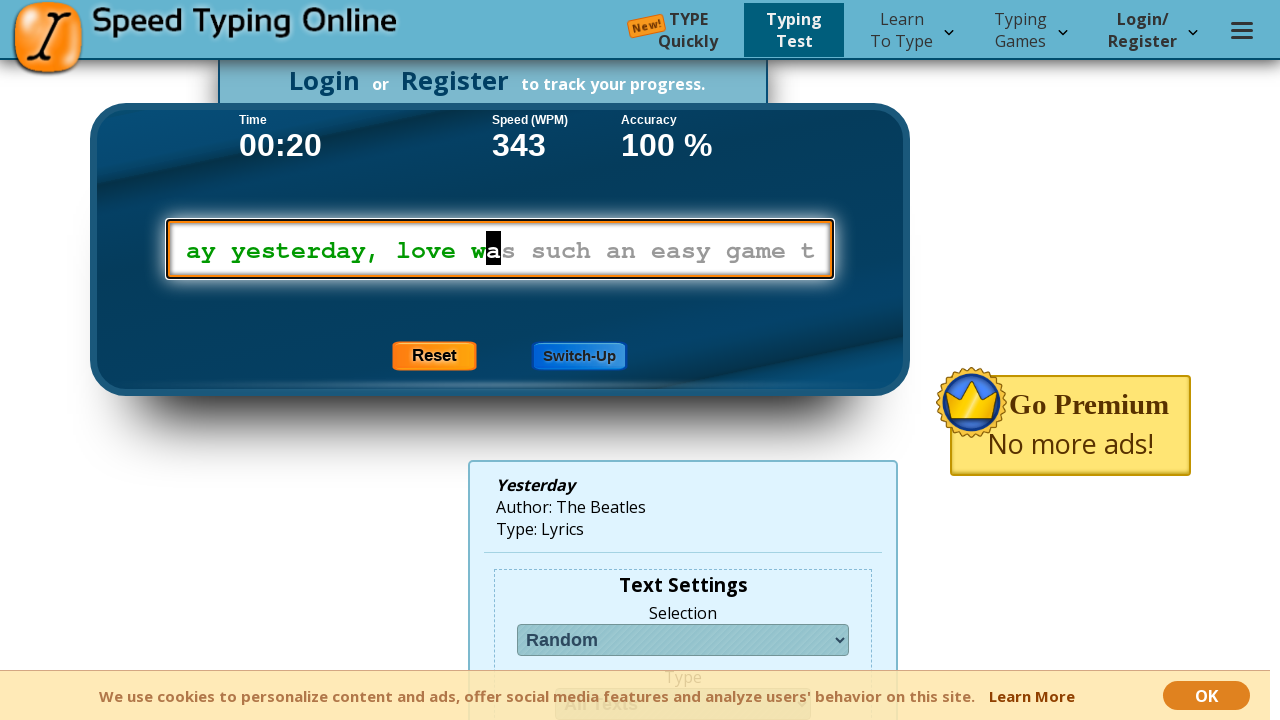

Typed characters into typing test container: 'as such an easy game t' on #lineDivContainer
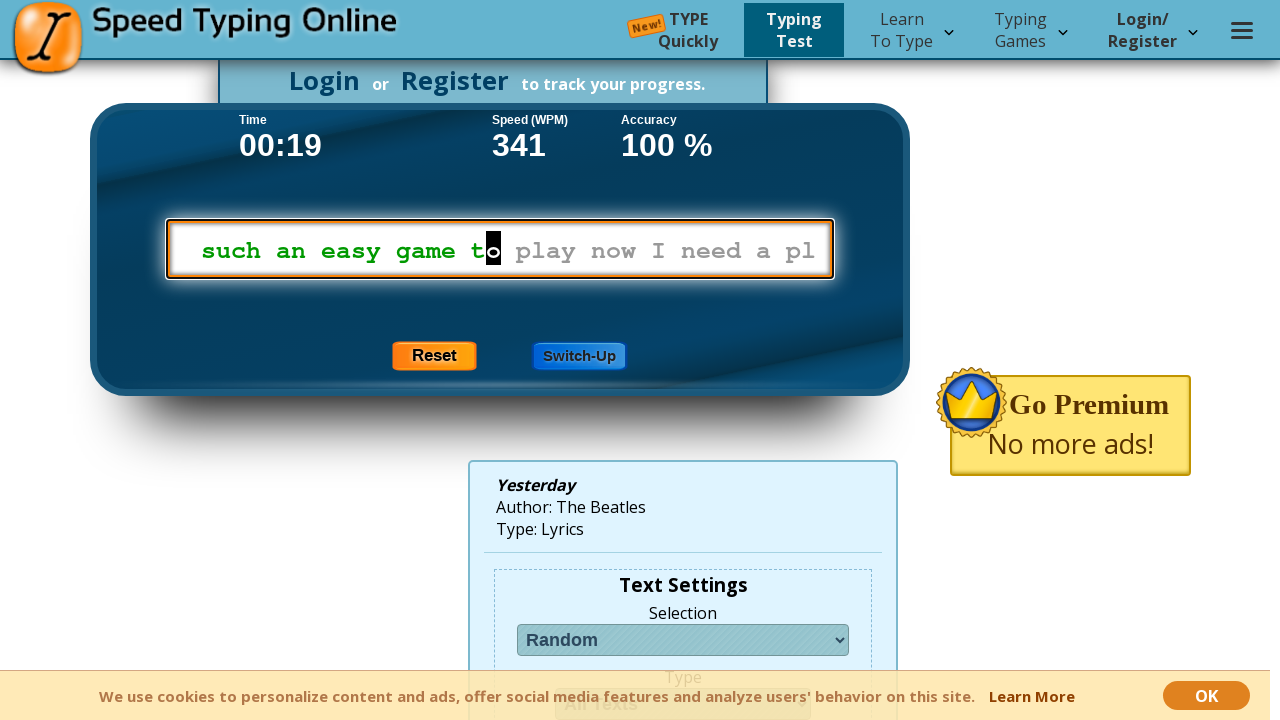

Typed characters into typing test container: 'o play now I need a pl' on #lineDivContainer
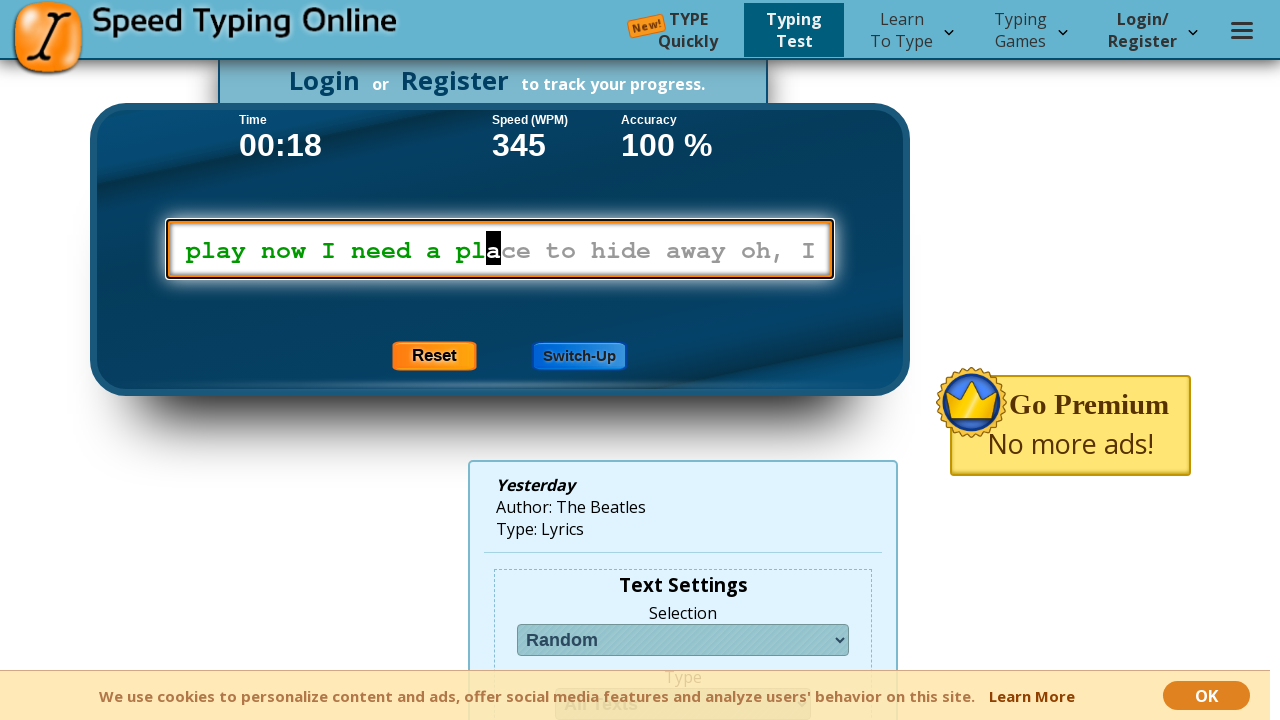

Typed characters into typing test container: 'ace to hide away oh, I' on #lineDivContainer
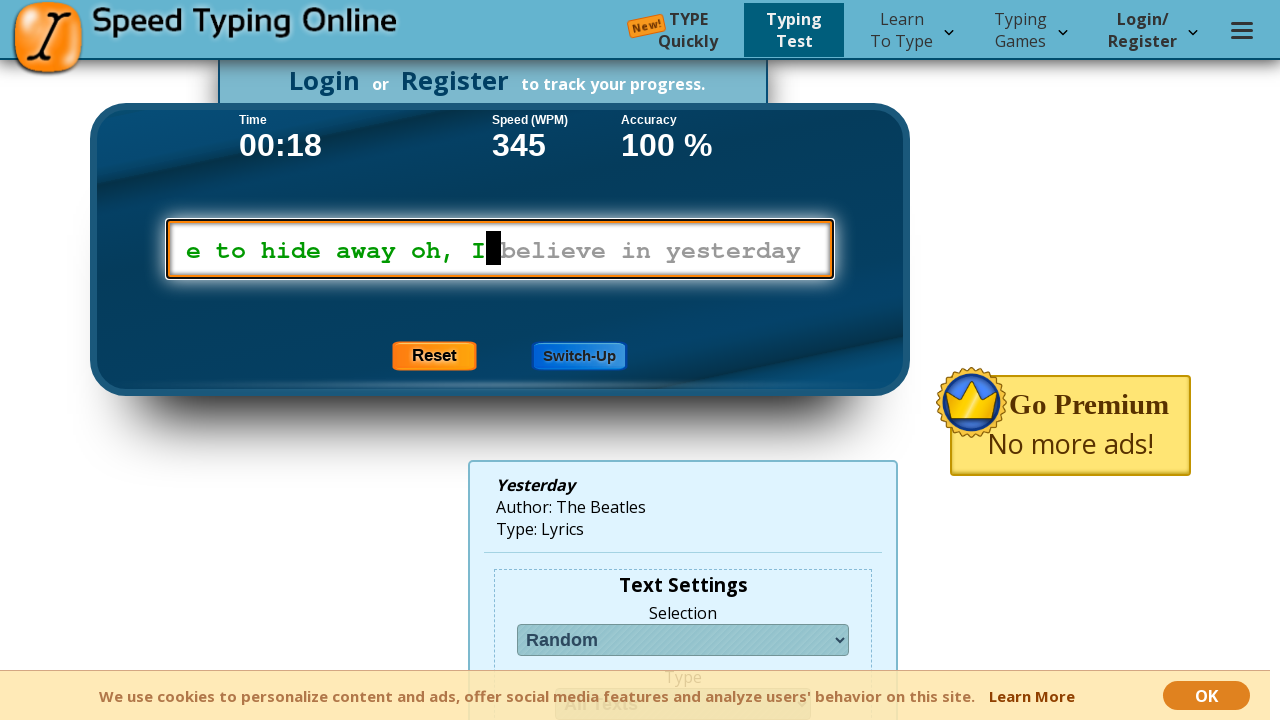

Typed characters into typing test container: ' believe in yesterday ' on #lineDivContainer
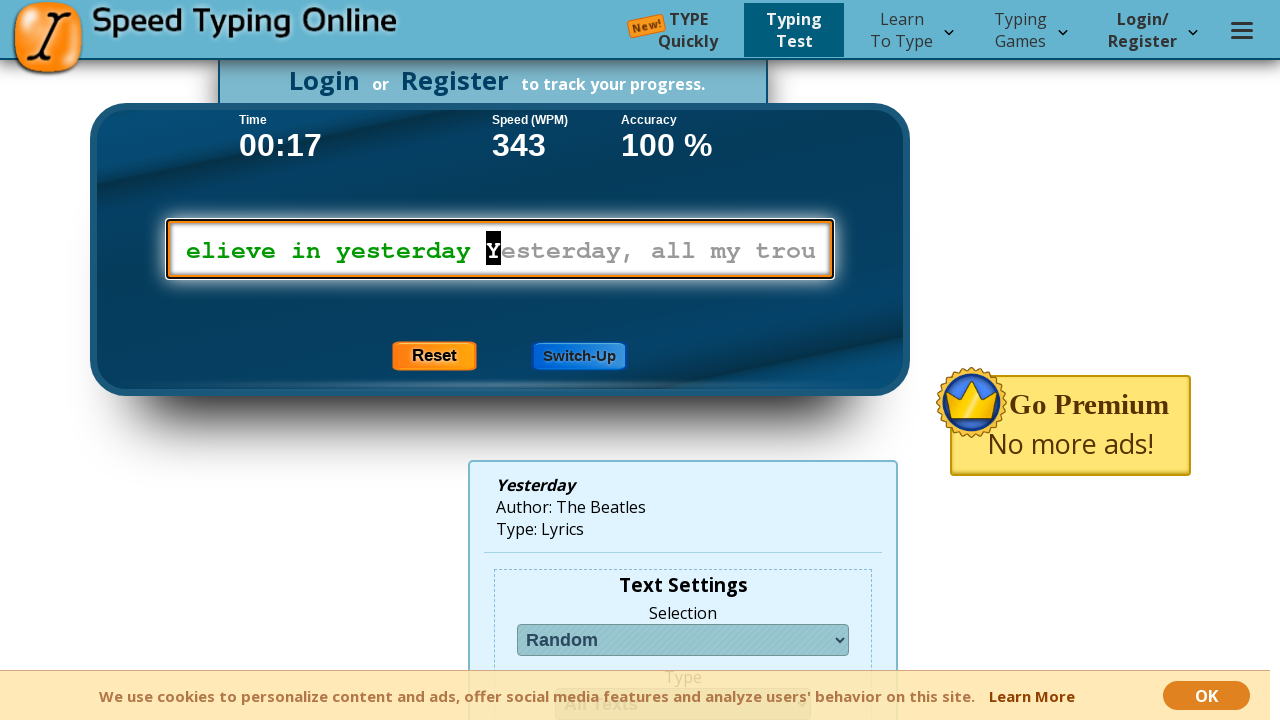

Typed characters into typing test container: 'Yesterday, all my trou' on #lineDivContainer
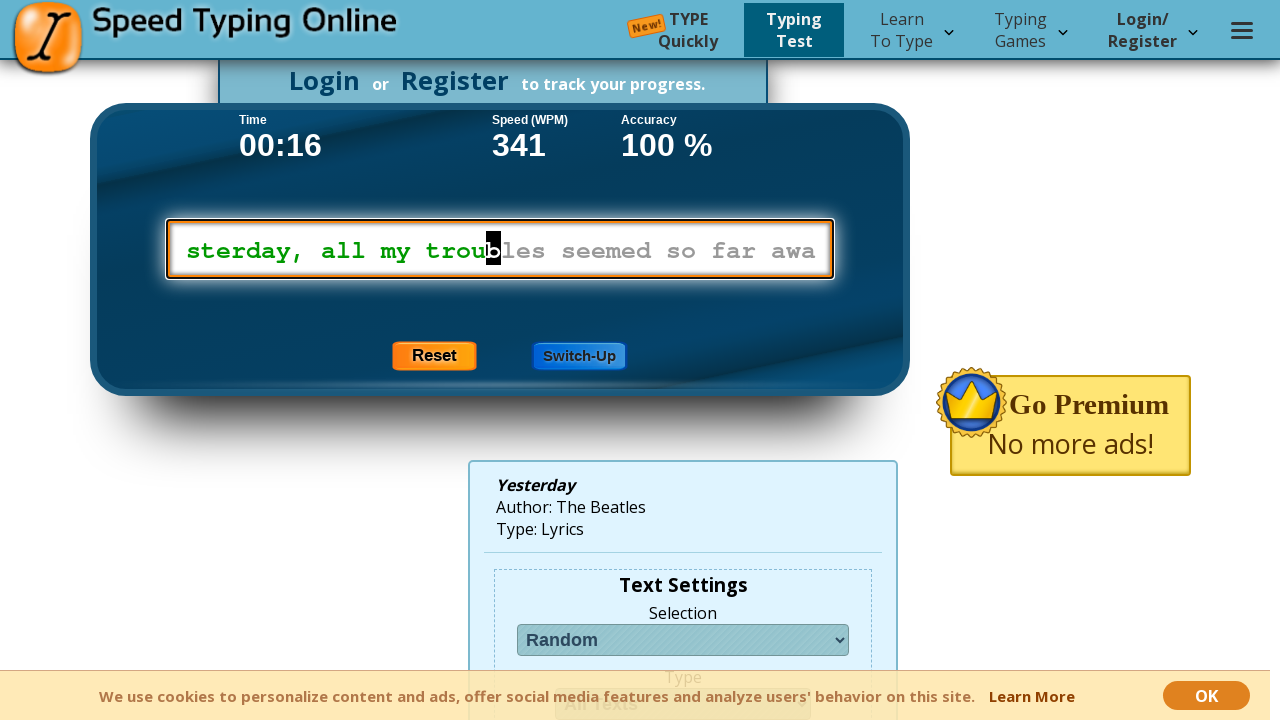

Typed characters into typing test container: 'bles seemed so far awa' on #lineDivContainer
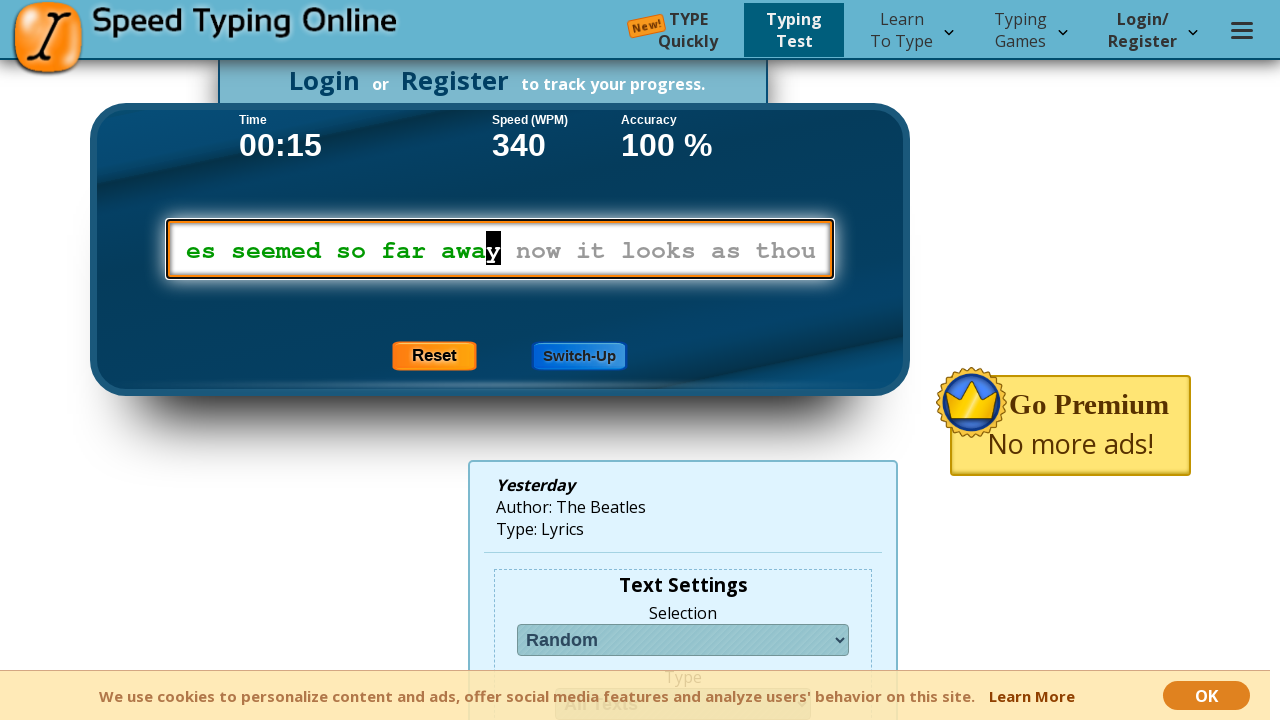

Typed characters into typing test container: 'y now it looks as thou' on #lineDivContainer
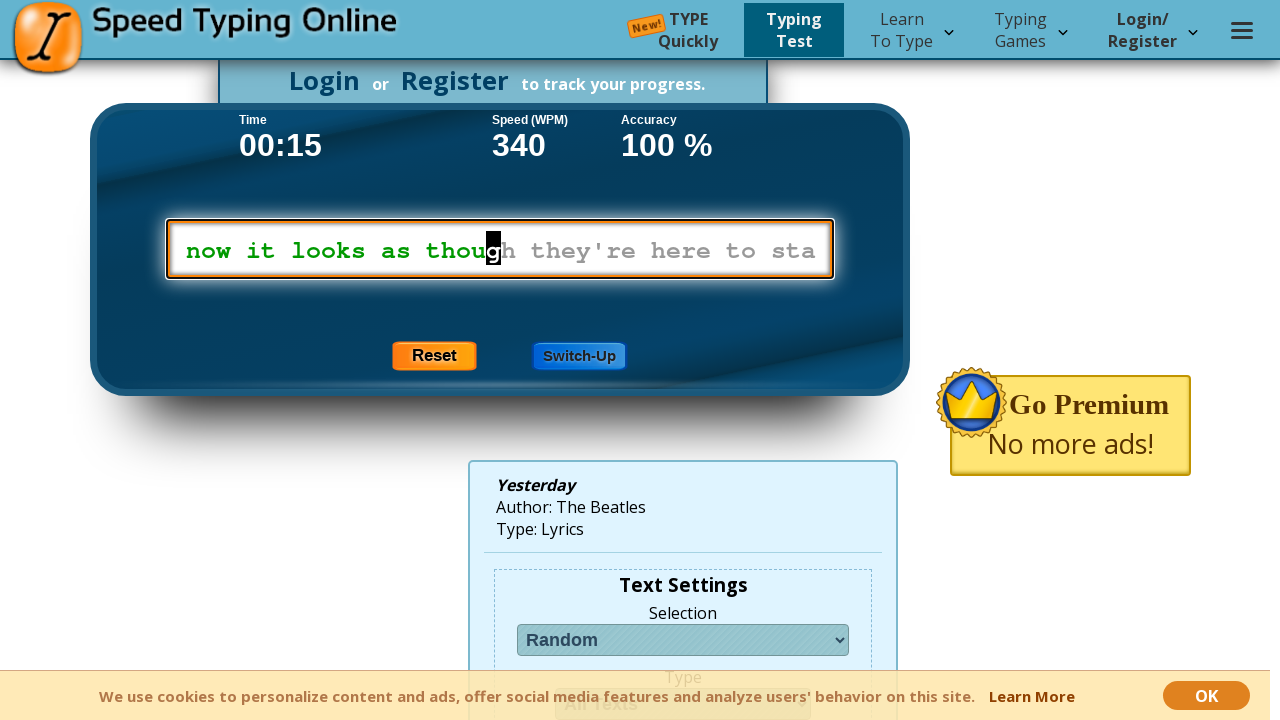

Typed characters into typing test container: "gh they're here to sta" on #lineDivContainer
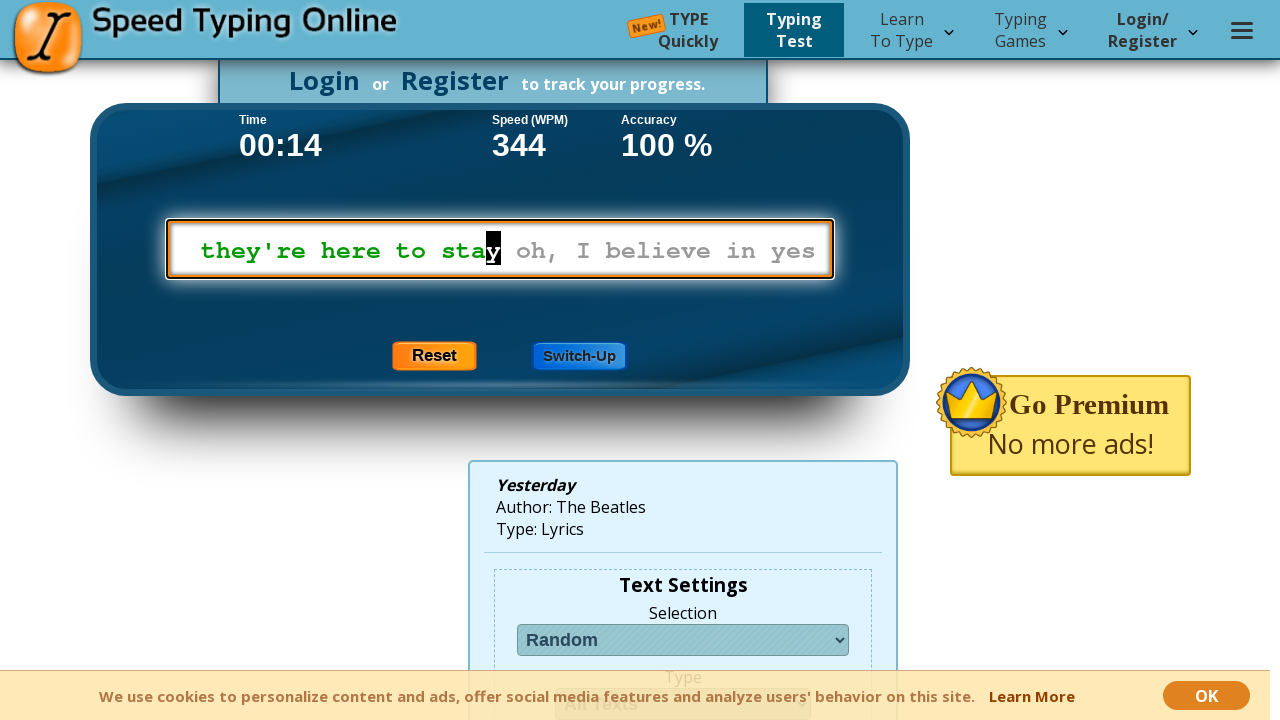

Typed characters into typing test container: 'y oh, I believe in yes' on #lineDivContainer
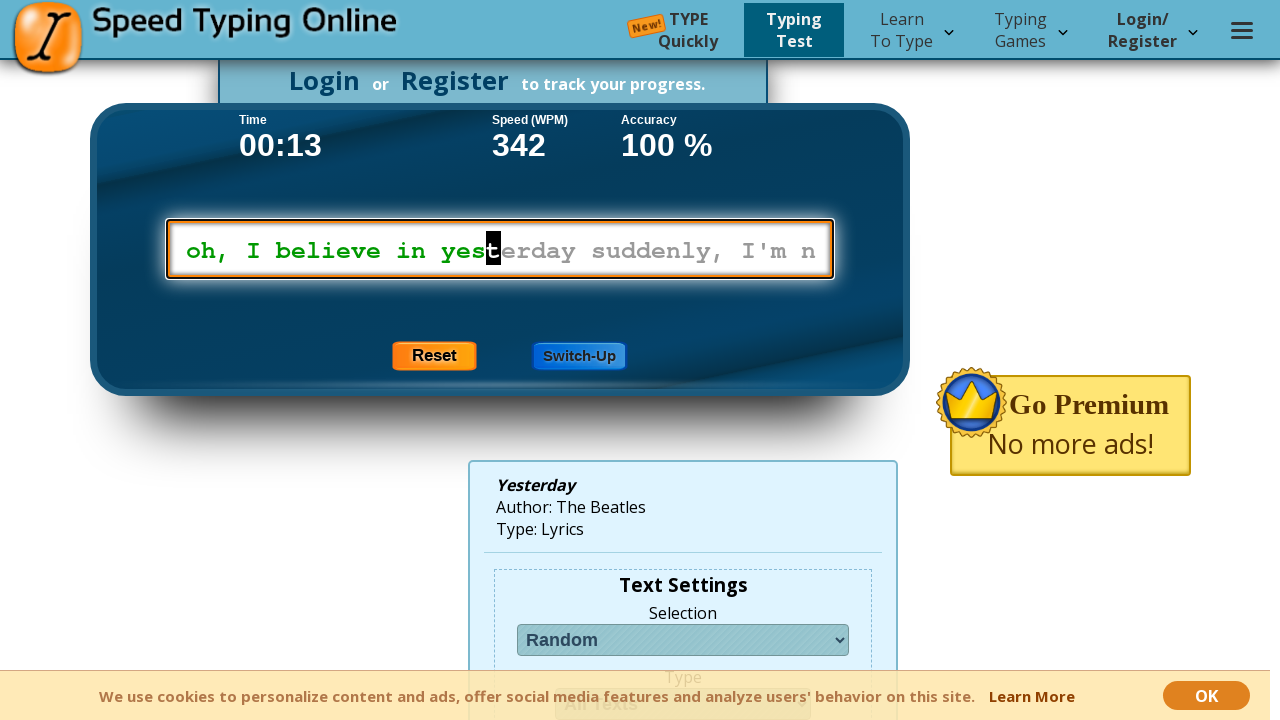

Typed characters into typing test container: "terday suddenly, I'm n" on #lineDivContainer
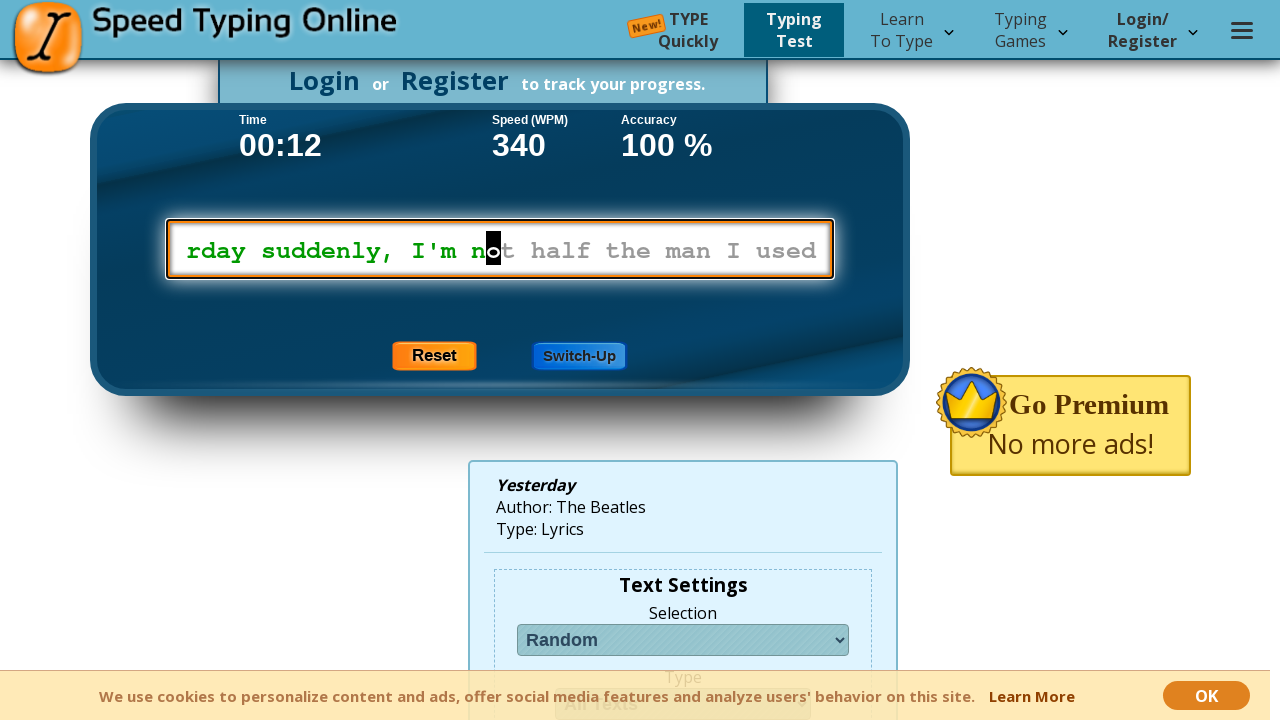

Typed characters into typing test container: 'ot half the man I used' on #lineDivContainer
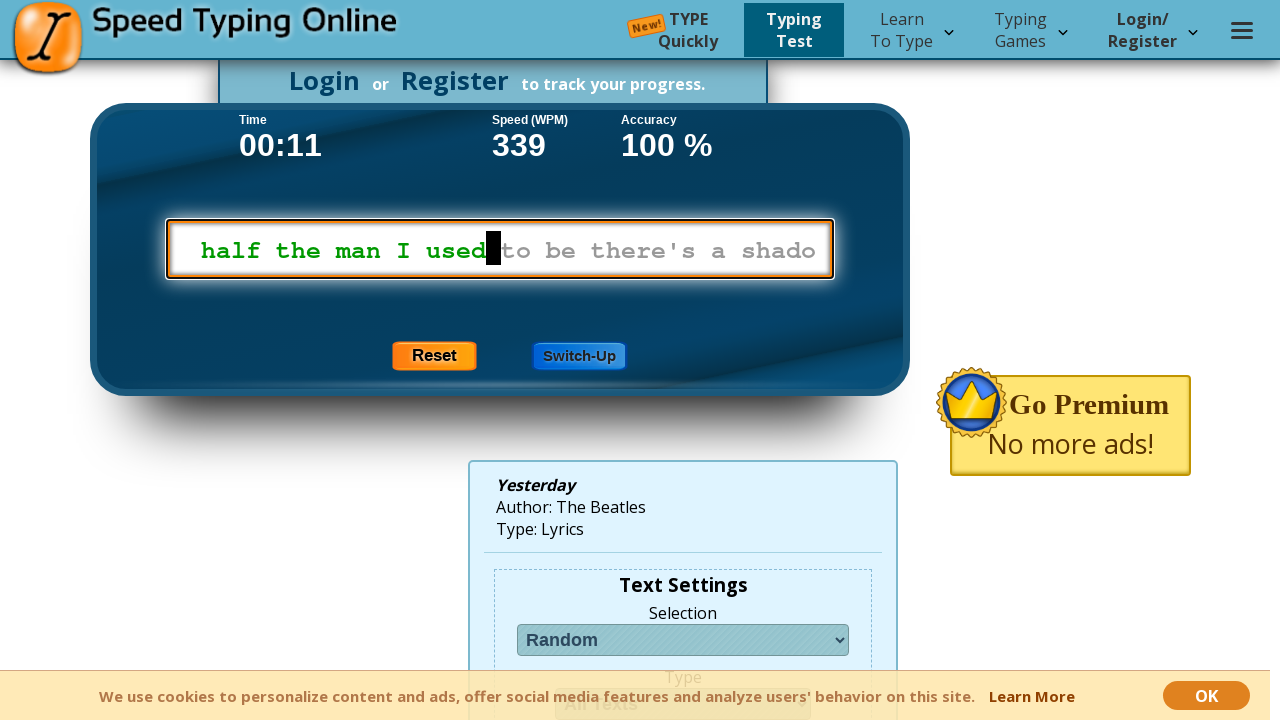

Typed characters into typing test container: " to be there's a shado" on #lineDivContainer
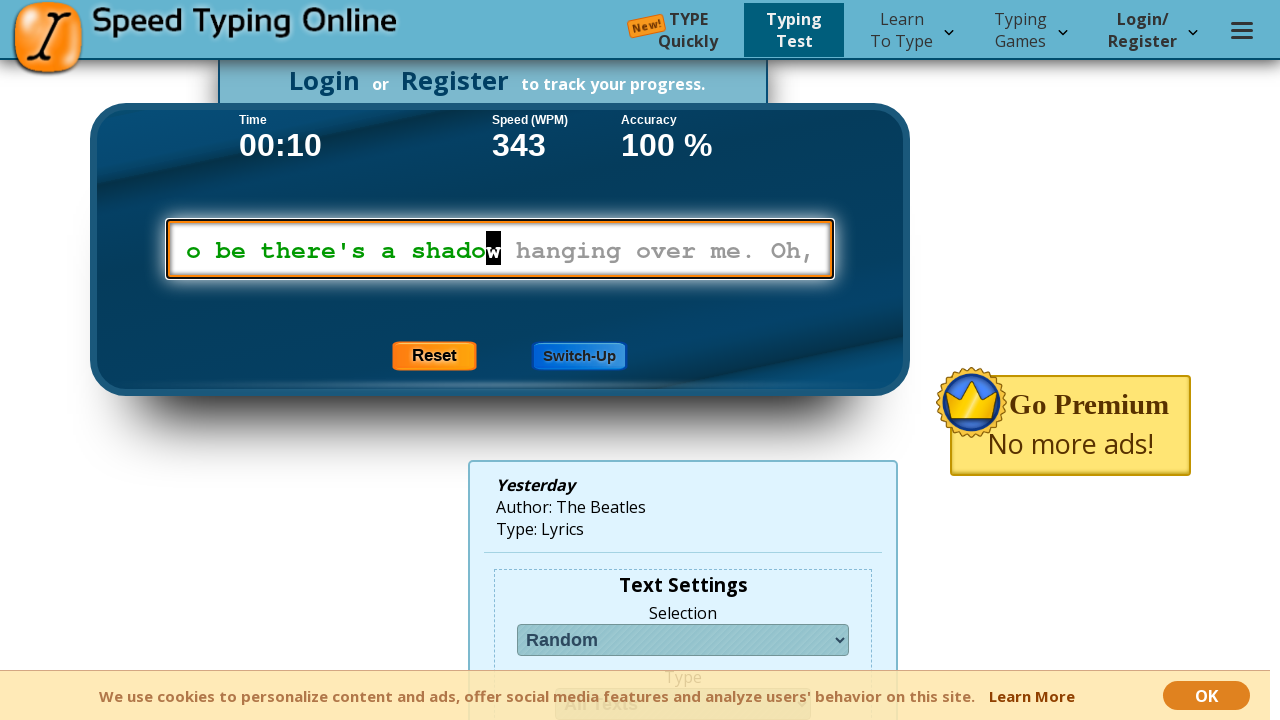

Typed characters into typing test container: 'w hanging over me. Oh,' on #lineDivContainer
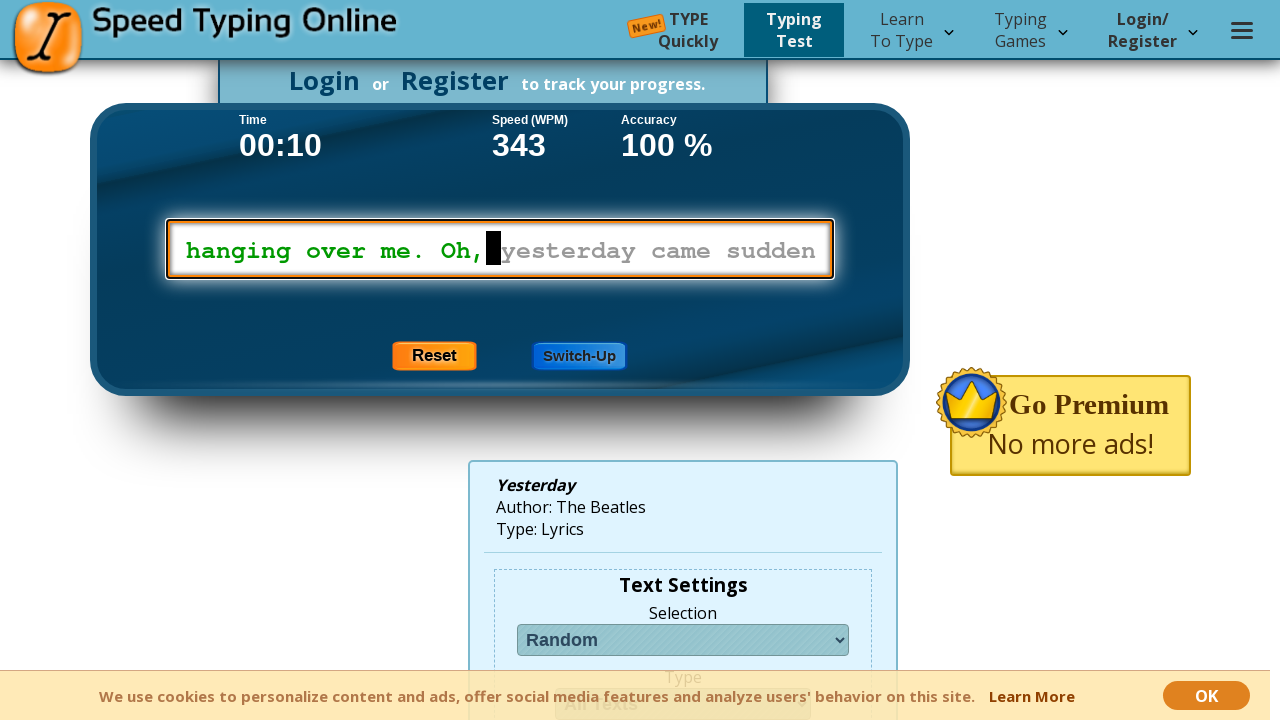

Typed characters into typing test container: ' yesterday came sudden' on #lineDivContainer
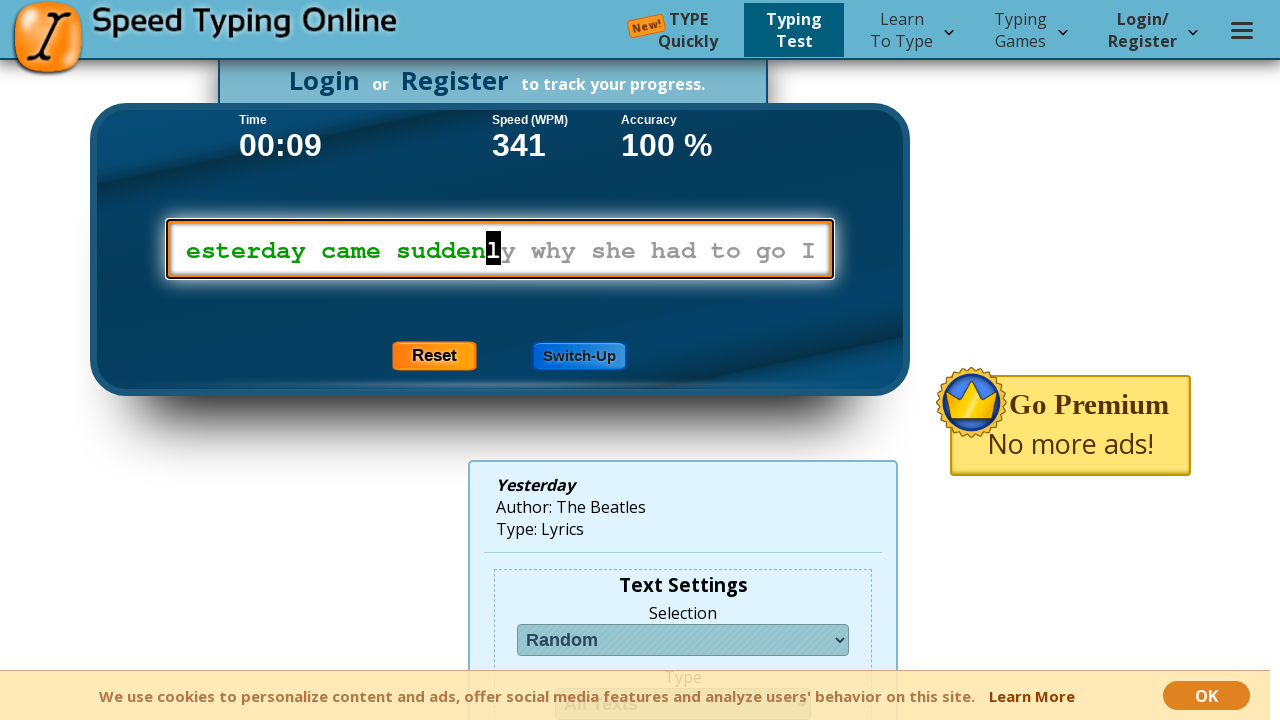

Typed characters into typing test container: 'ly why she had to go I' on #lineDivContainer
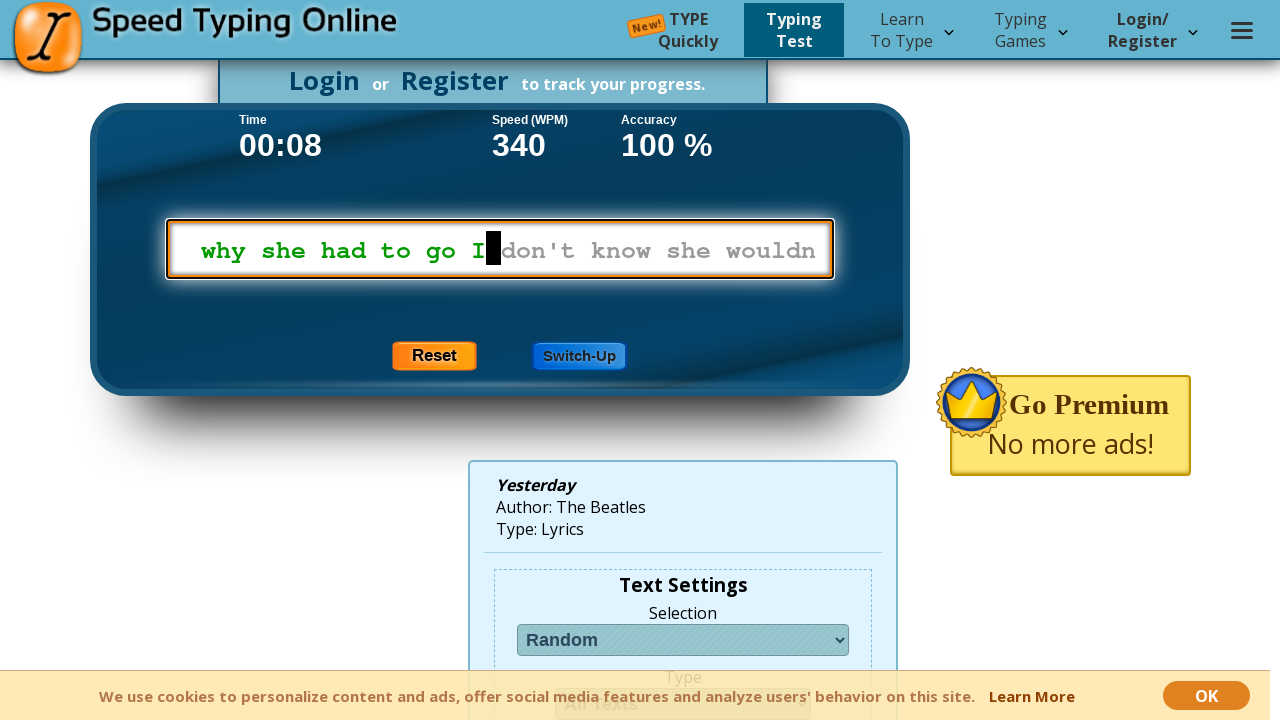

Typed characters into typing test container: " don't know she wouldn" on #lineDivContainer
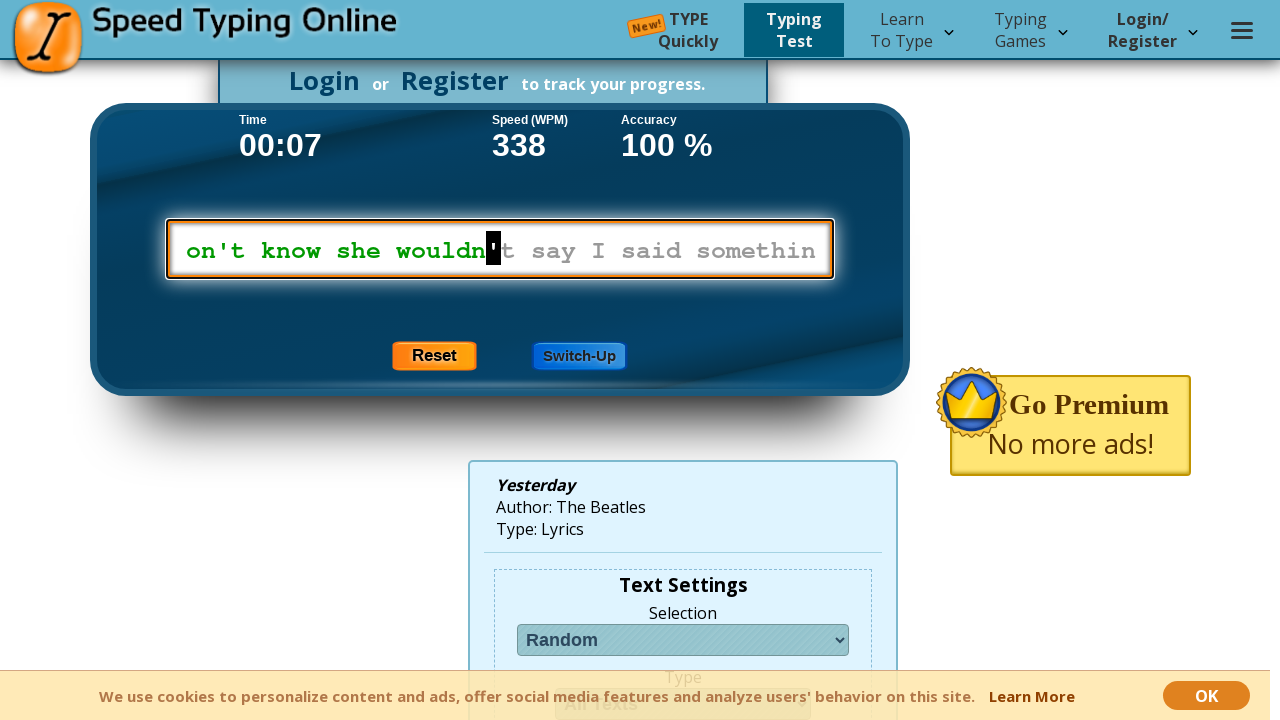

Typed characters into typing test container: "'t say I said somethin" on #lineDivContainer
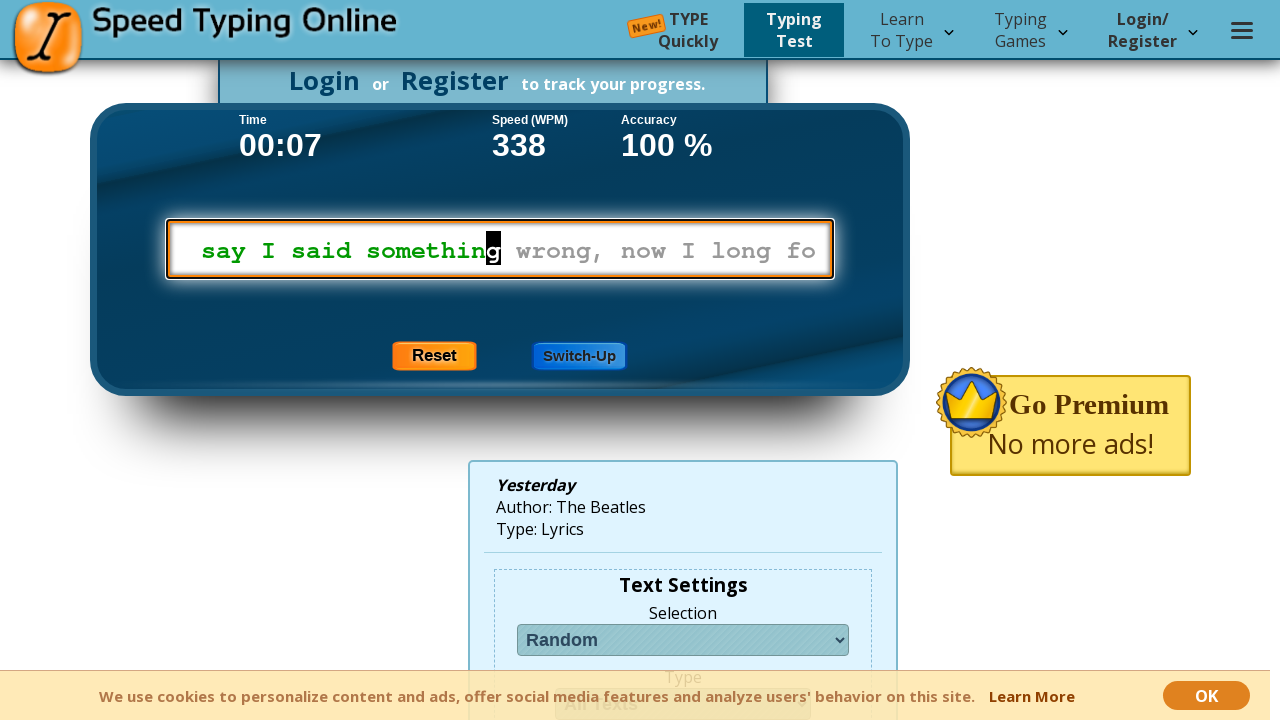

Typed characters into typing test container: 'g wrong, now I long fo' on #lineDivContainer
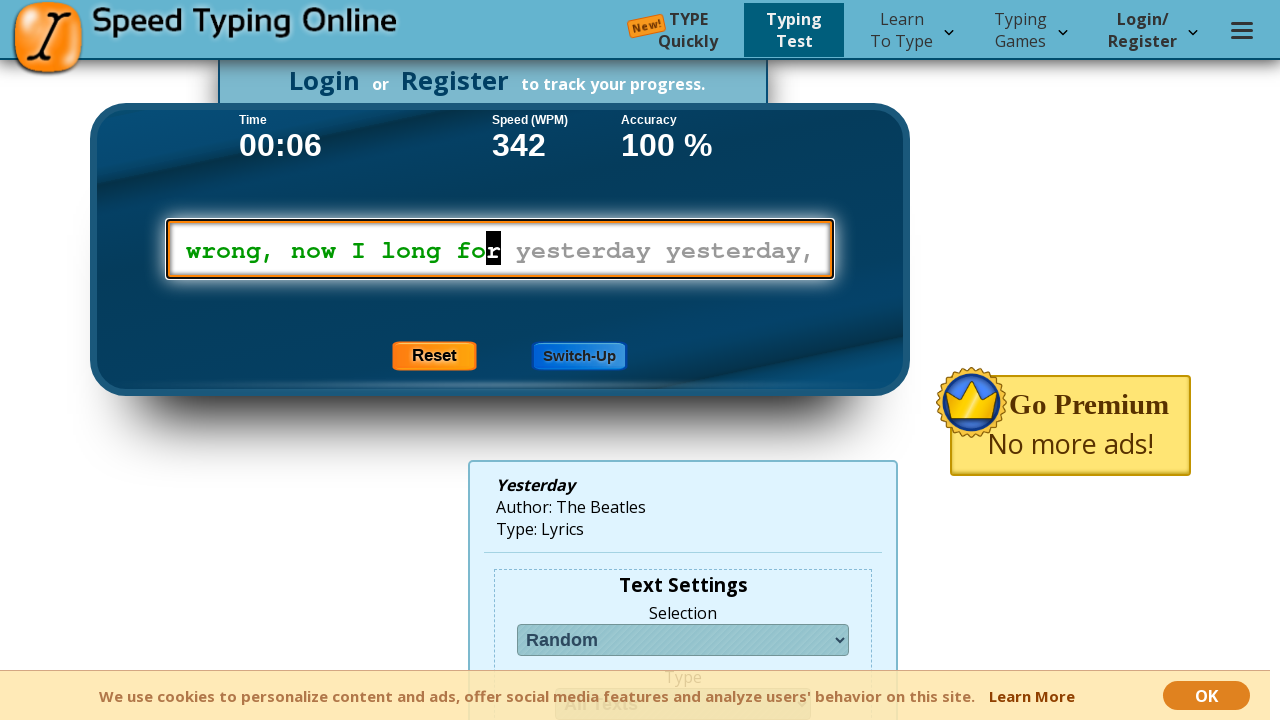

Typed characters into typing test container: 'r yesterday yesterday,' on #lineDivContainer
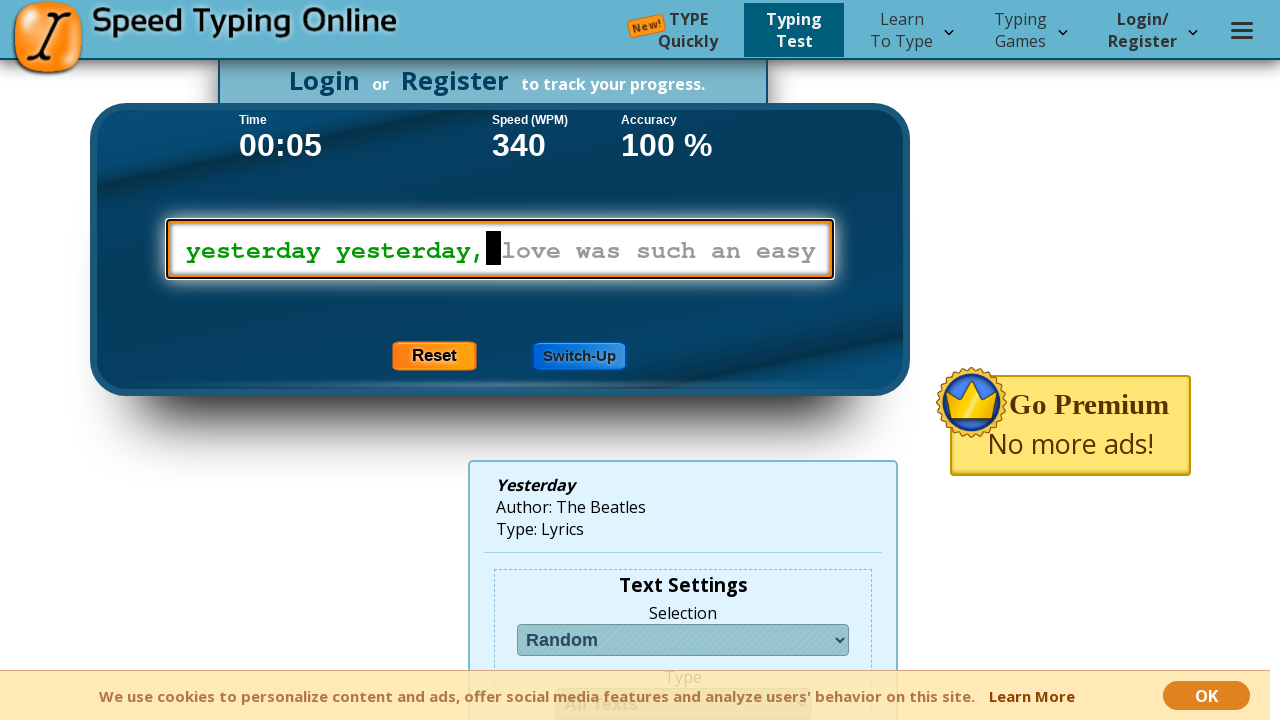

Typed characters into typing test container: ' love was such an easy' on #lineDivContainer
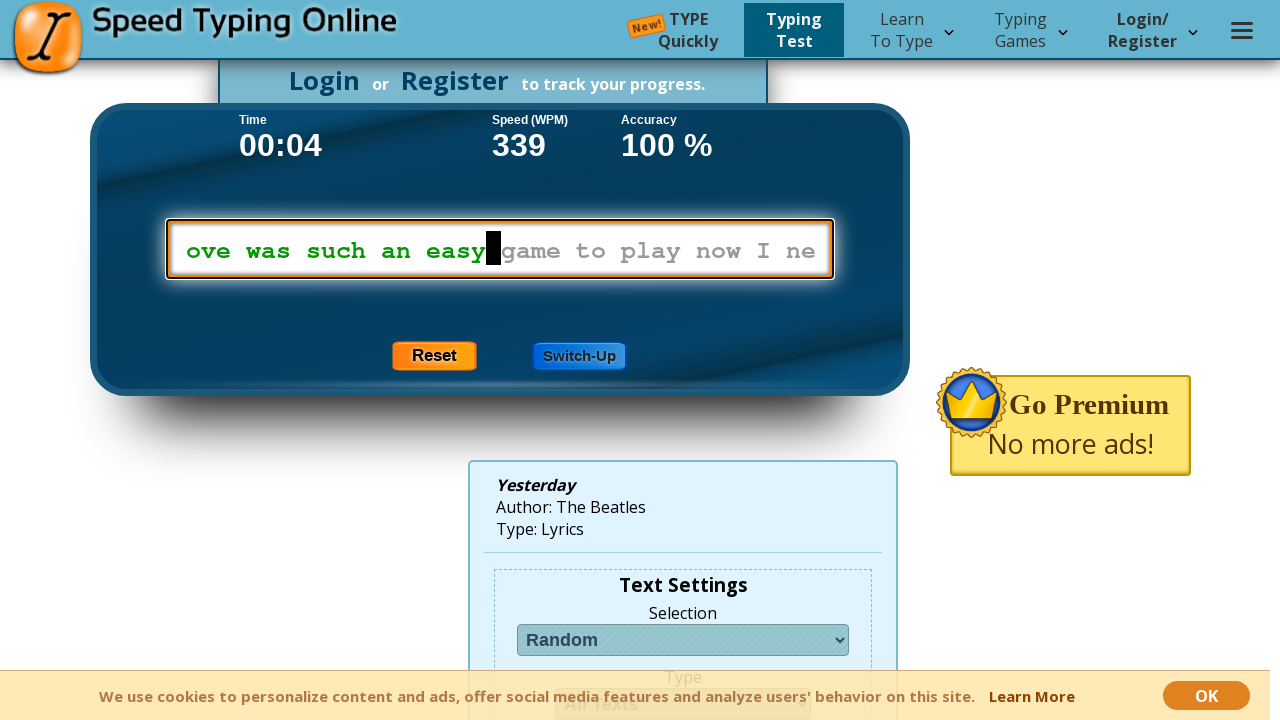

Typed characters into typing test container: ' game to play now I ne' on #lineDivContainer
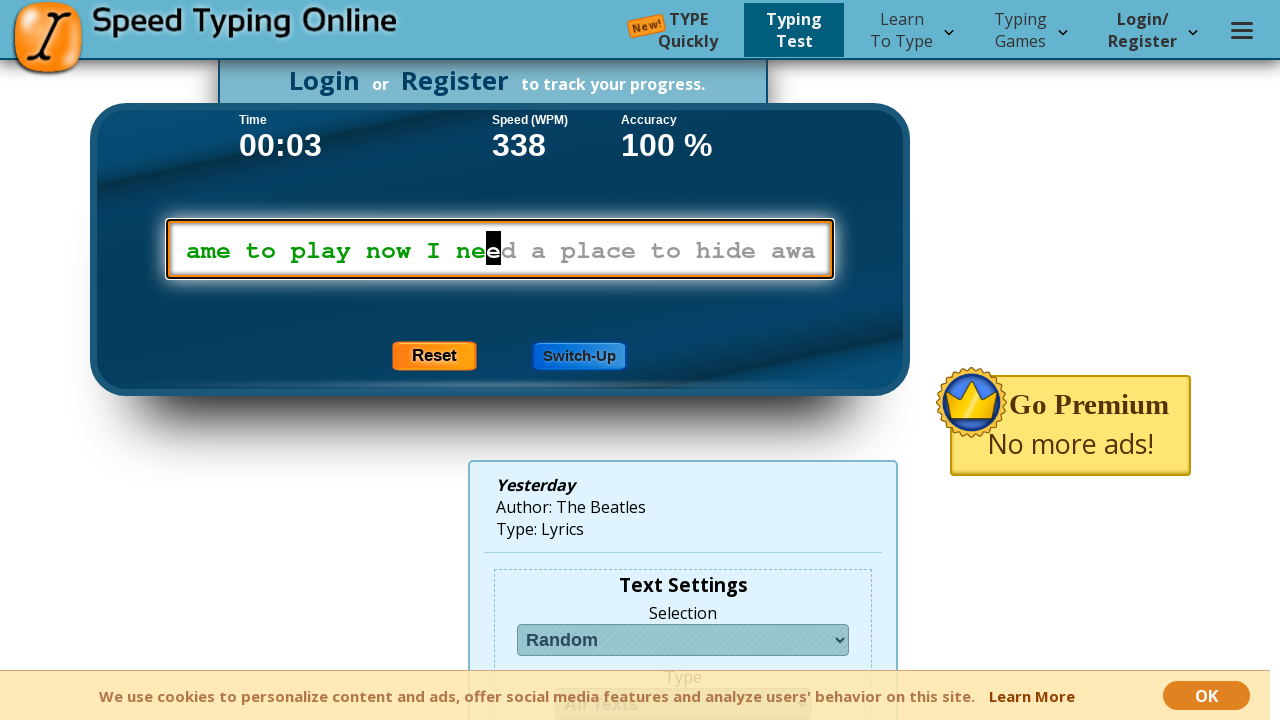

Typed characters into typing test container: 'ed a place to hide awa' on #lineDivContainer
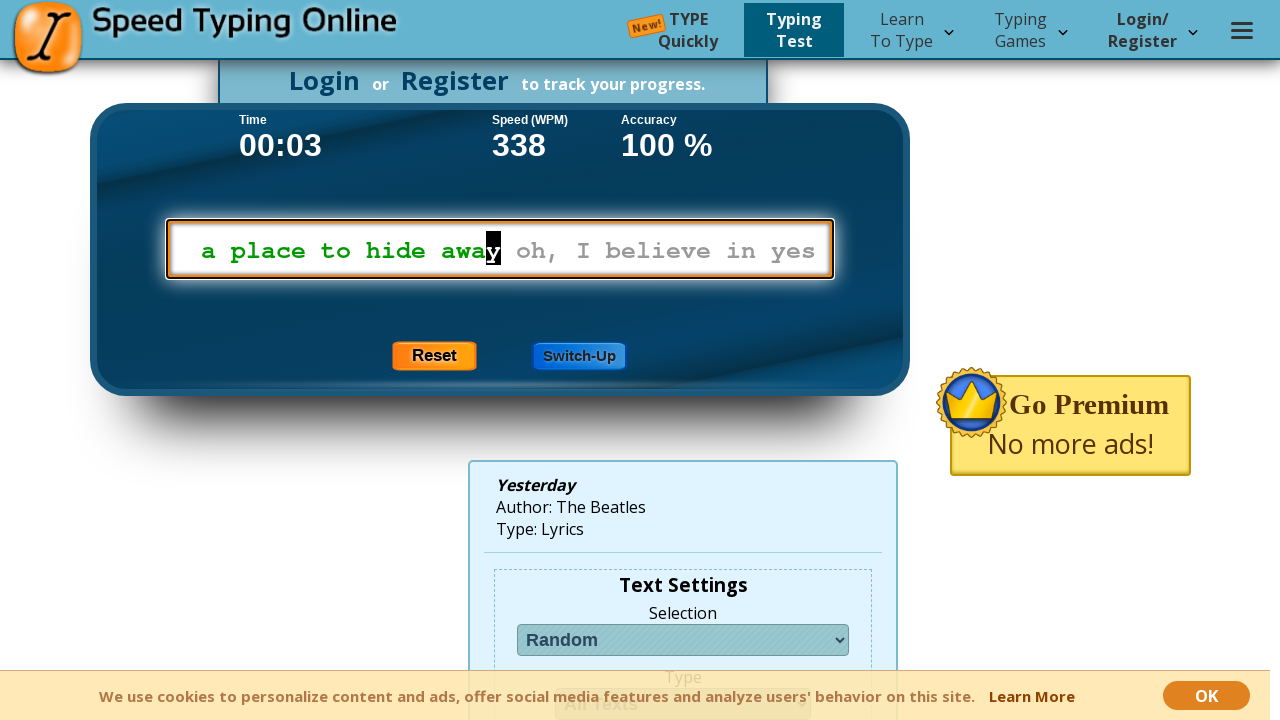

Typed characters into typing test container: 'y oh, I believe in yes' on #lineDivContainer
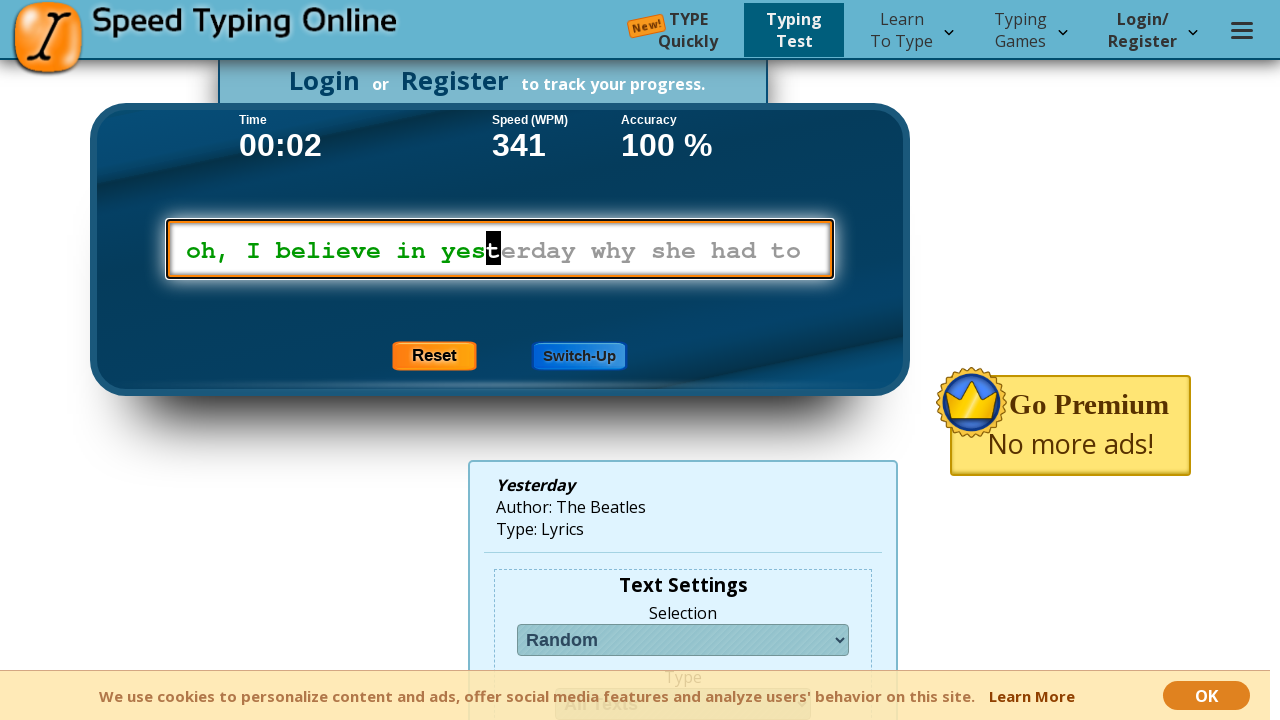

Typed characters into typing test container: 'terday why she had to ' on #lineDivContainer
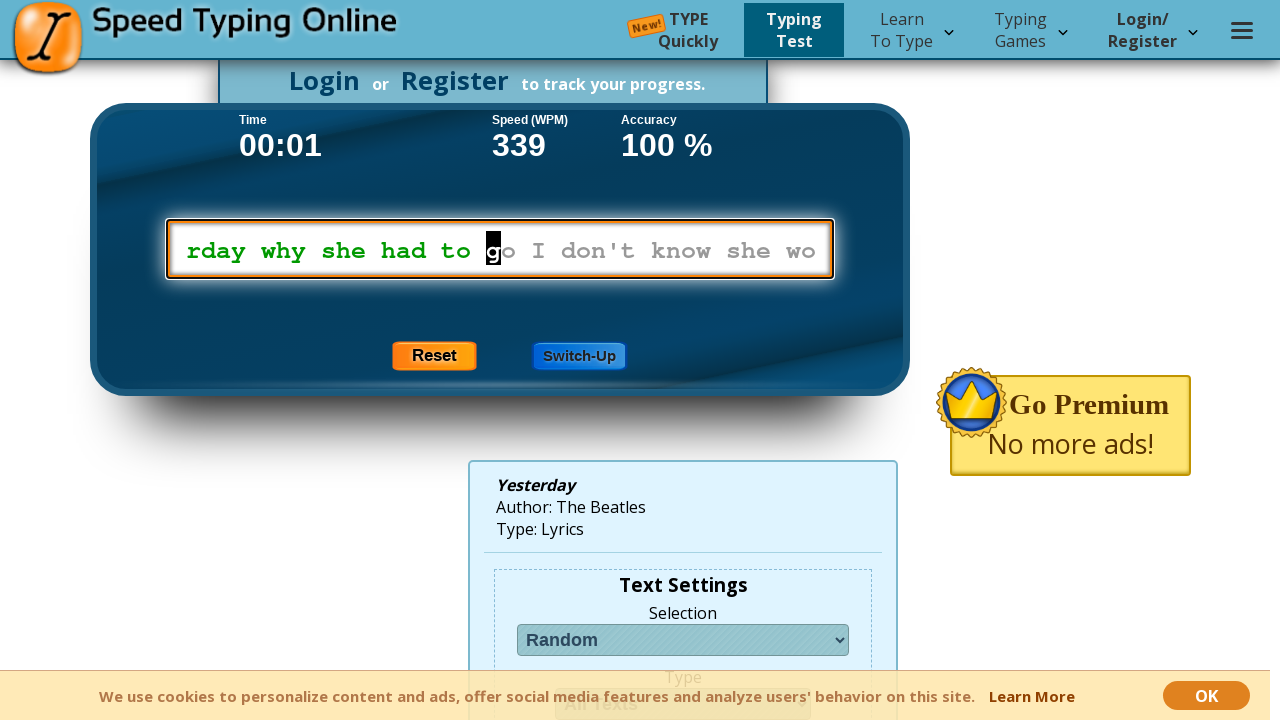

Typed characters into typing test container: "go I don't know she wo" on #lineDivContainer
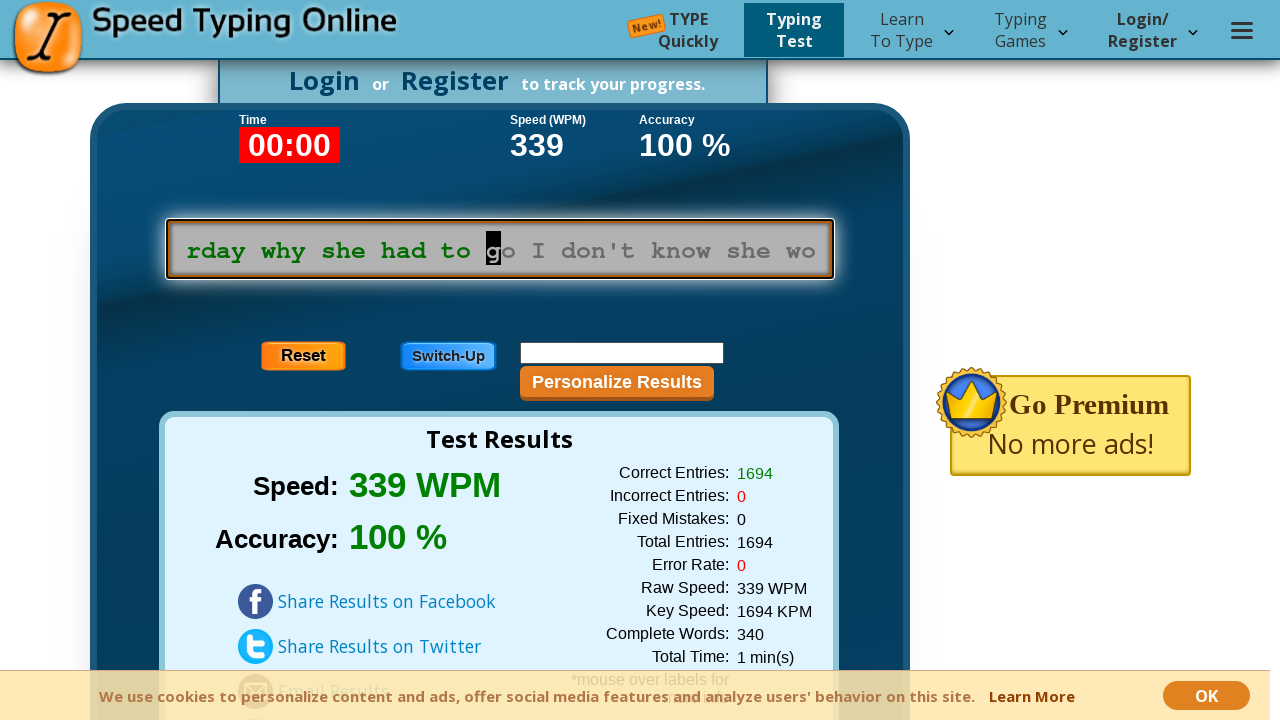

Typing test automation completed after approximately 60 seconds
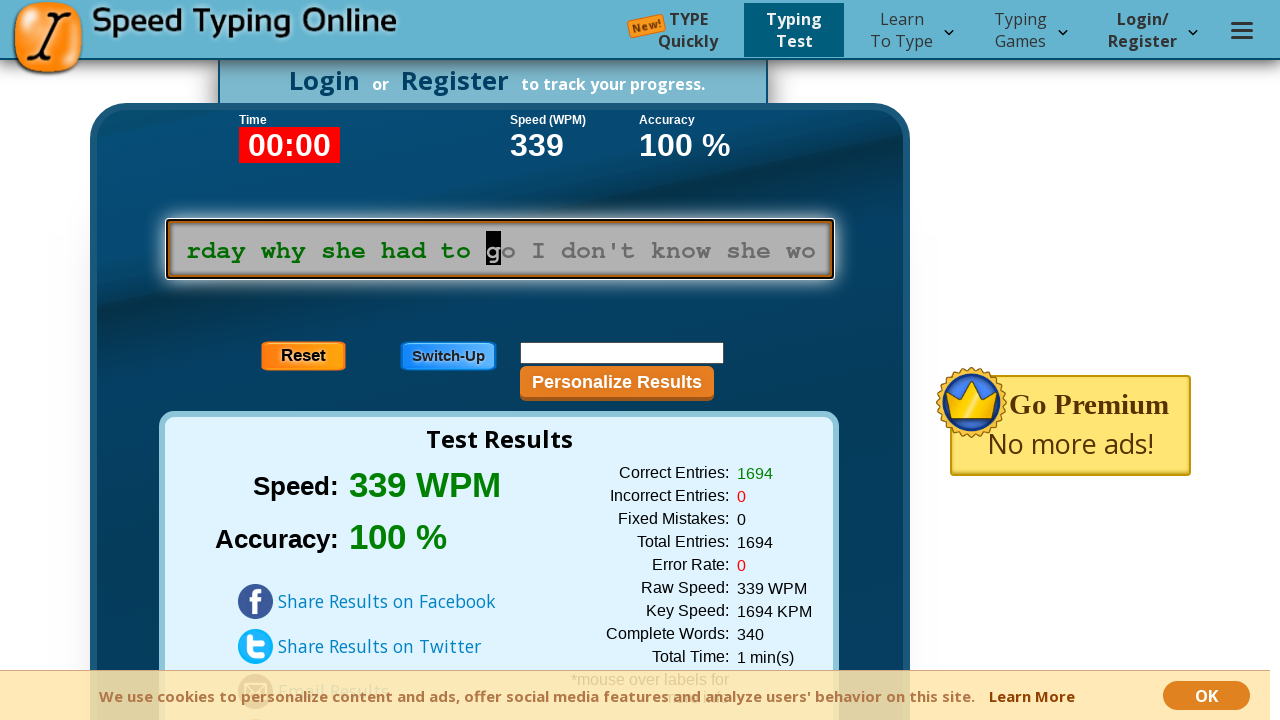

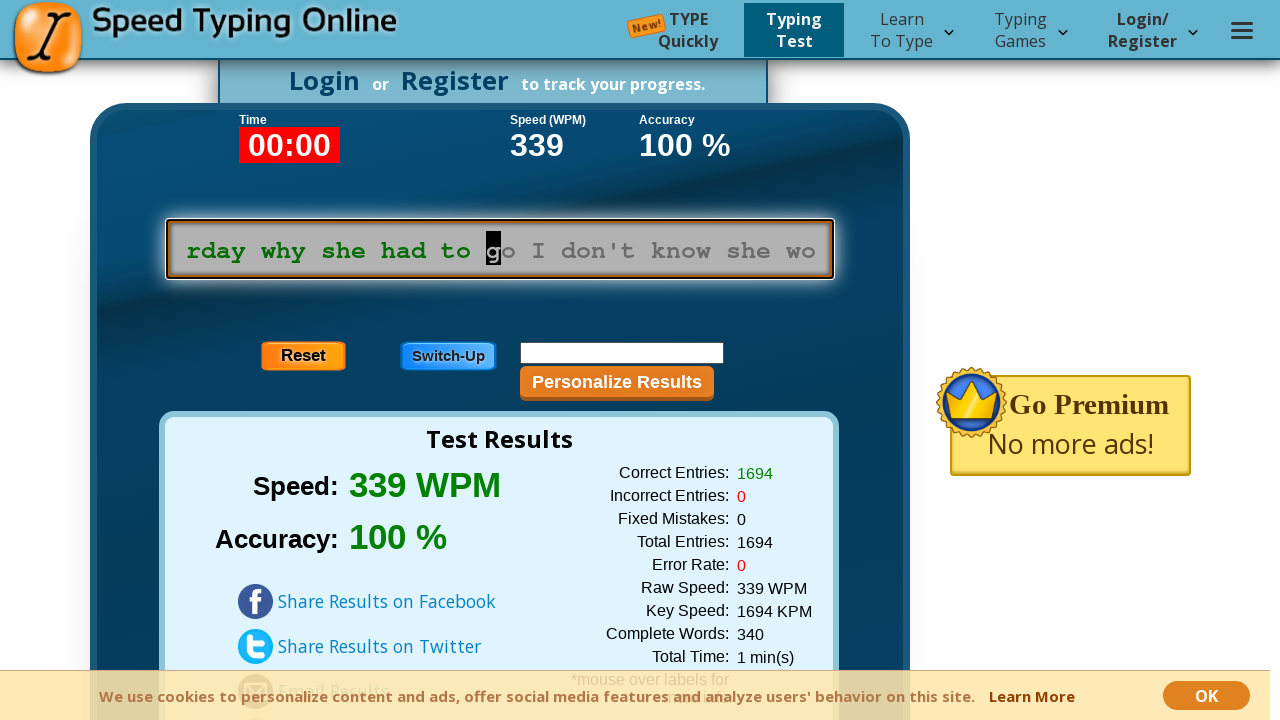